Tests a large form by filling all input fields with text and clicking the submit button

Starting URL: http://suninjuly.github.io/huge_form.html

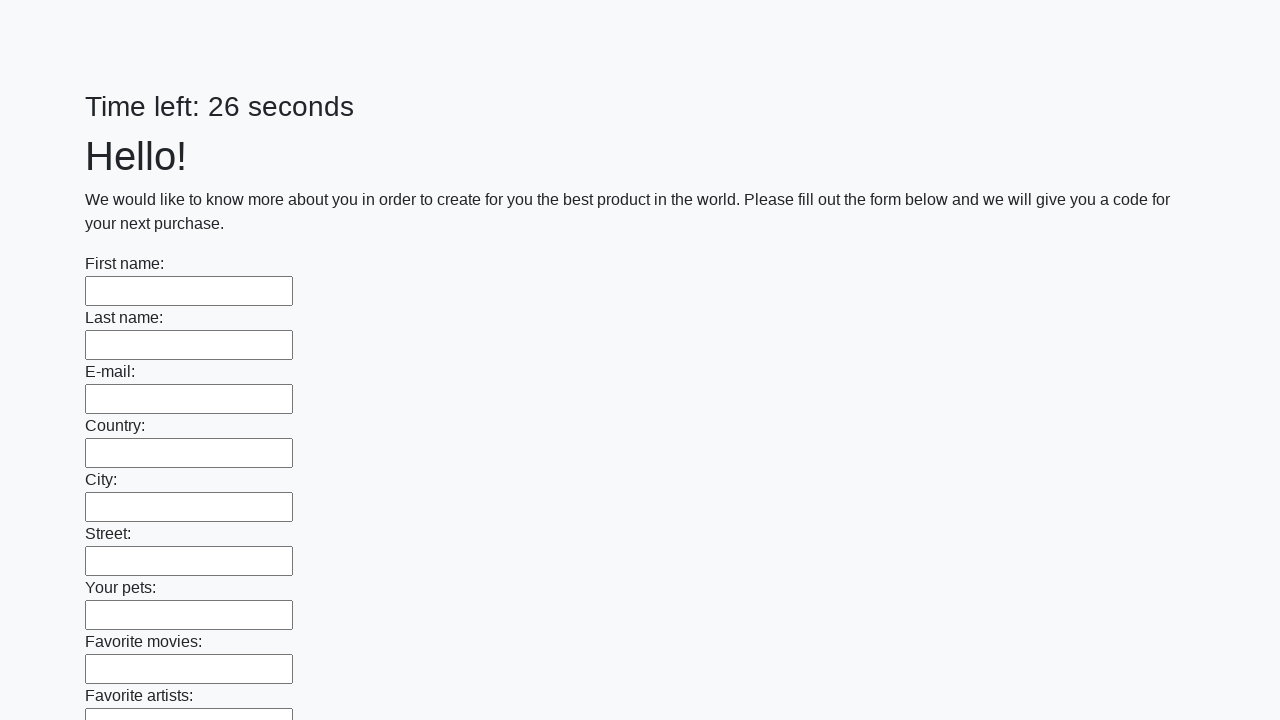

Located all input elements on the huge form
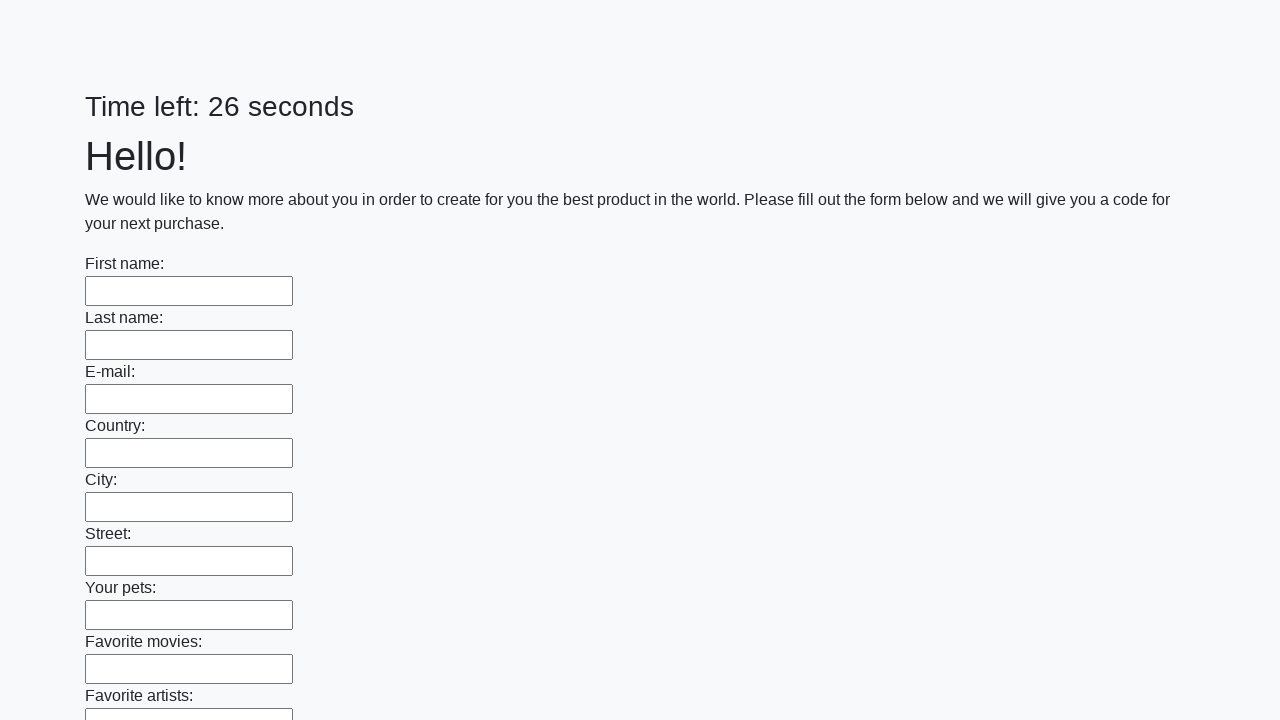

Filled input field with 'Lala' on input >> nth=0
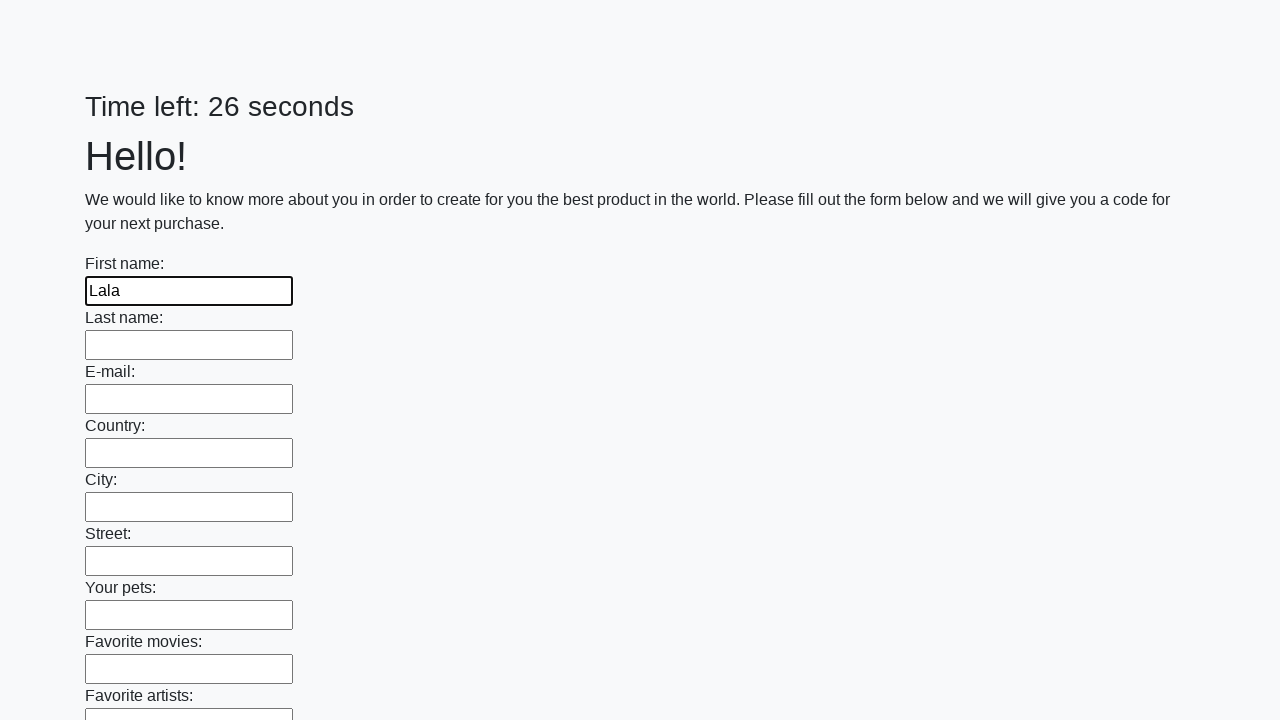

Filled input field with 'Lala' on input >> nth=1
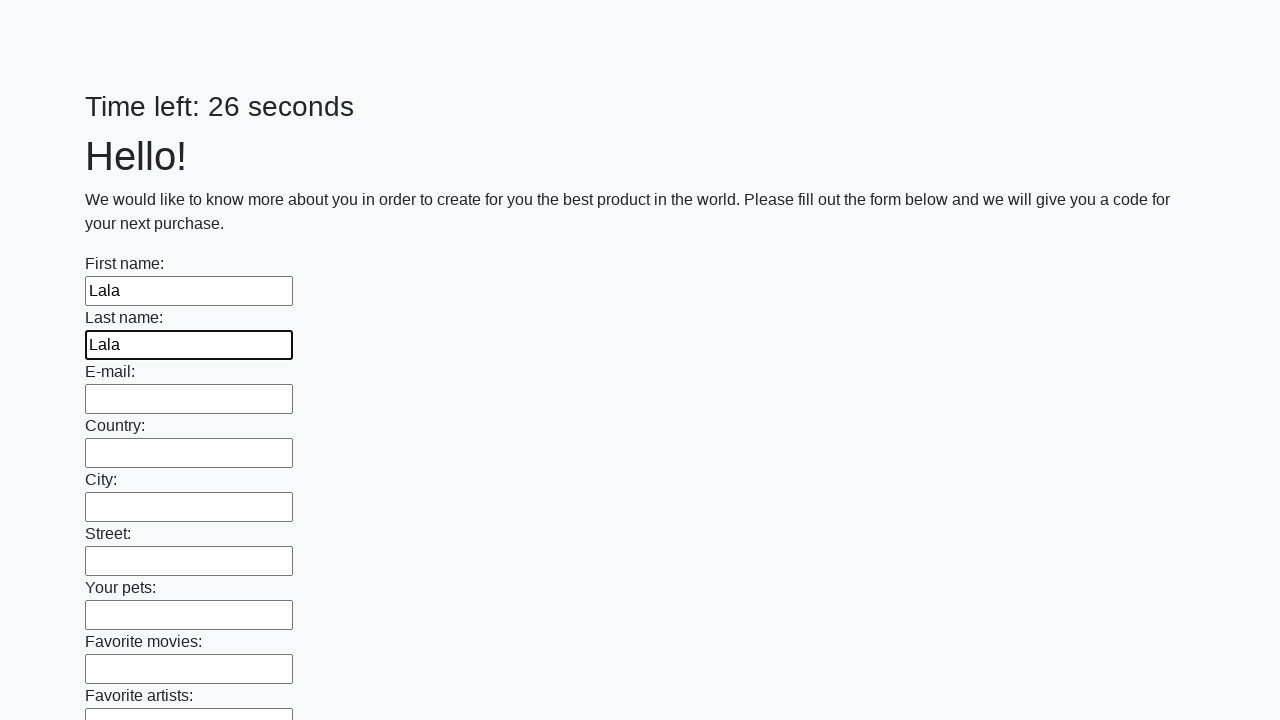

Filled input field with 'Lala' on input >> nth=2
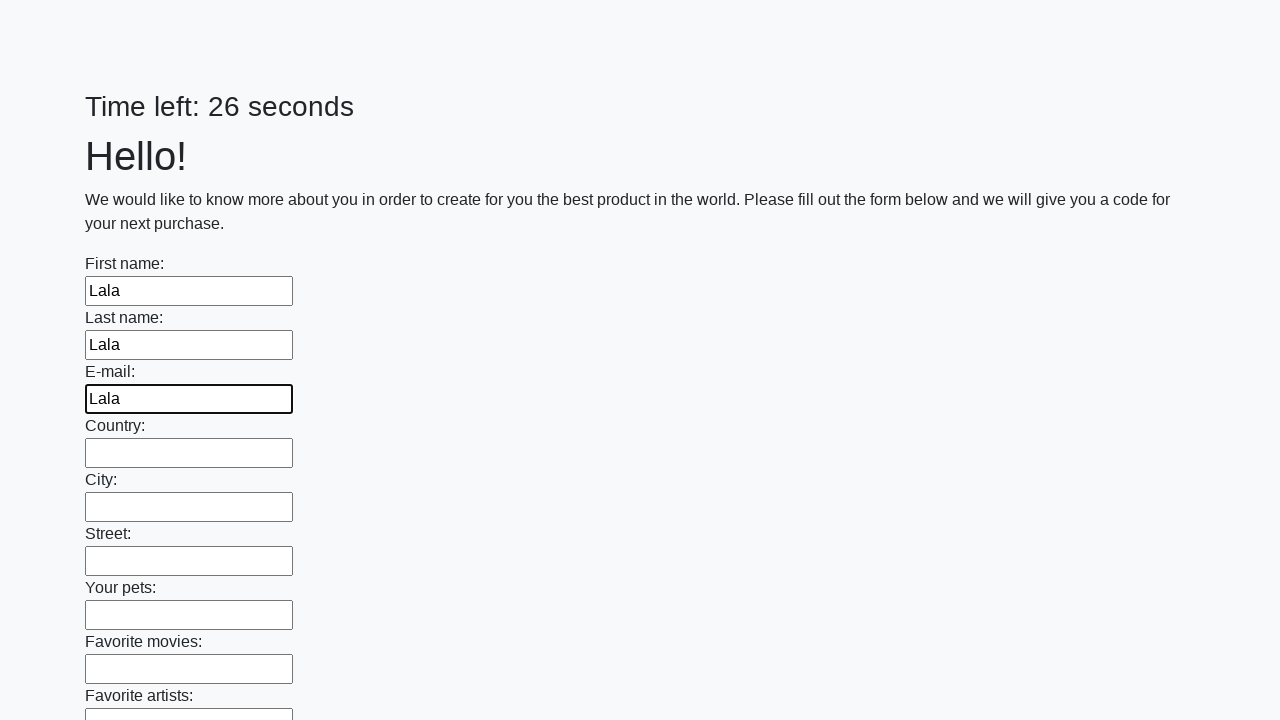

Filled input field with 'Lala' on input >> nth=3
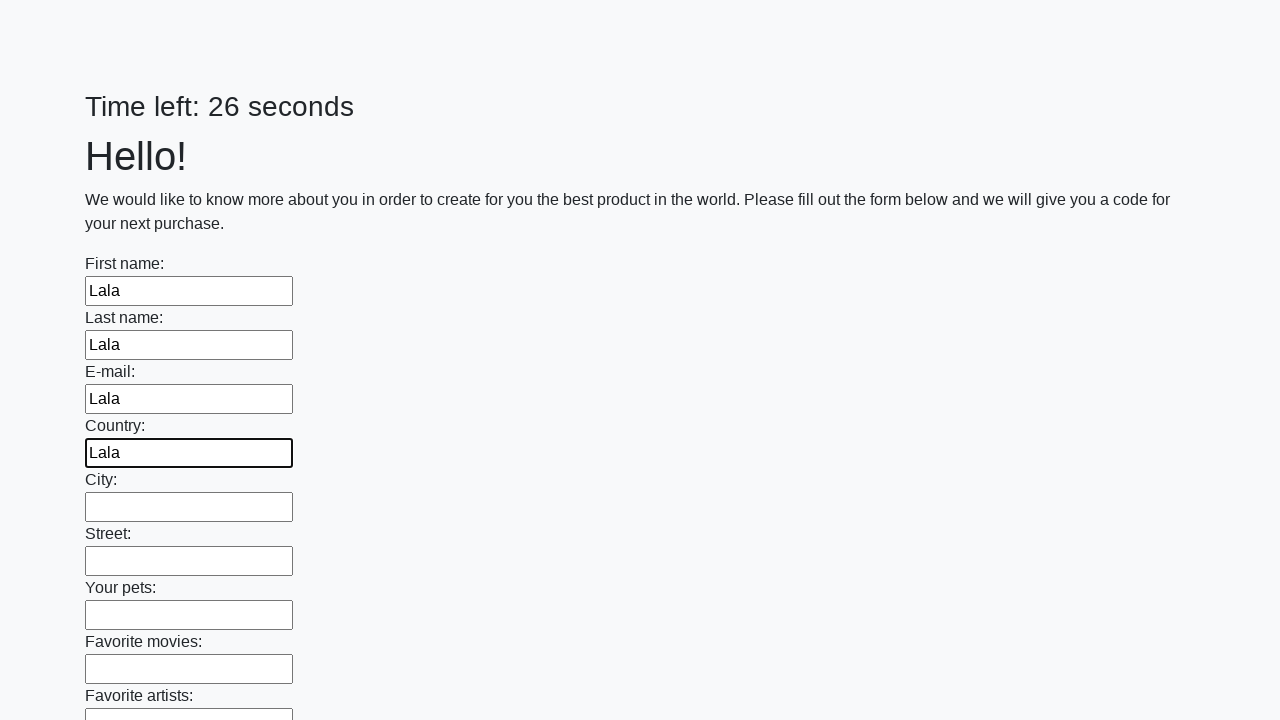

Filled input field with 'Lala' on input >> nth=4
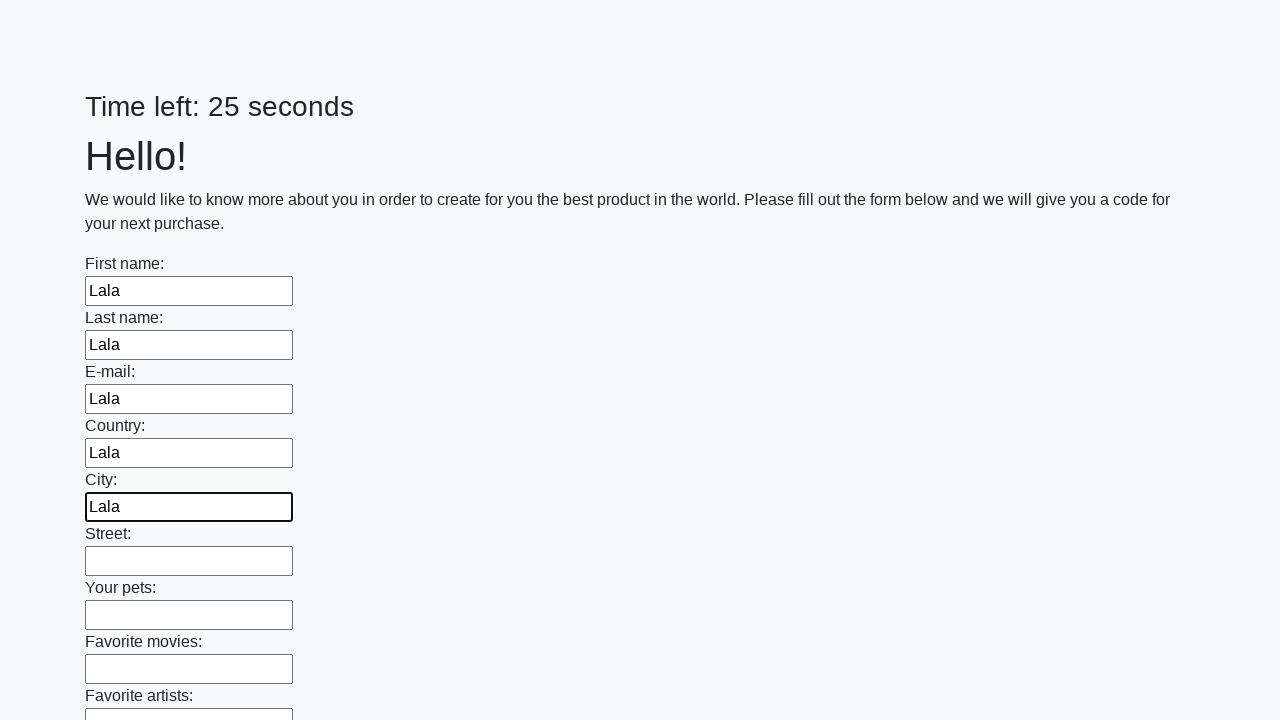

Filled input field with 'Lala' on input >> nth=5
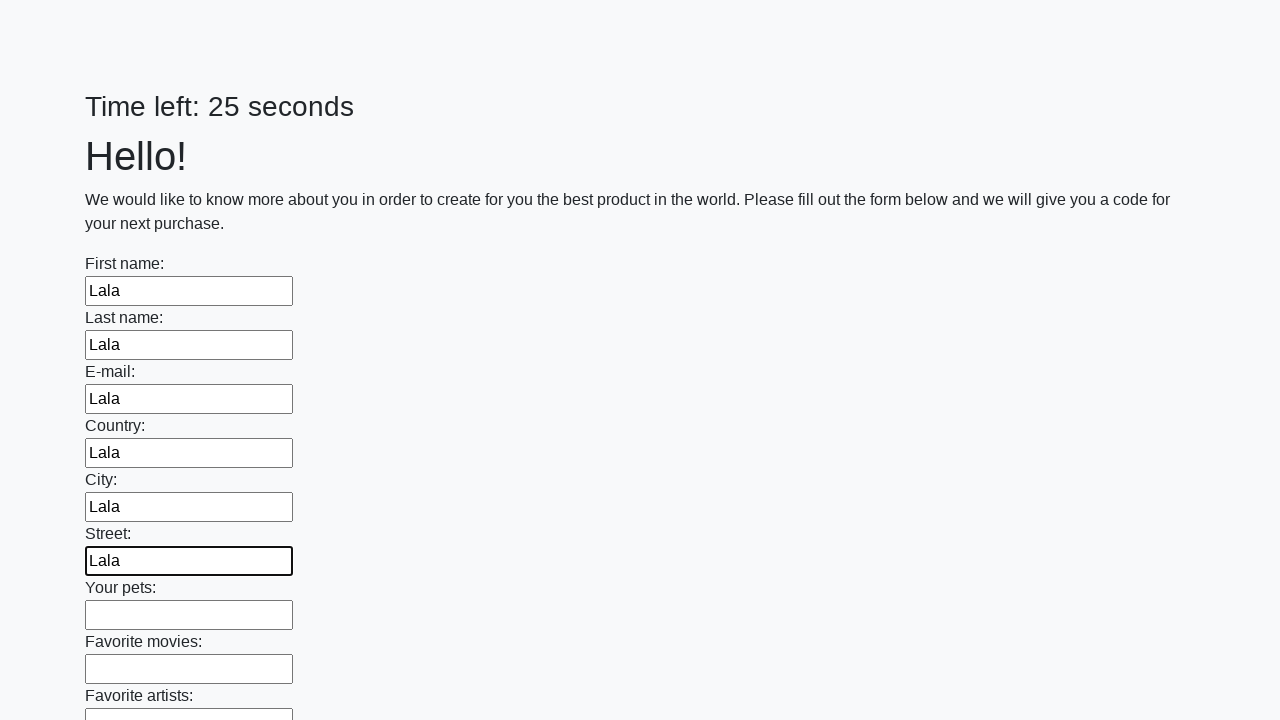

Filled input field with 'Lala' on input >> nth=6
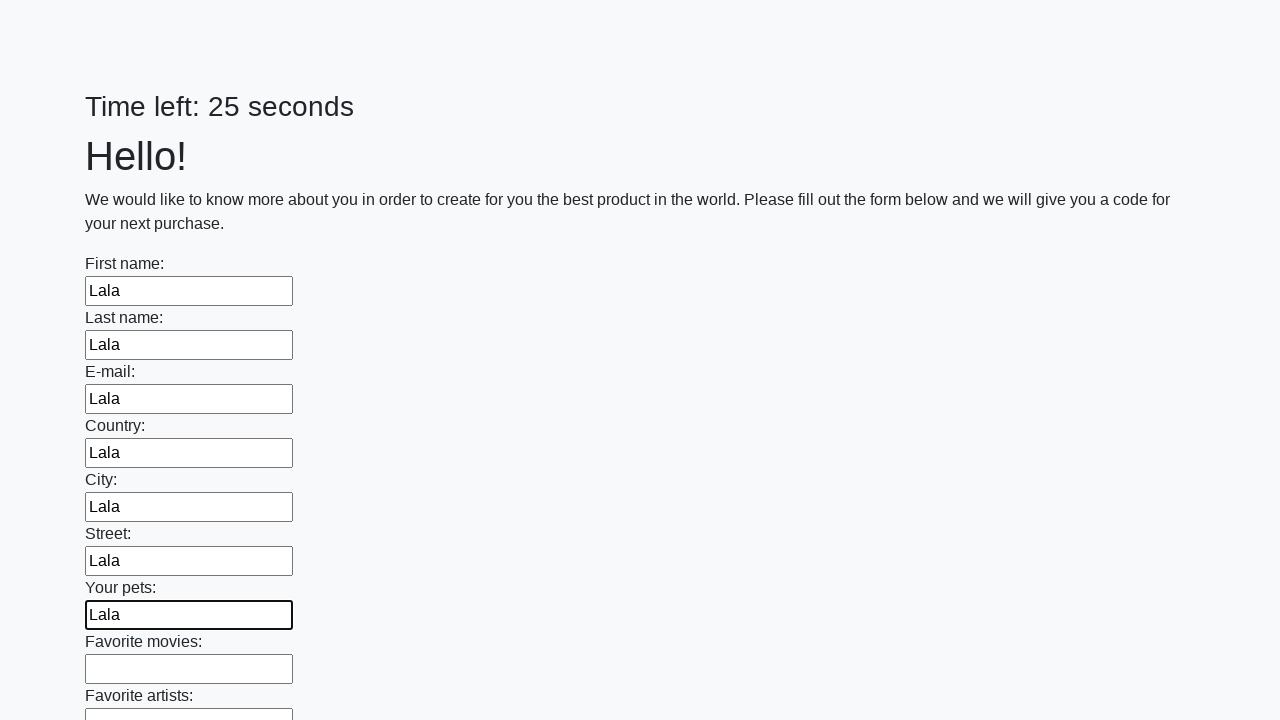

Filled input field with 'Lala' on input >> nth=7
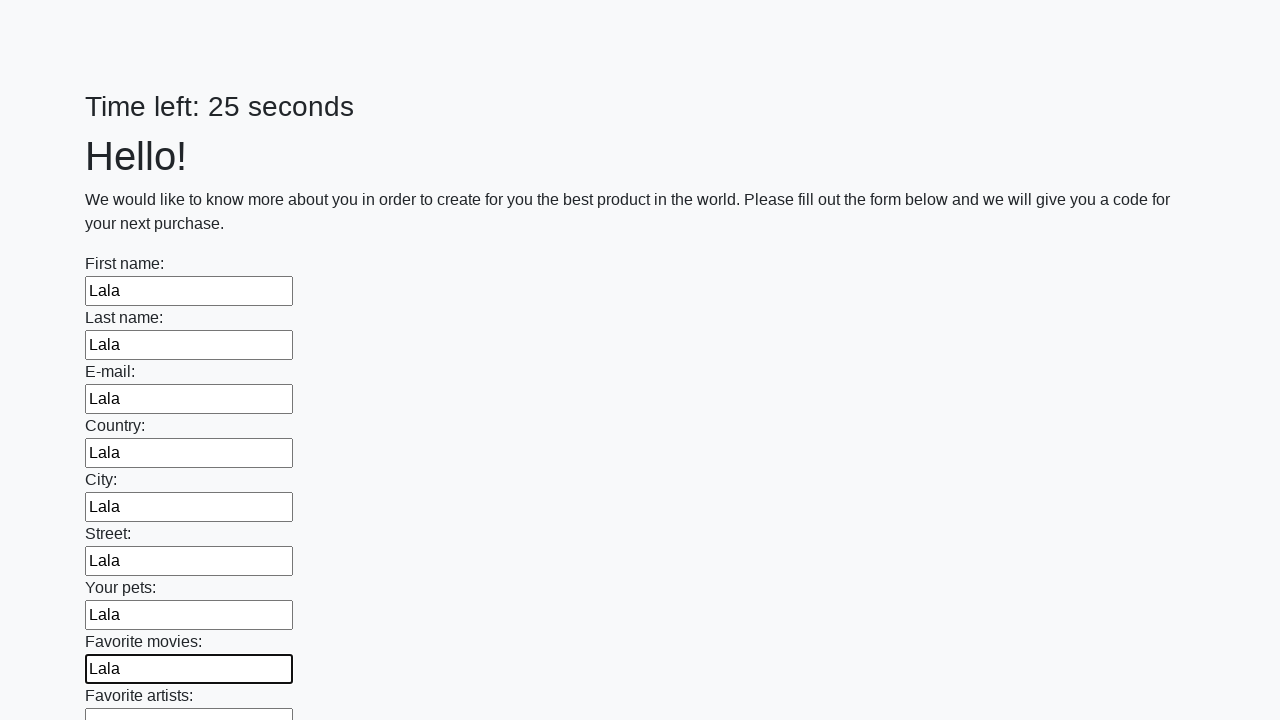

Filled input field with 'Lala' on input >> nth=8
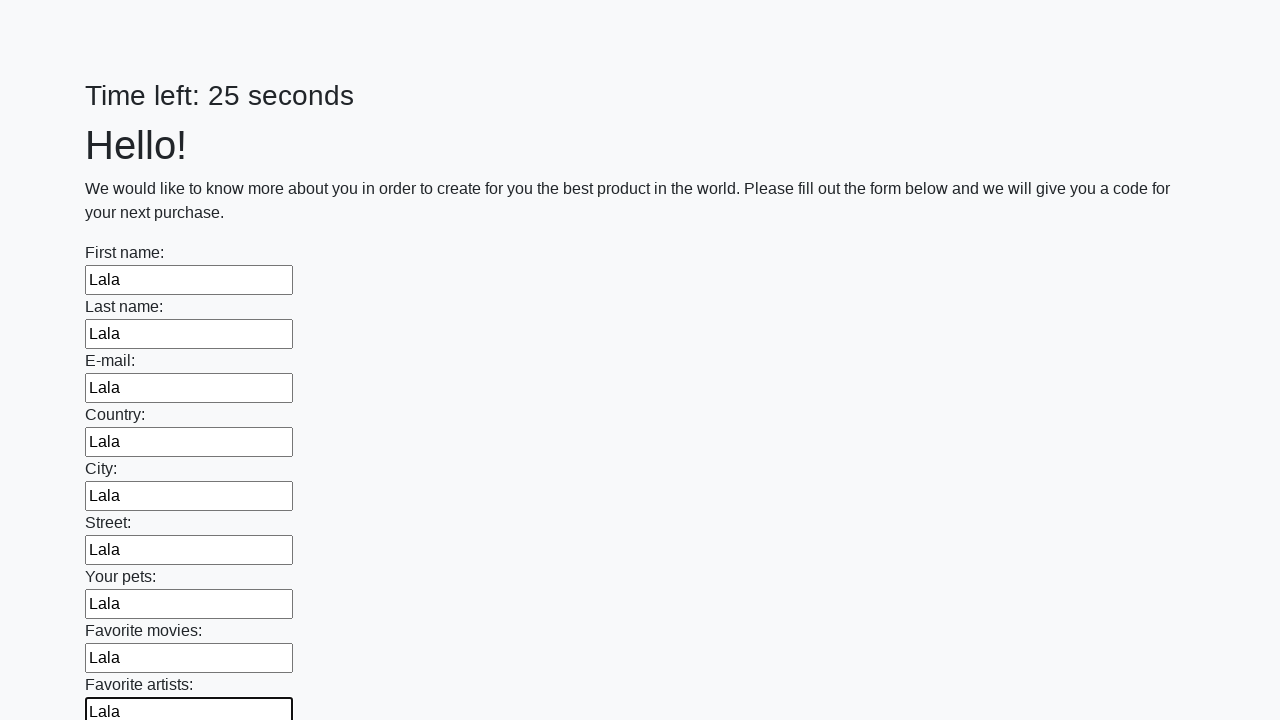

Filled input field with 'Lala' on input >> nth=9
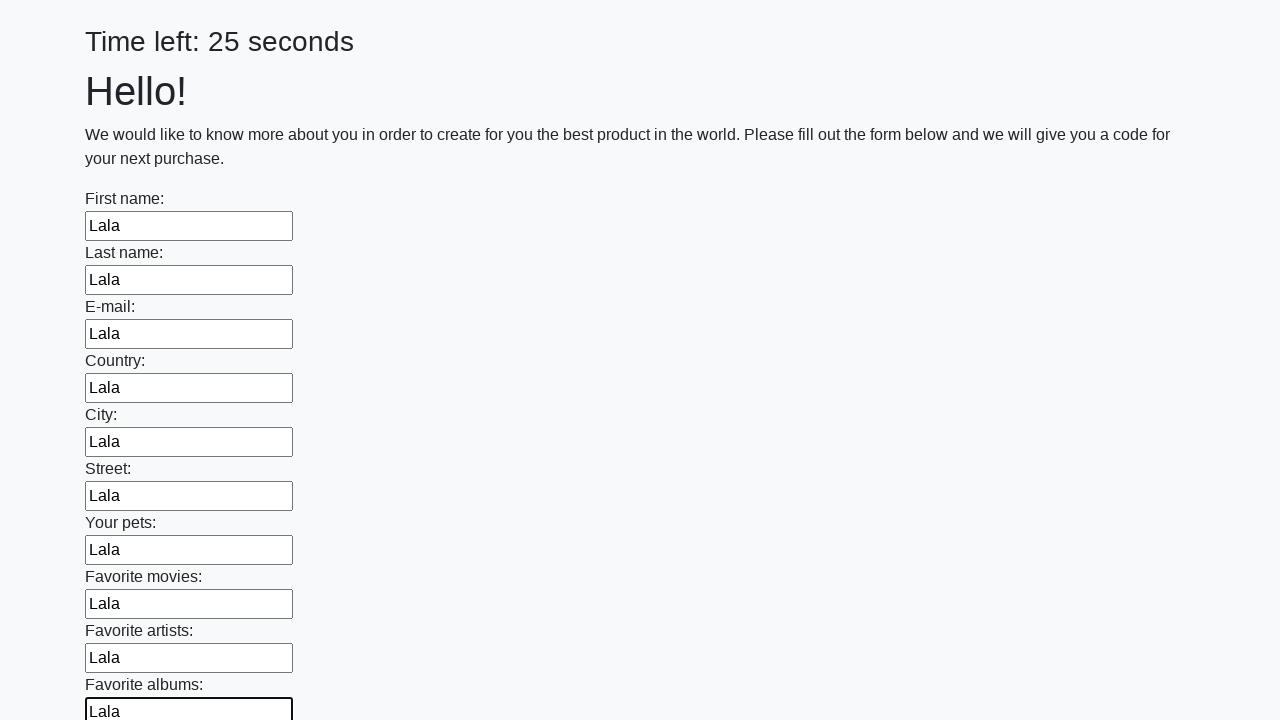

Filled input field with 'Lala' on input >> nth=10
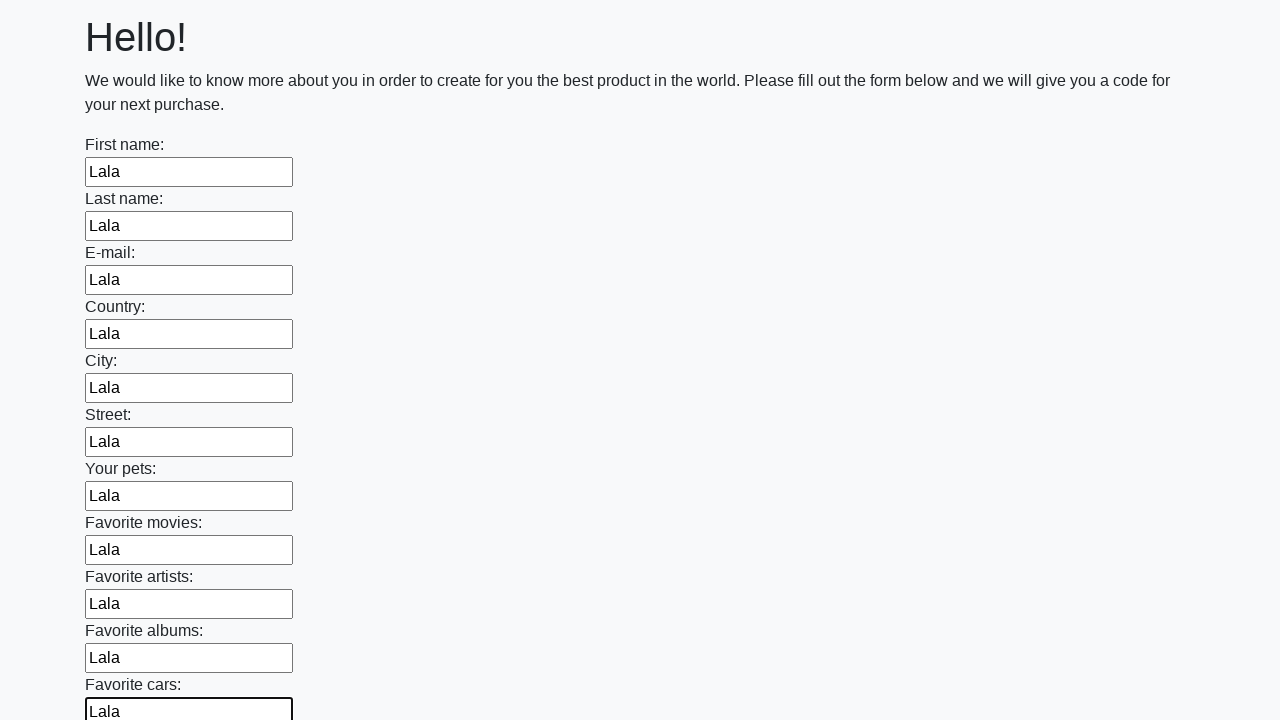

Filled input field with 'Lala' on input >> nth=11
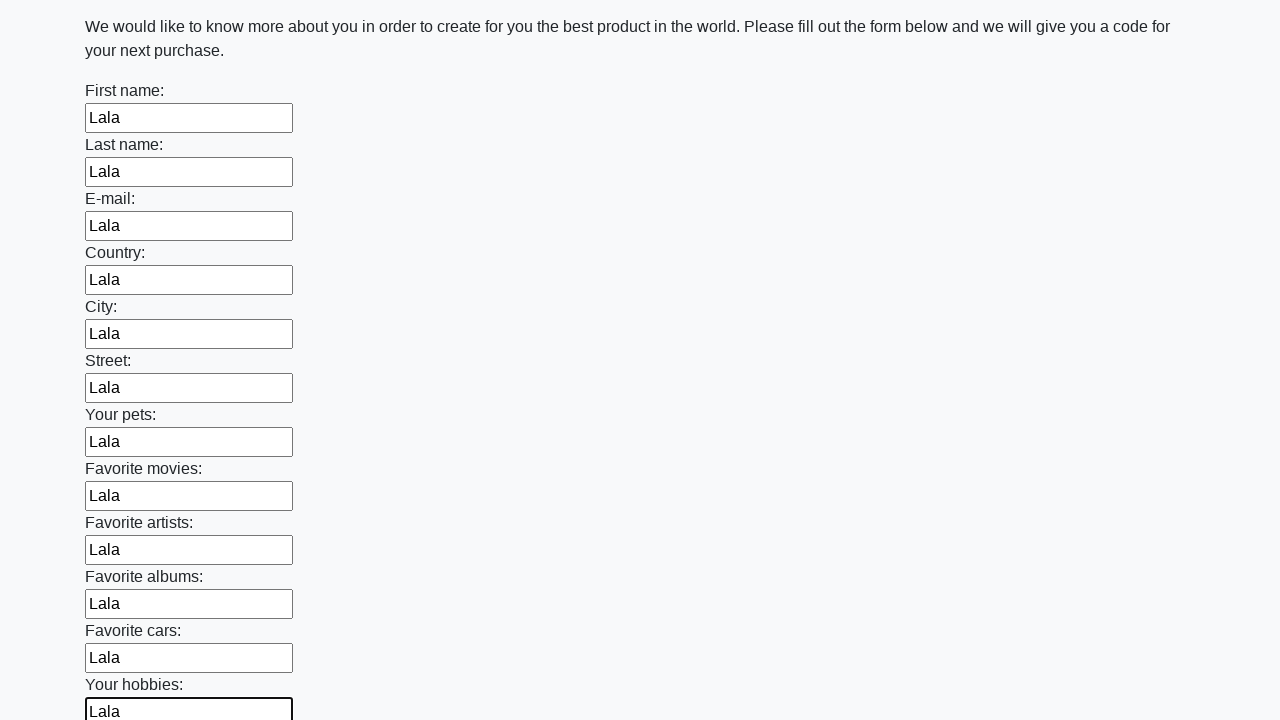

Filled input field with 'Lala' on input >> nth=12
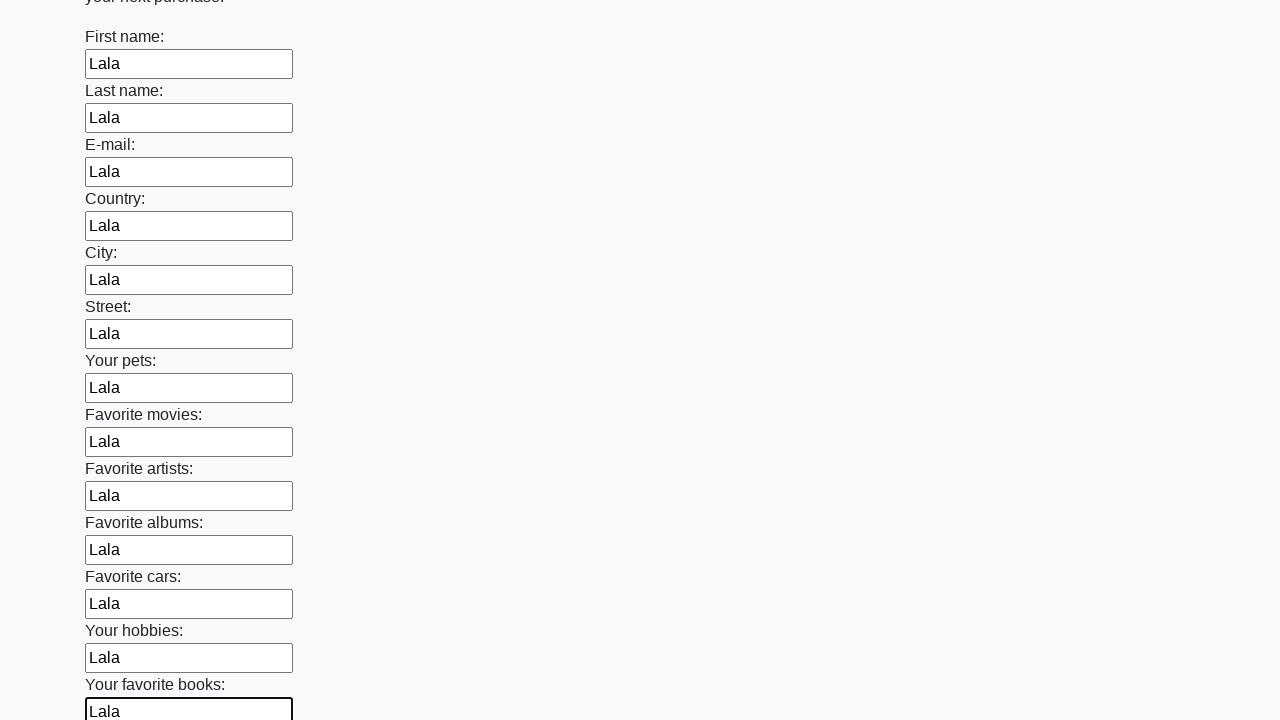

Filled input field with 'Lala' on input >> nth=13
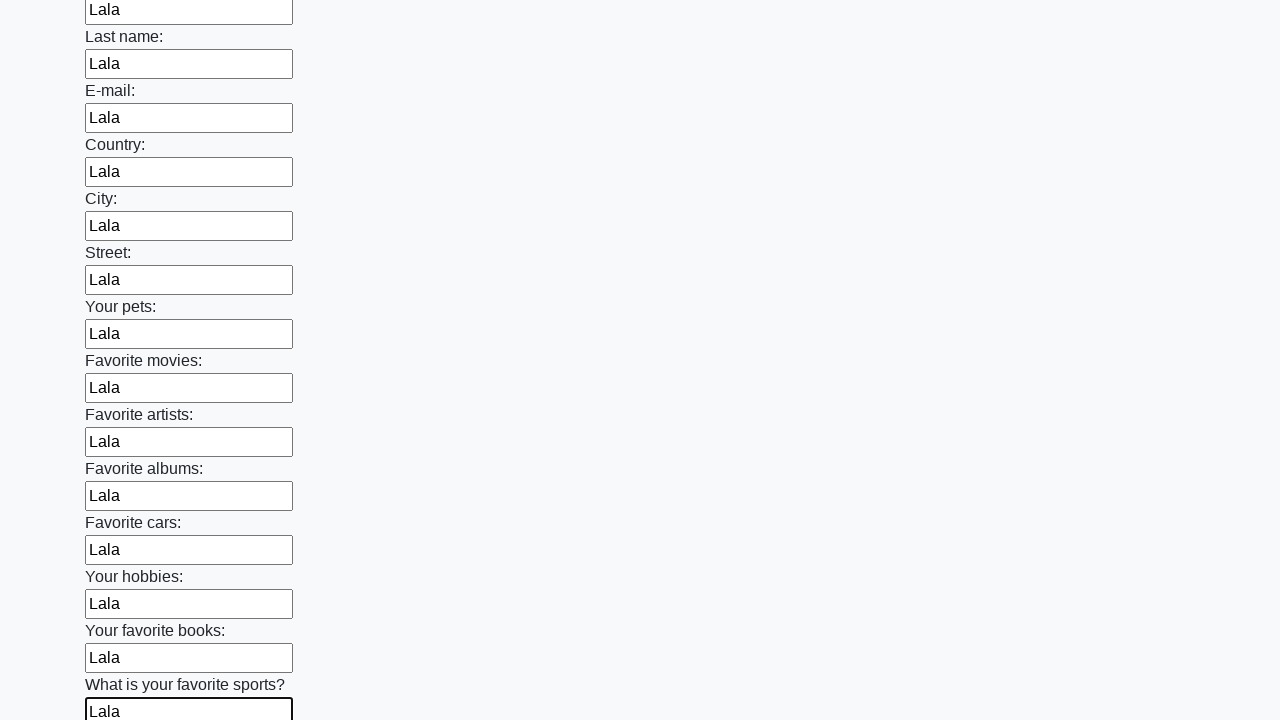

Filled input field with 'Lala' on input >> nth=14
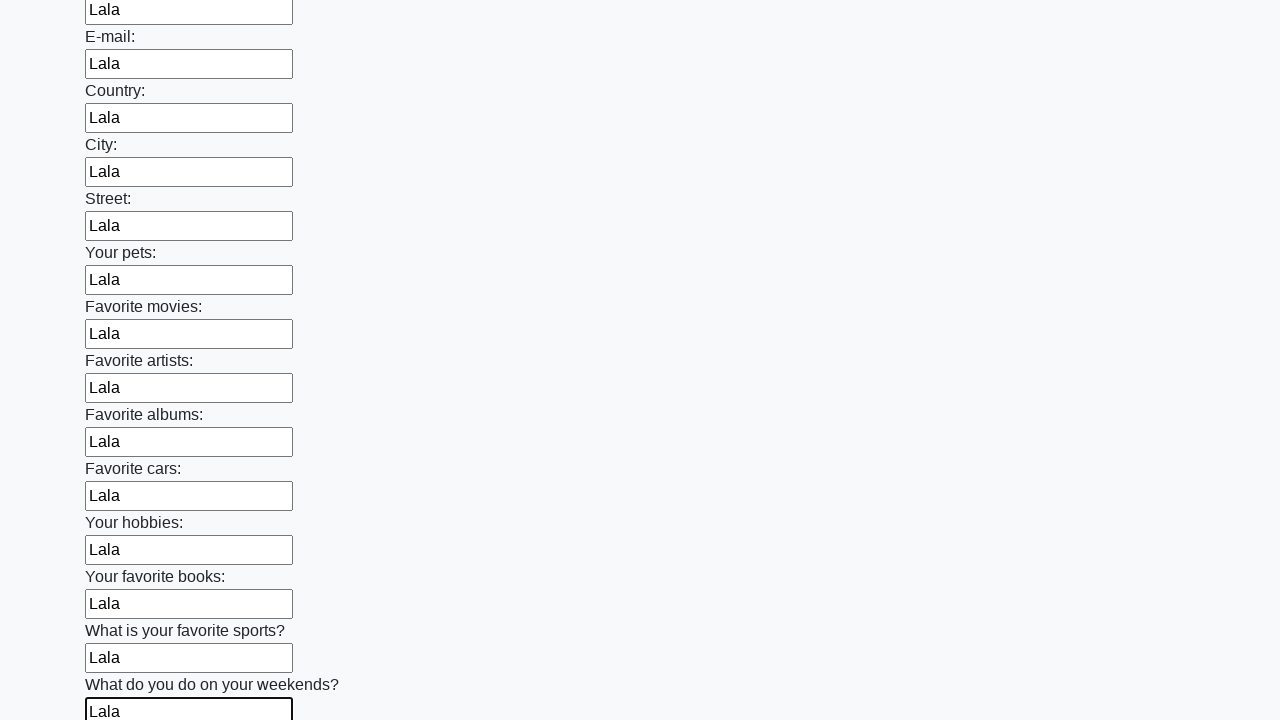

Filled input field with 'Lala' on input >> nth=15
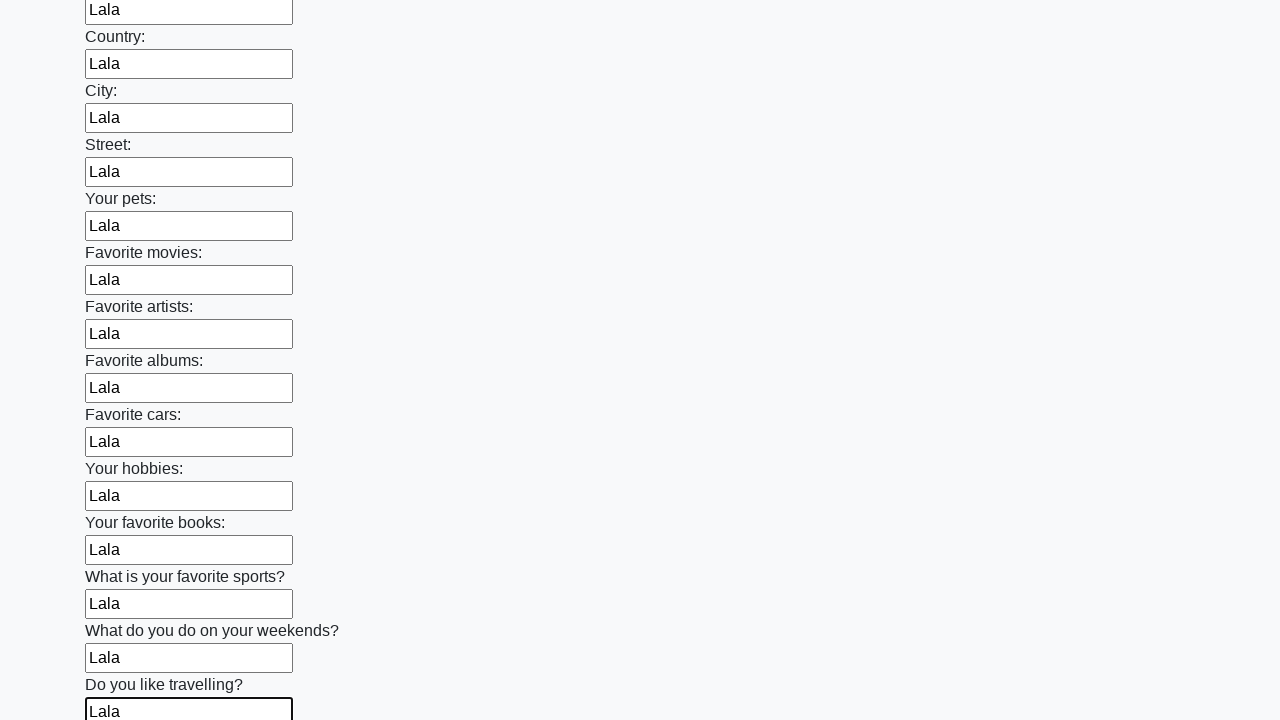

Filled input field with 'Lala' on input >> nth=16
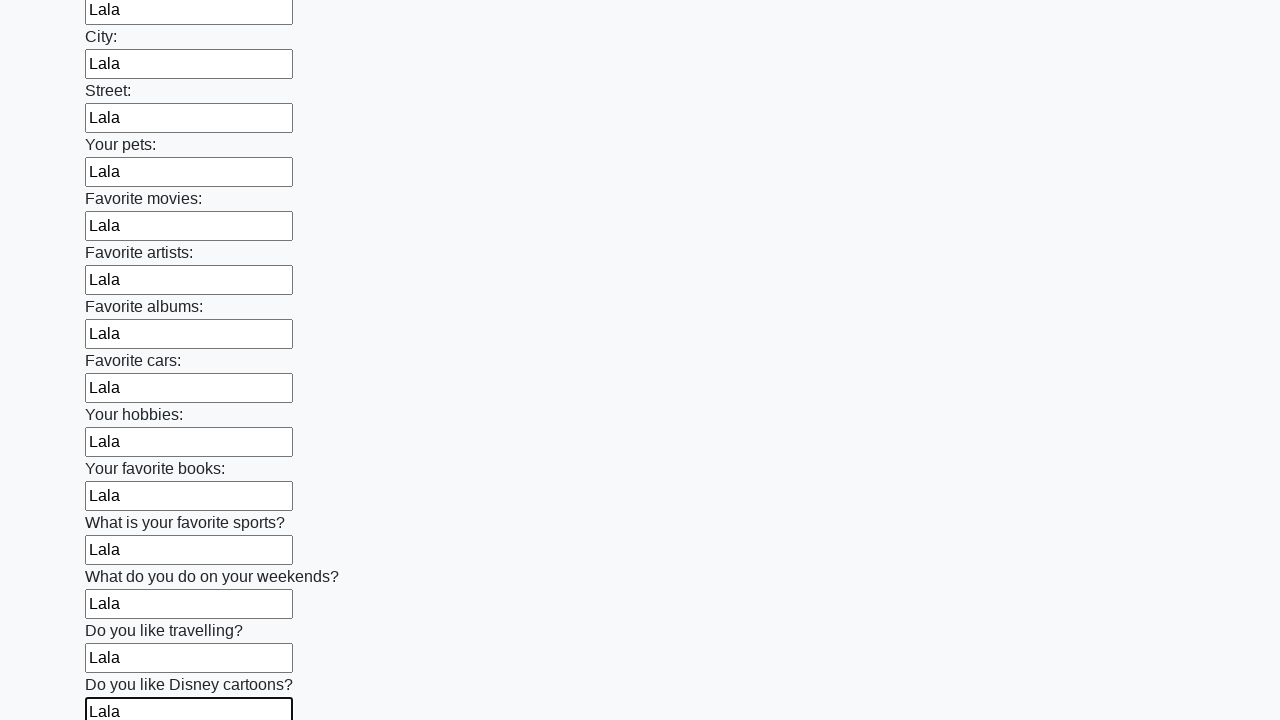

Filled input field with 'Lala' on input >> nth=17
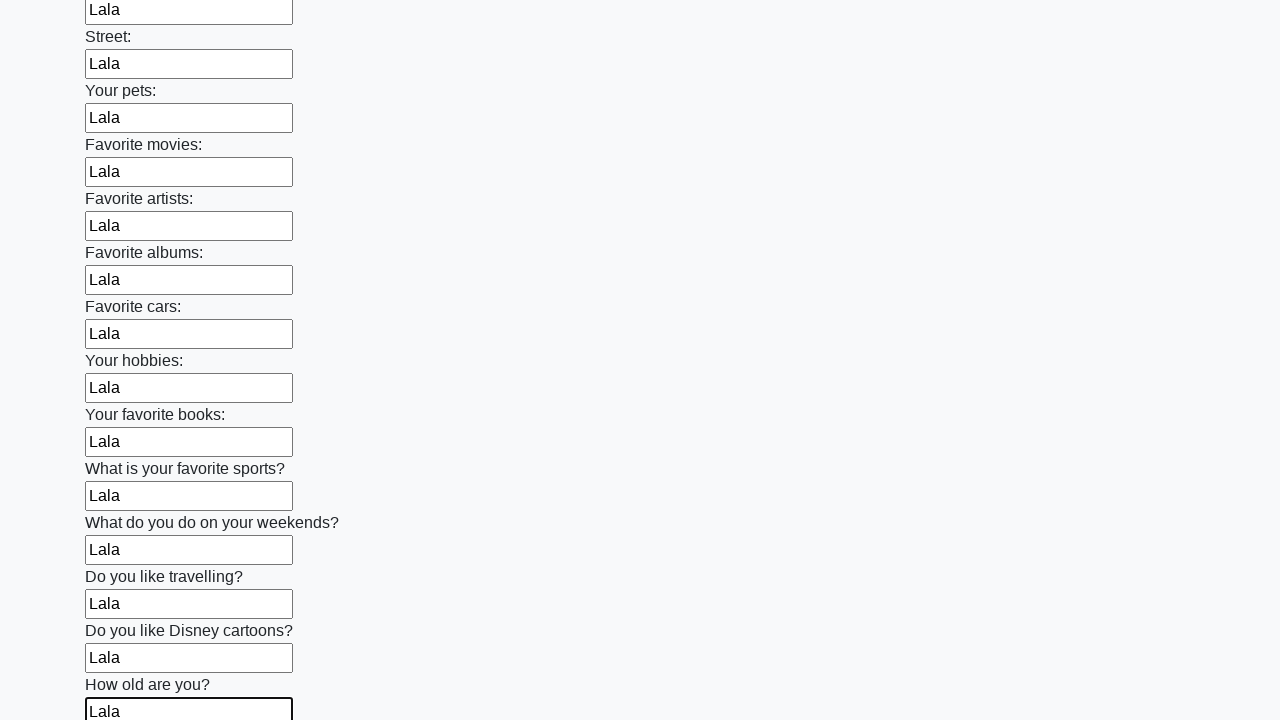

Filled input field with 'Lala' on input >> nth=18
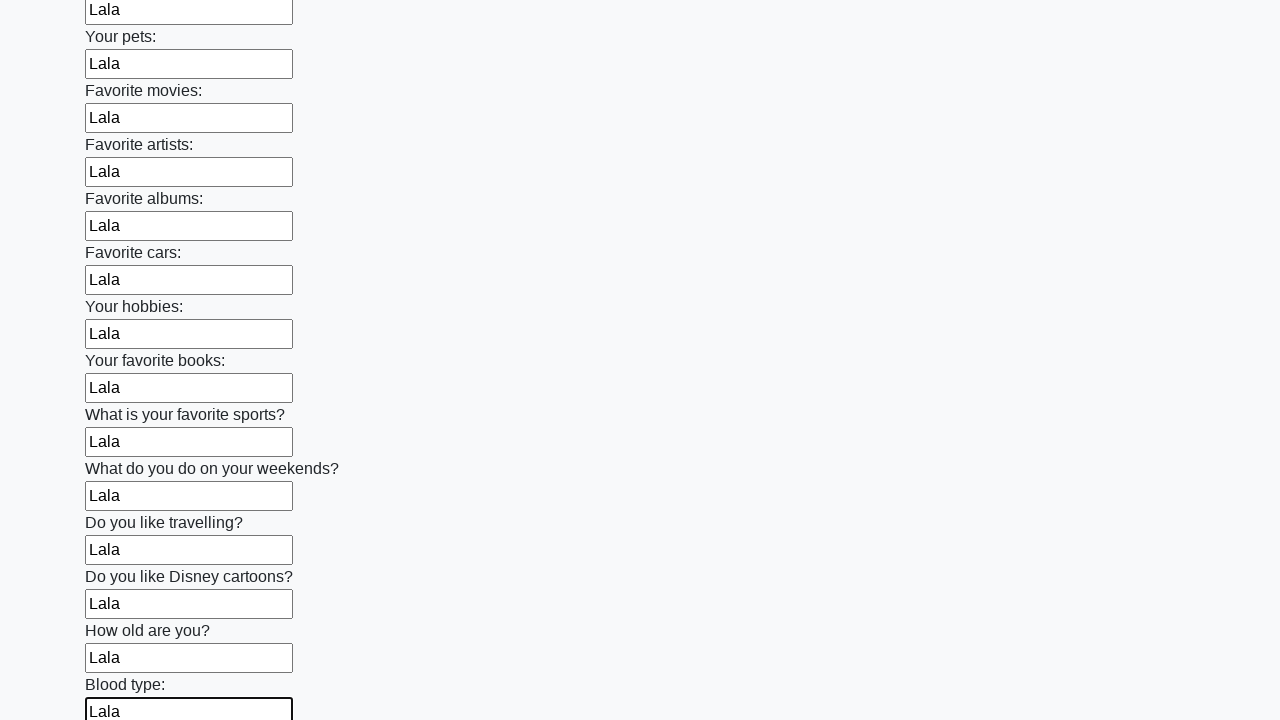

Filled input field with 'Lala' on input >> nth=19
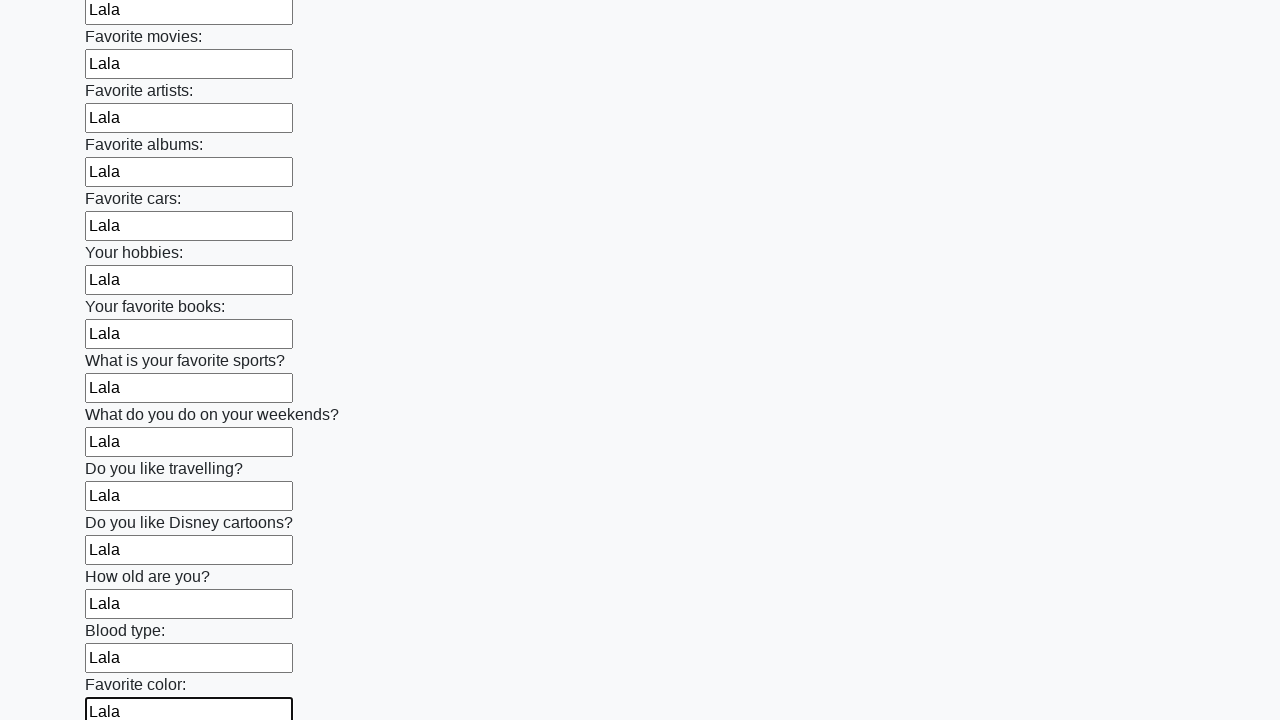

Filled input field with 'Lala' on input >> nth=20
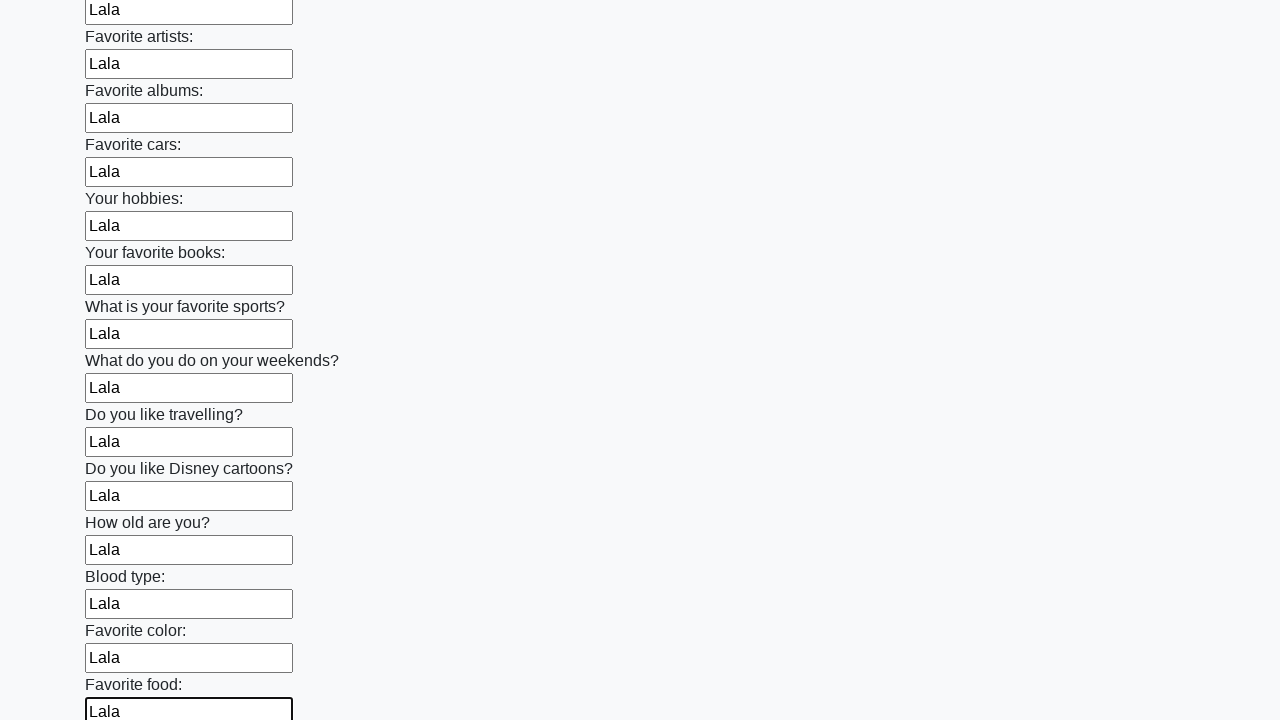

Filled input field with 'Lala' on input >> nth=21
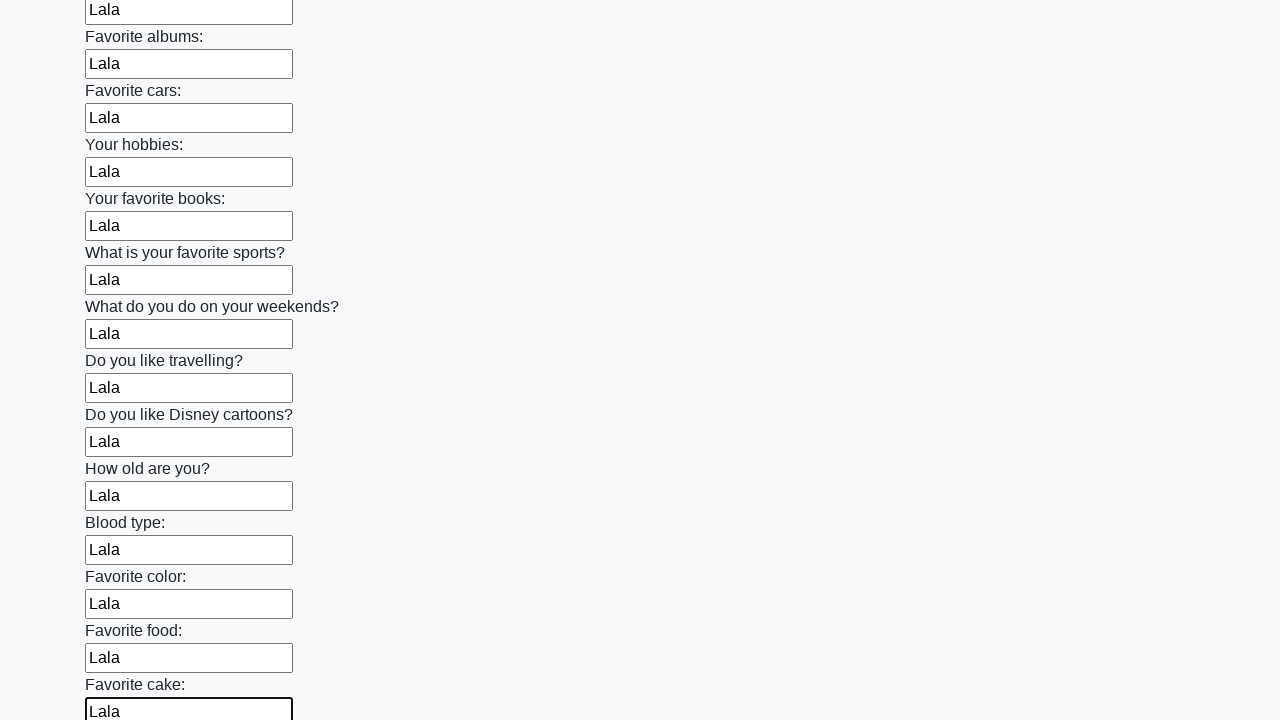

Filled input field with 'Lala' on input >> nth=22
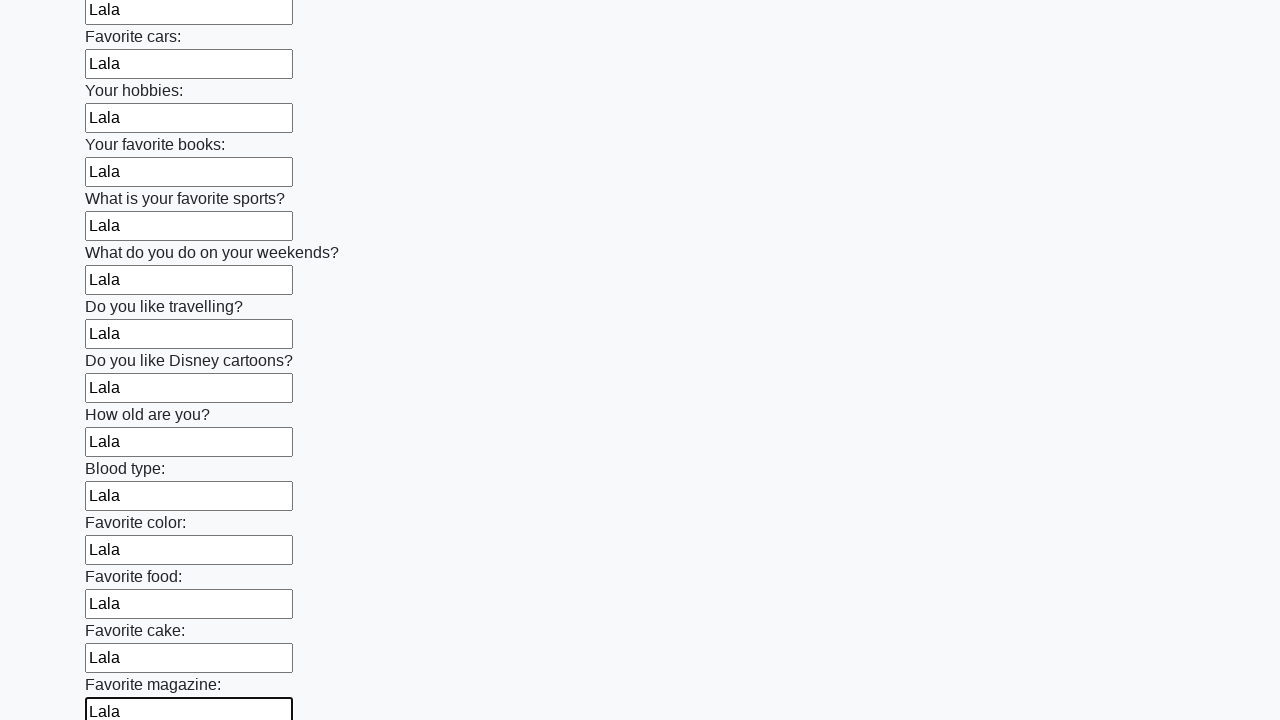

Filled input field with 'Lala' on input >> nth=23
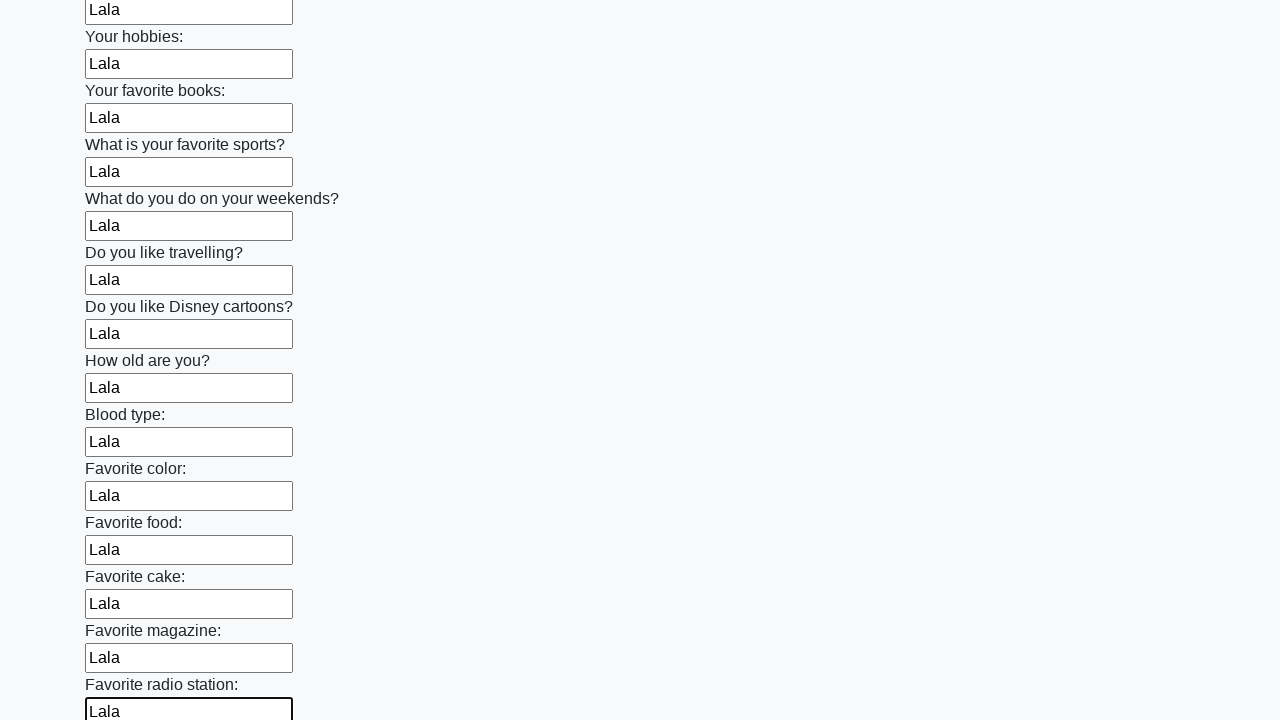

Filled input field with 'Lala' on input >> nth=24
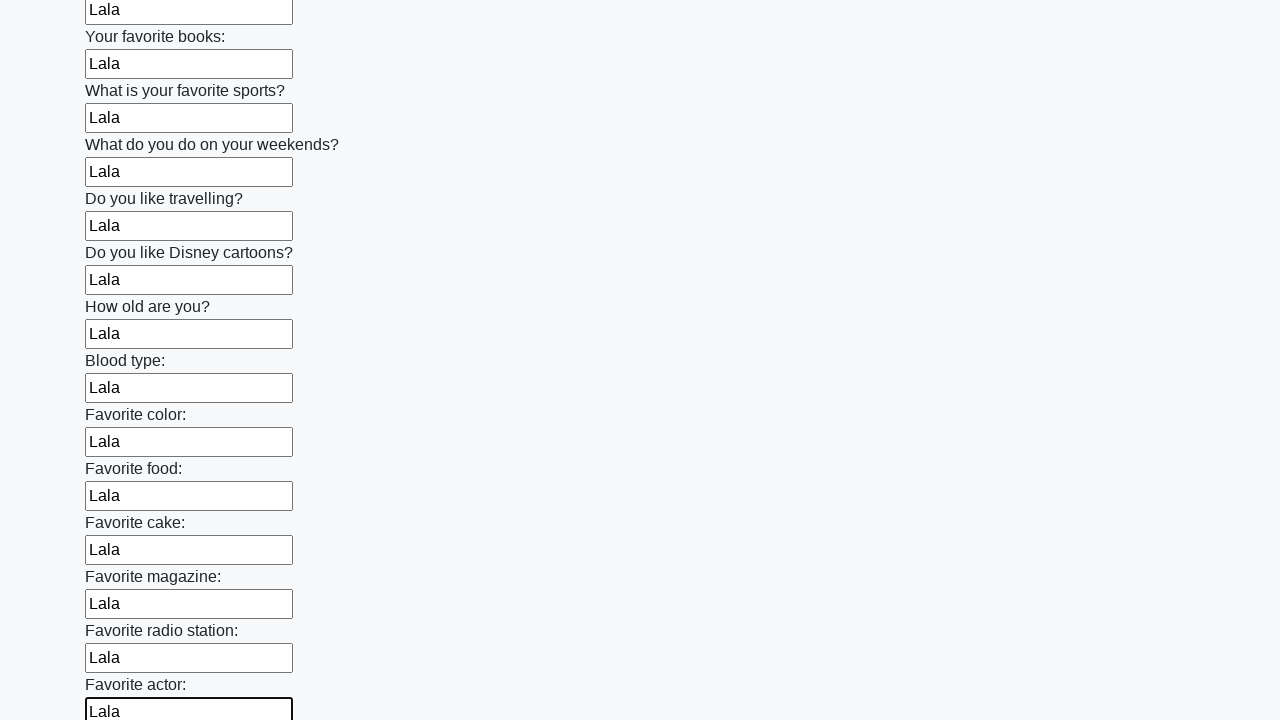

Filled input field with 'Lala' on input >> nth=25
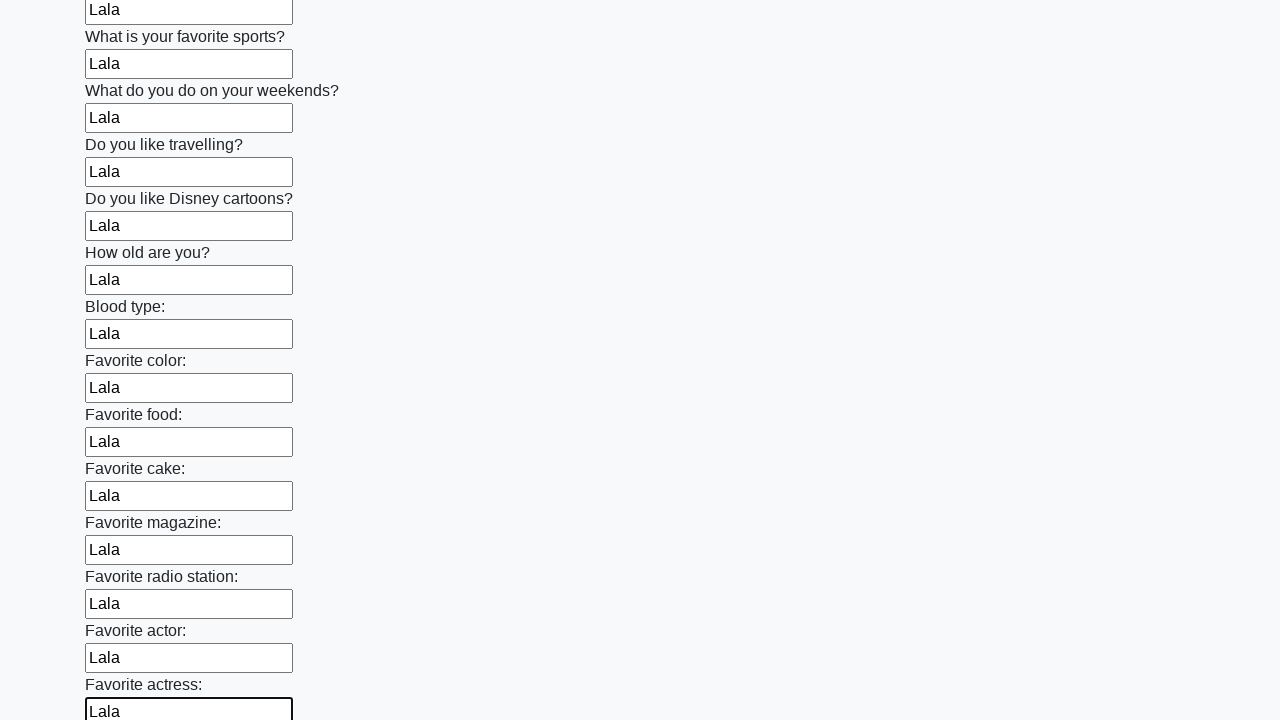

Filled input field with 'Lala' on input >> nth=26
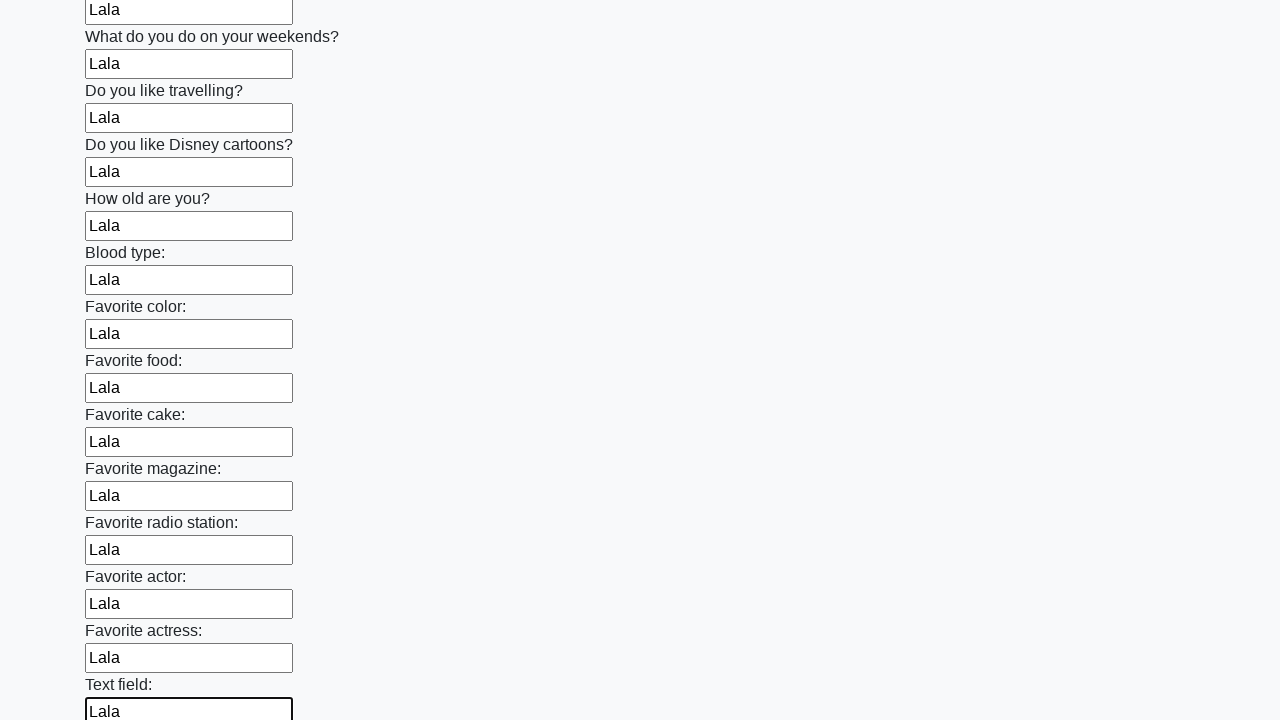

Filled input field with 'Lala' on input >> nth=27
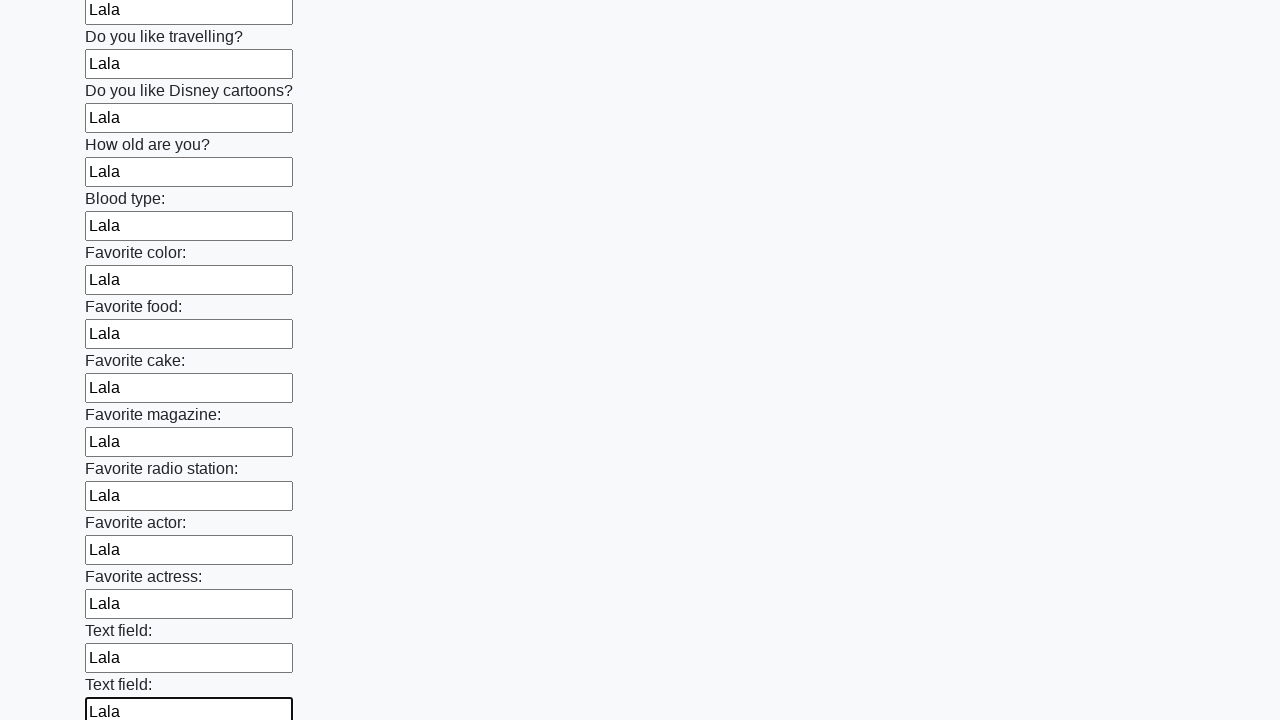

Filled input field with 'Lala' on input >> nth=28
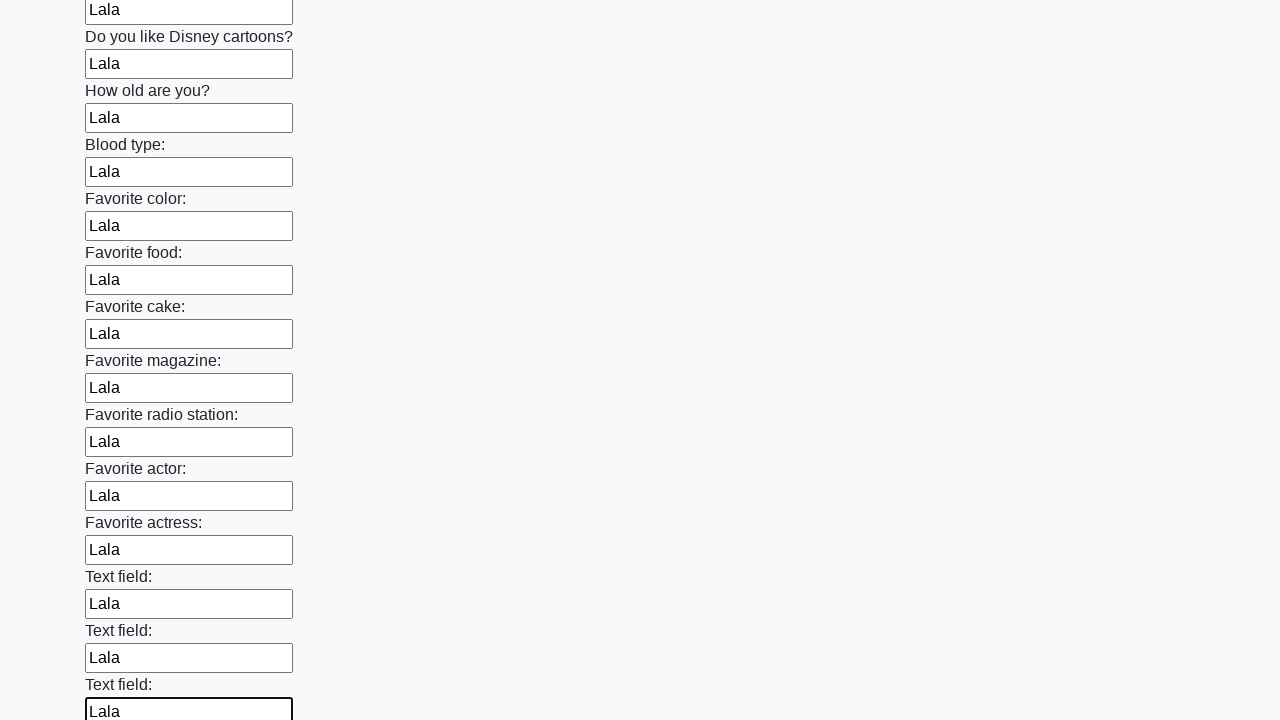

Filled input field with 'Lala' on input >> nth=29
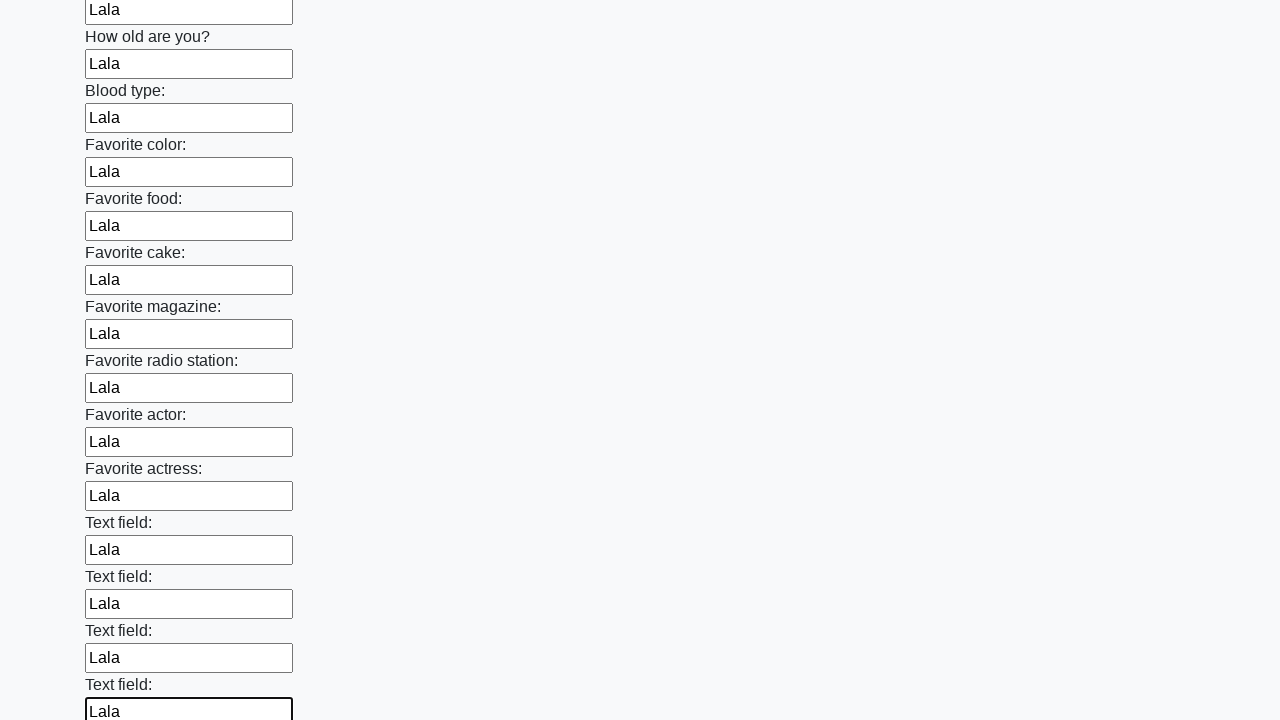

Filled input field with 'Lala' on input >> nth=30
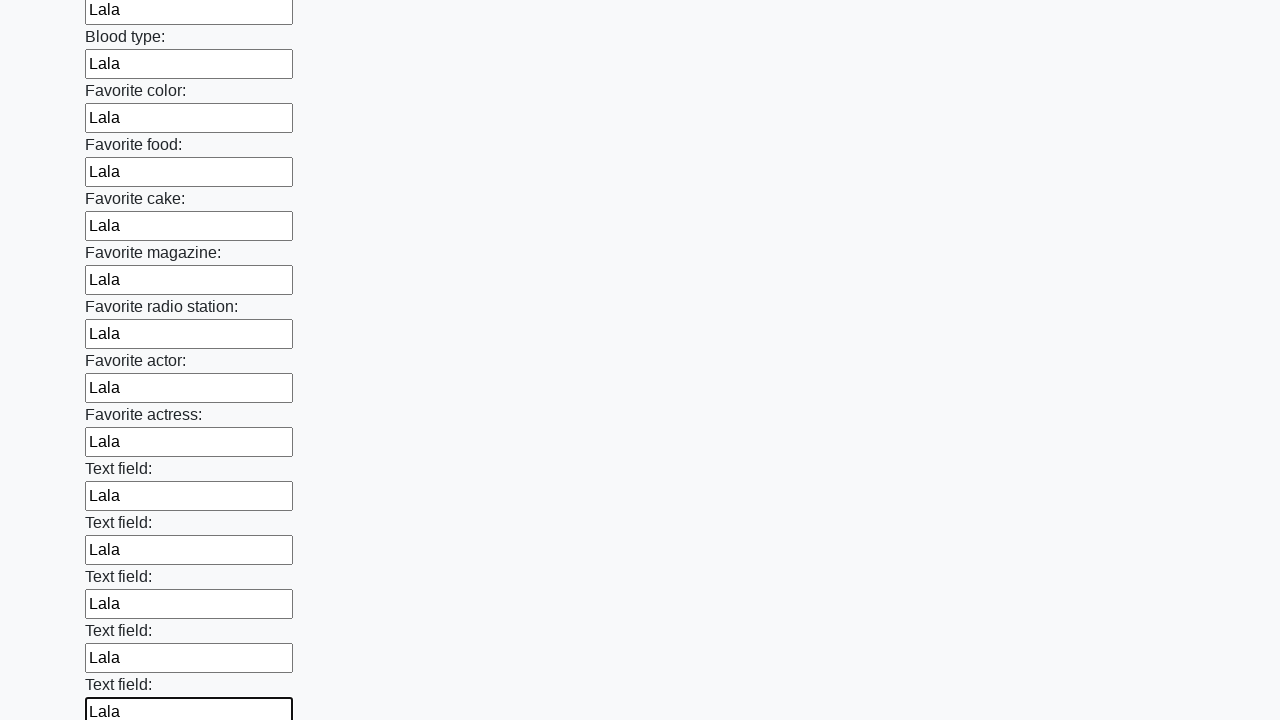

Filled input field with 'Lala' on input >> nth=31
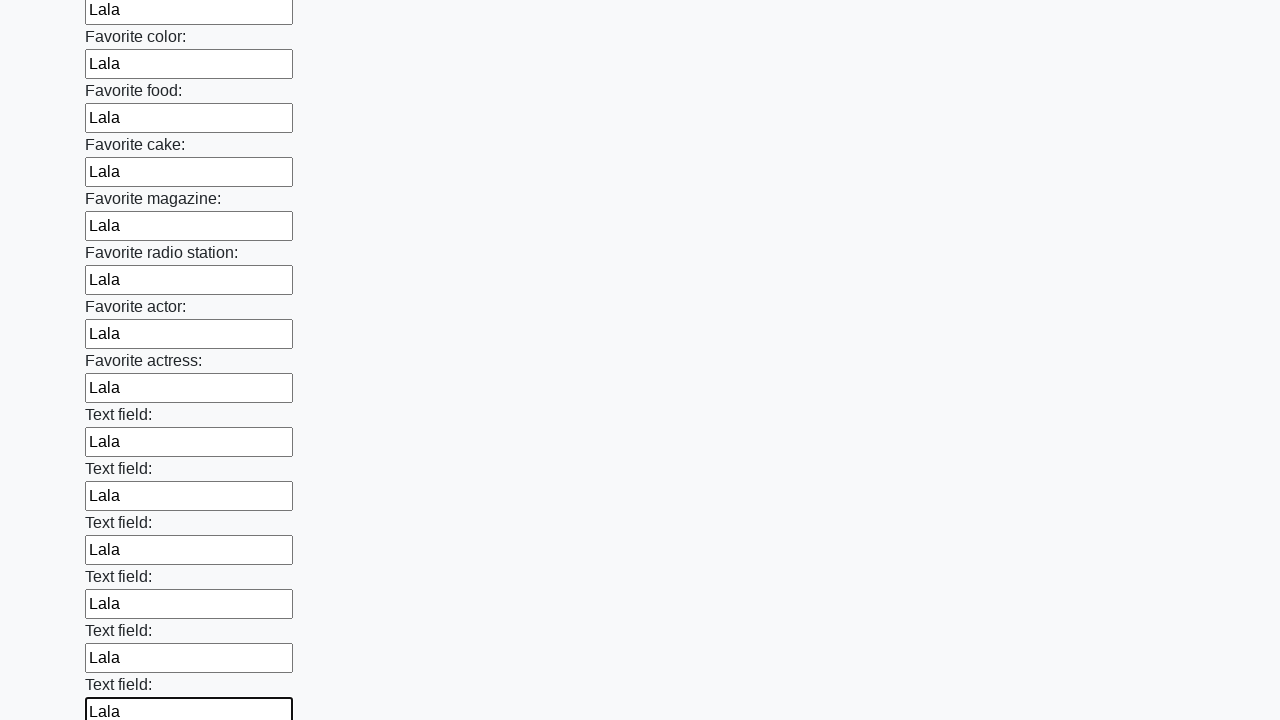

Filled input field with 'Lala' on input >> nth=32
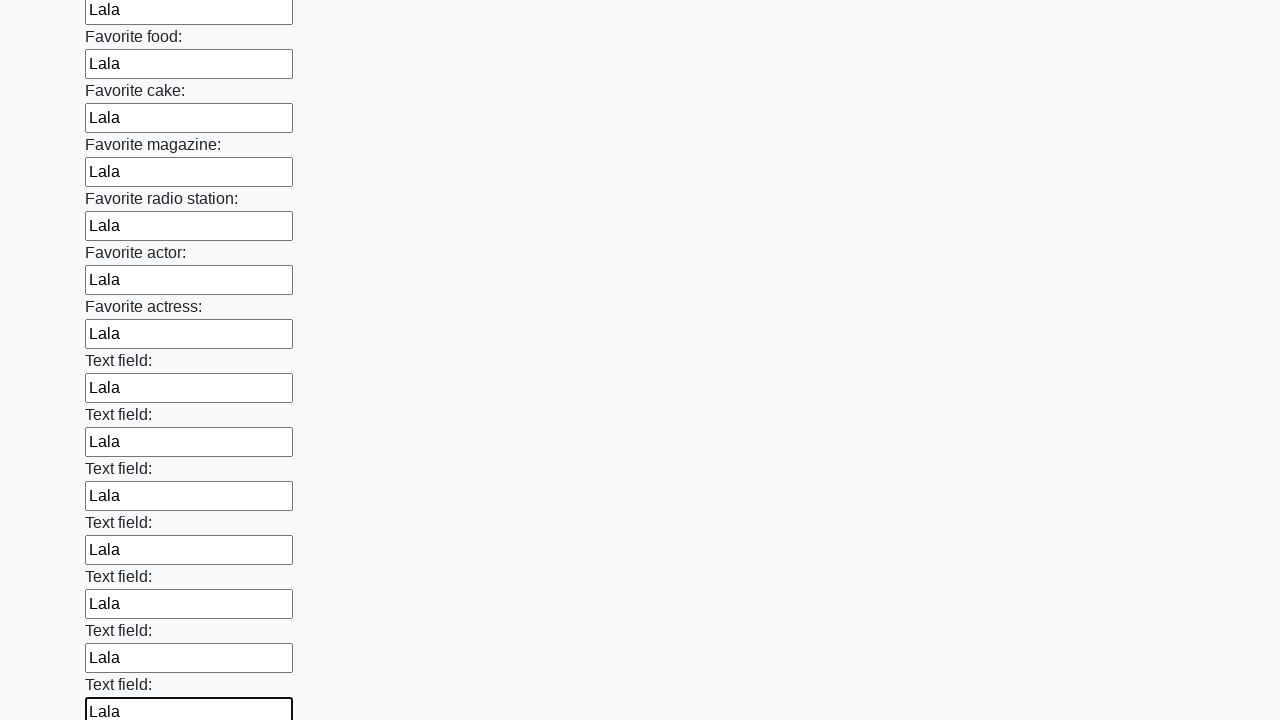

Filled input field with 'Lala' on input >> nth=33
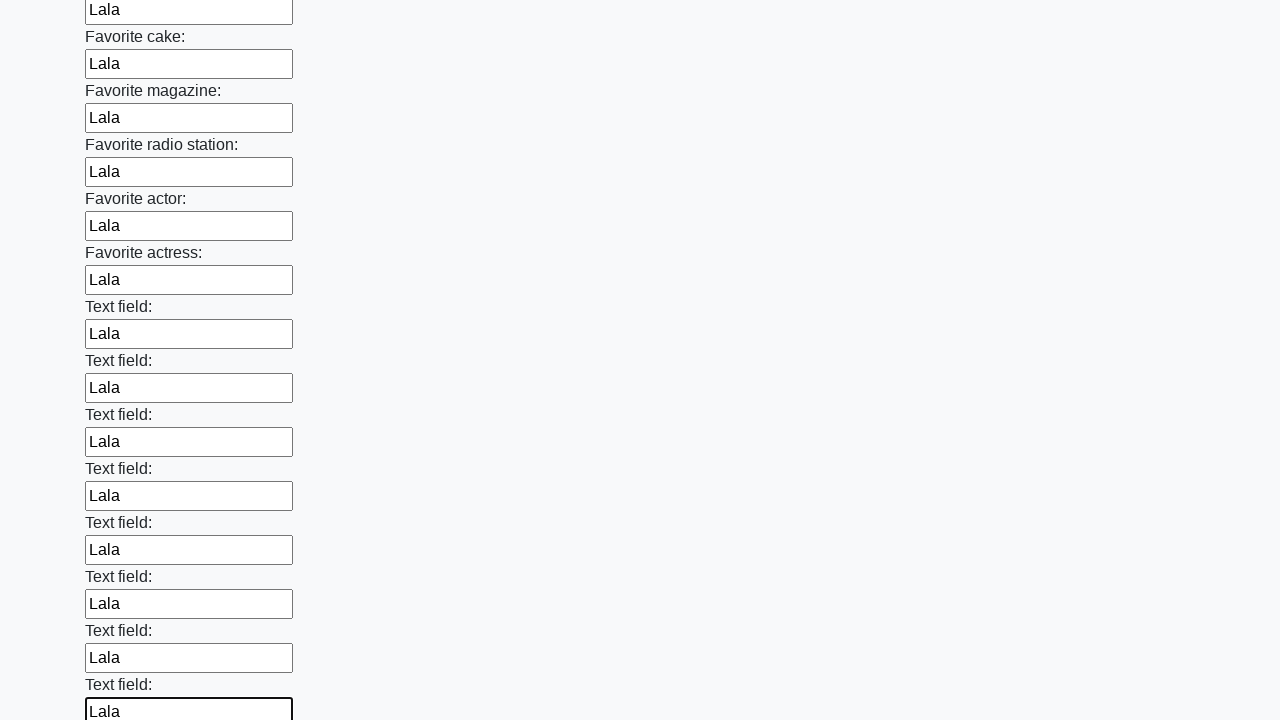

Filled input field with 'Lala' on input >> nth=34
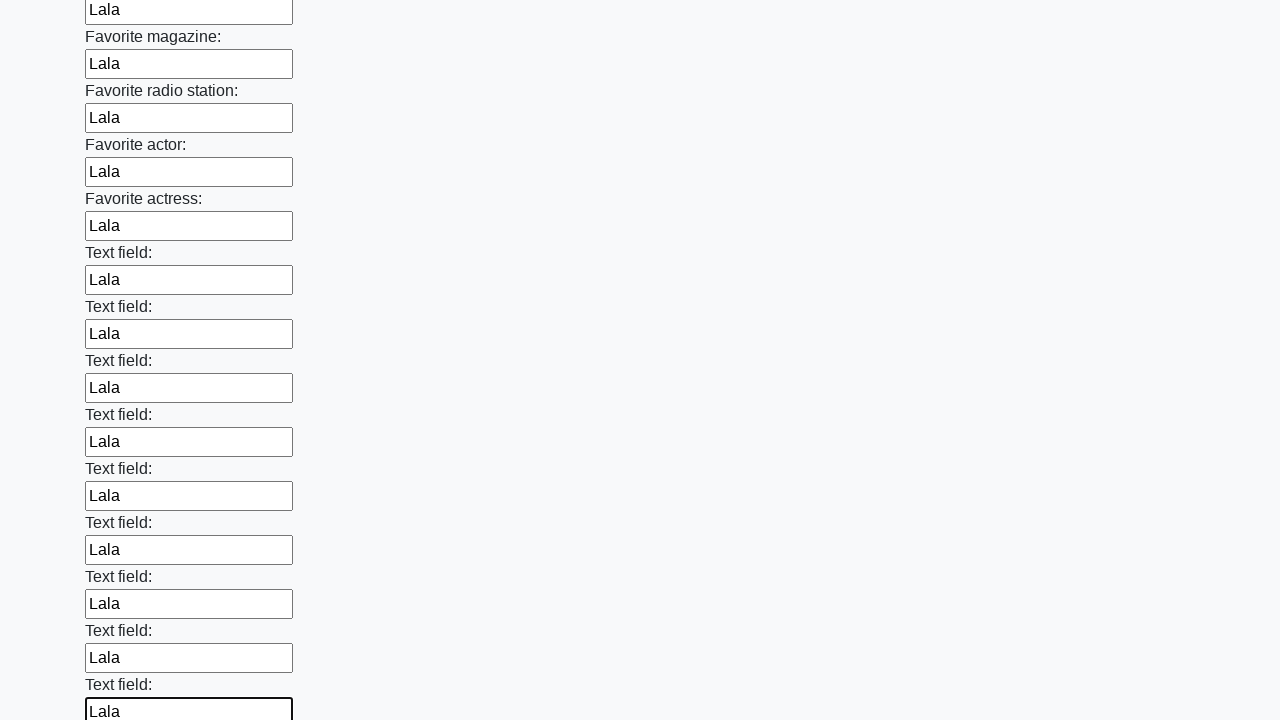

Filled input field with 'Lala' on input >> nth=35
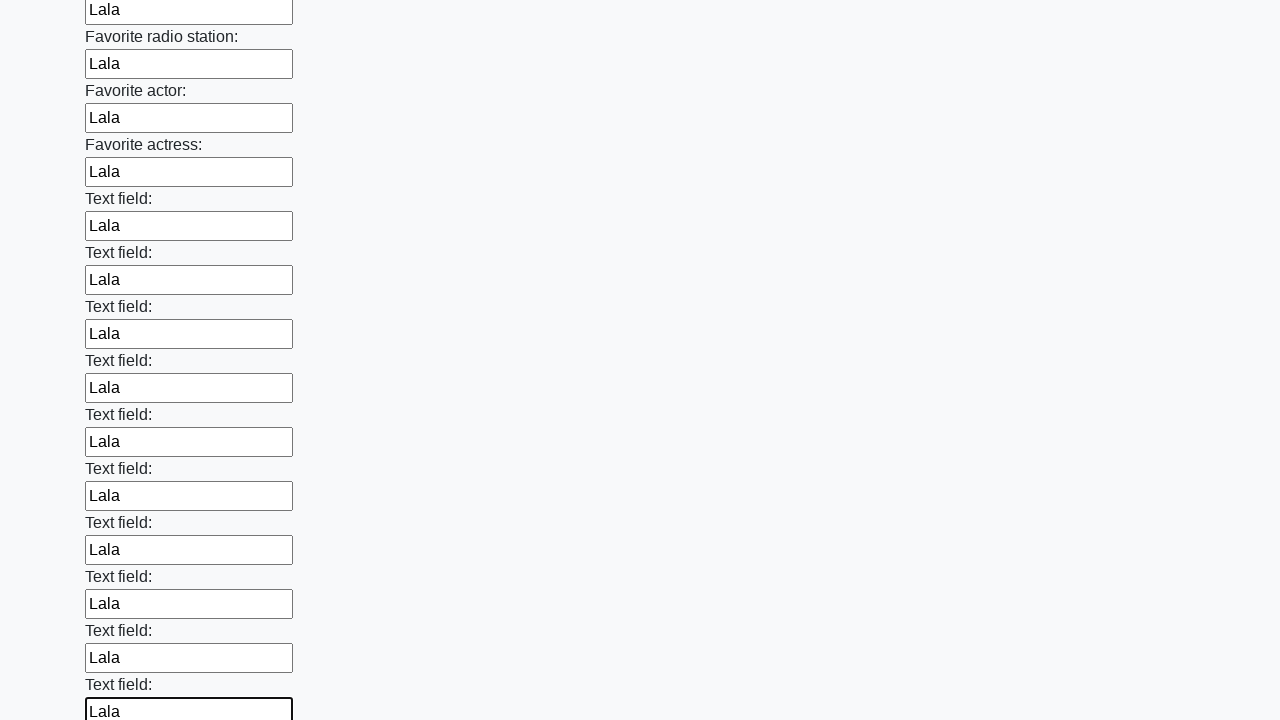

Filled input field with 'Lala' on input >> nth=36
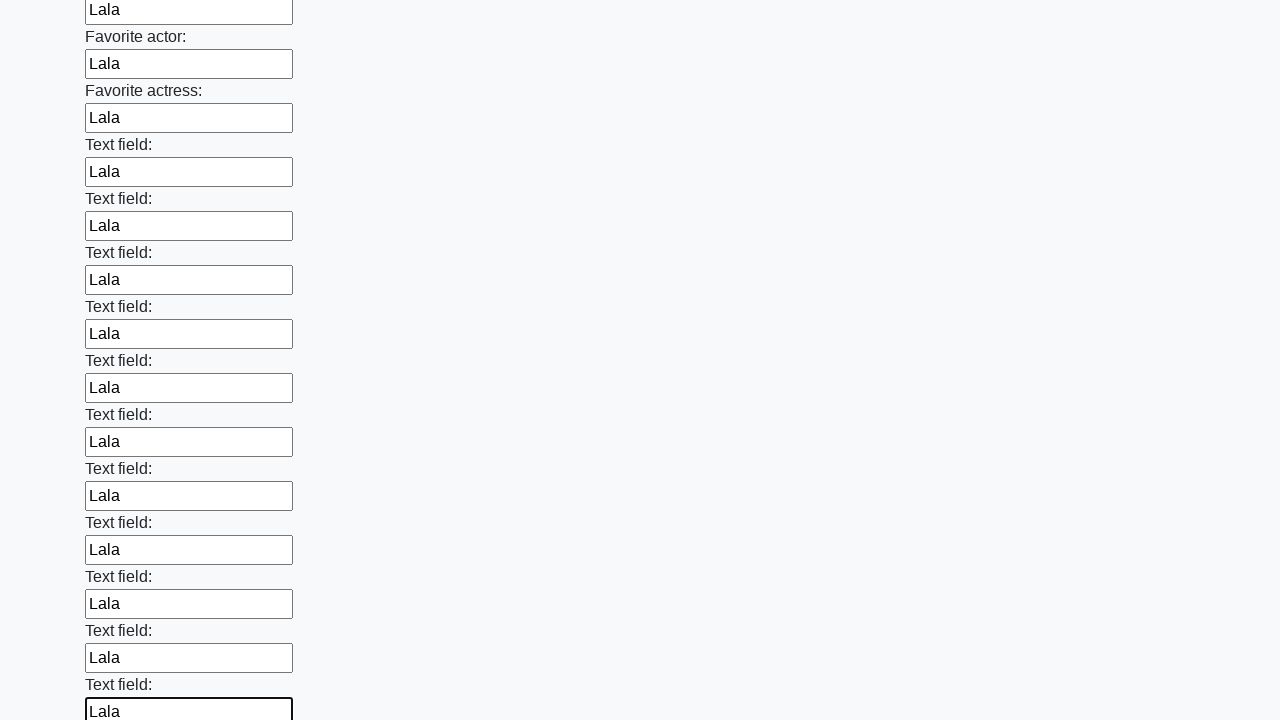

Filled input field with 'Lala' on input >> nth=37
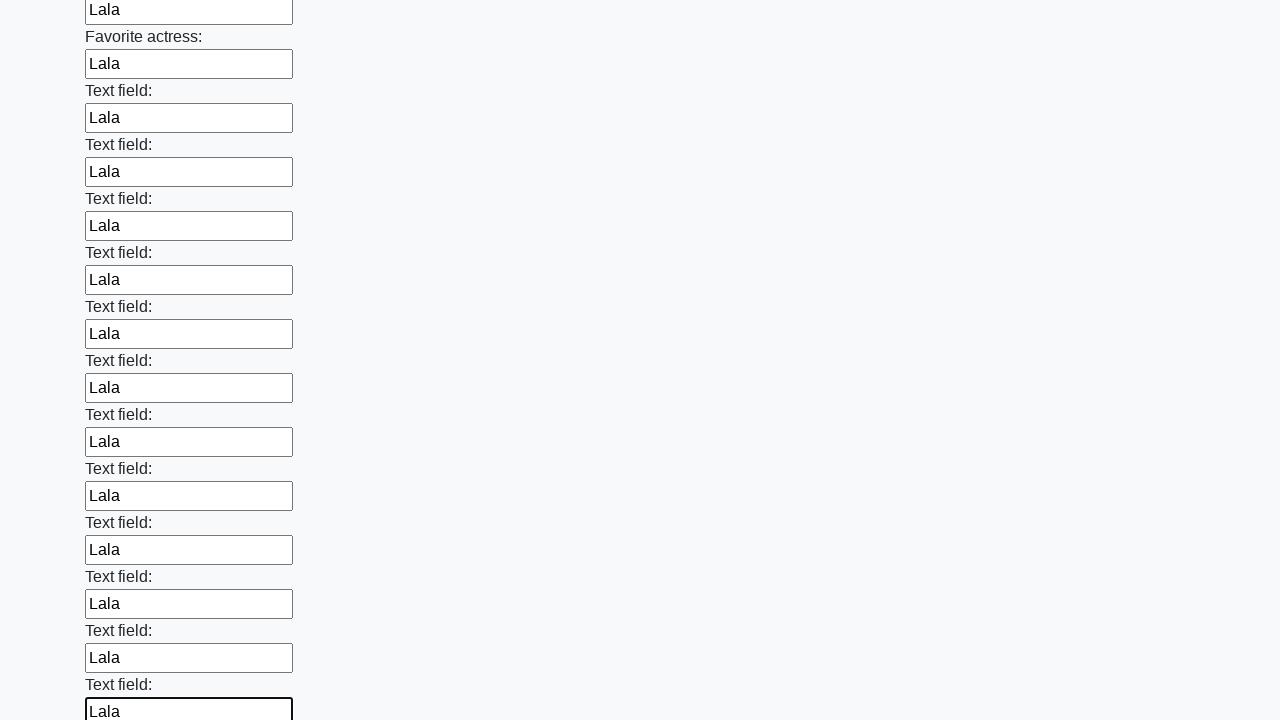

Filled input field with 'Lala' on input >> nth=38
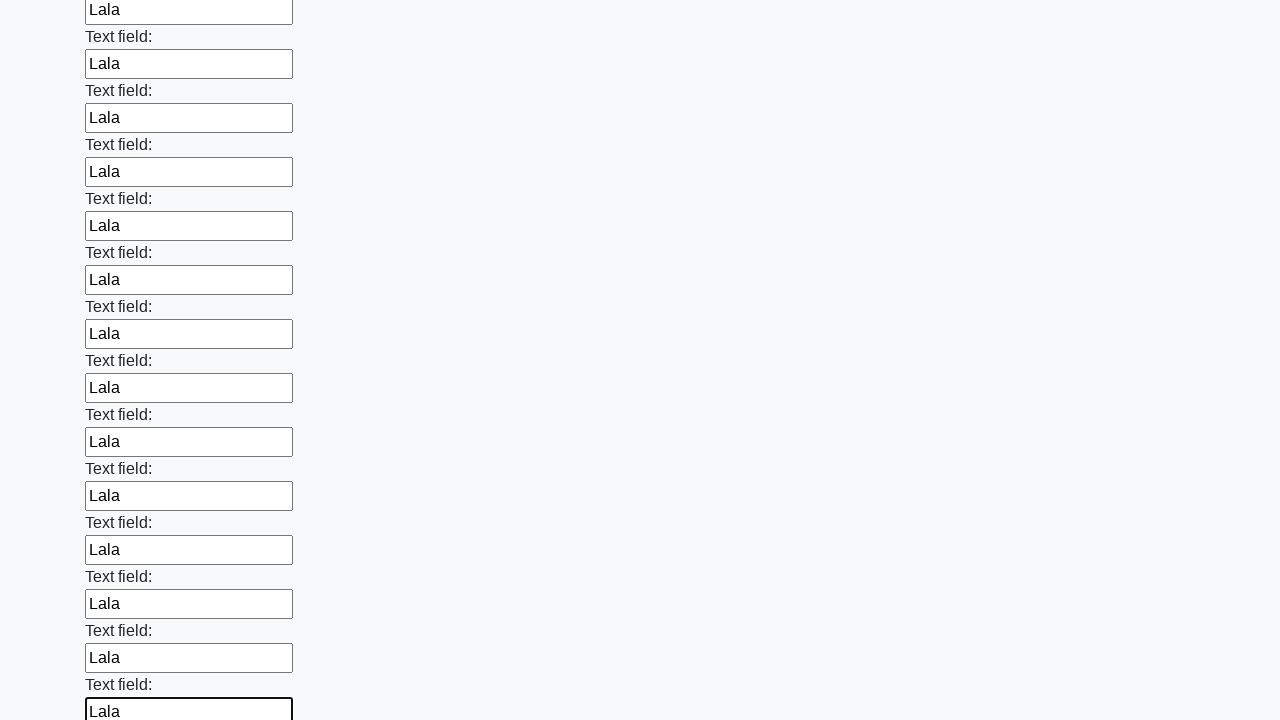

Filled input field with 'Lala' on input >> nth=39
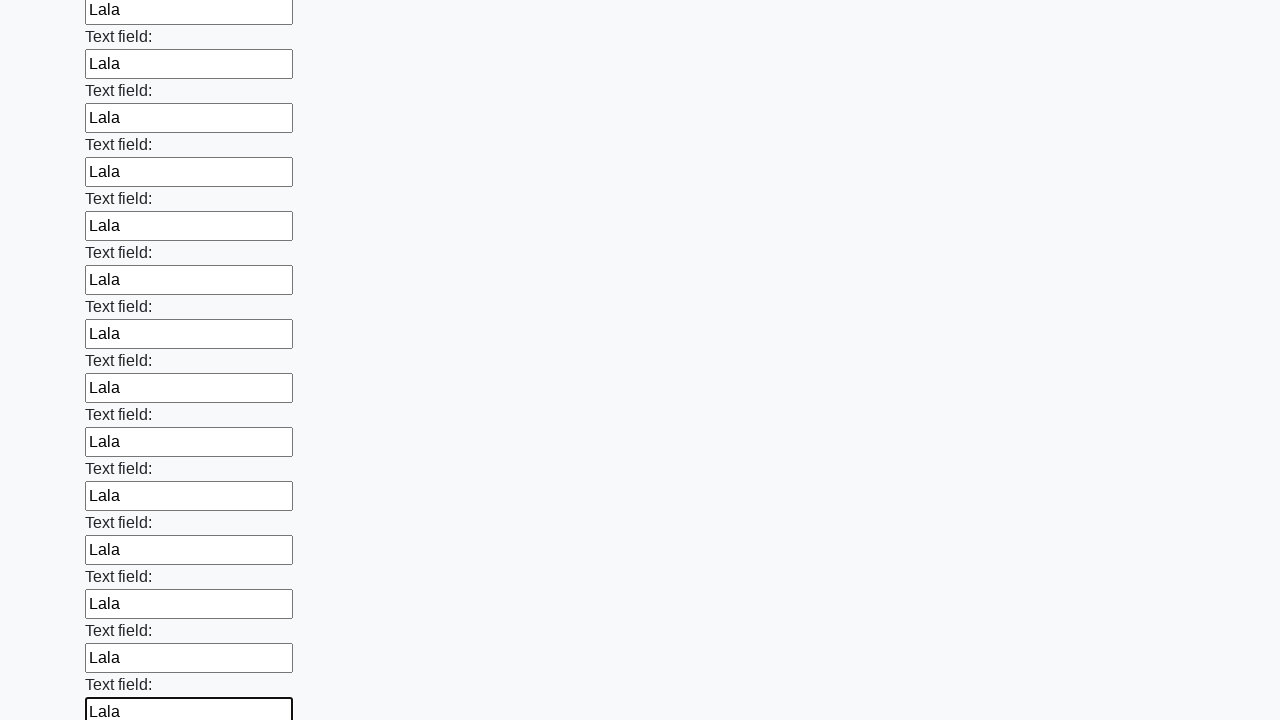

Filled input field with 'Lala' on input >> nth=40
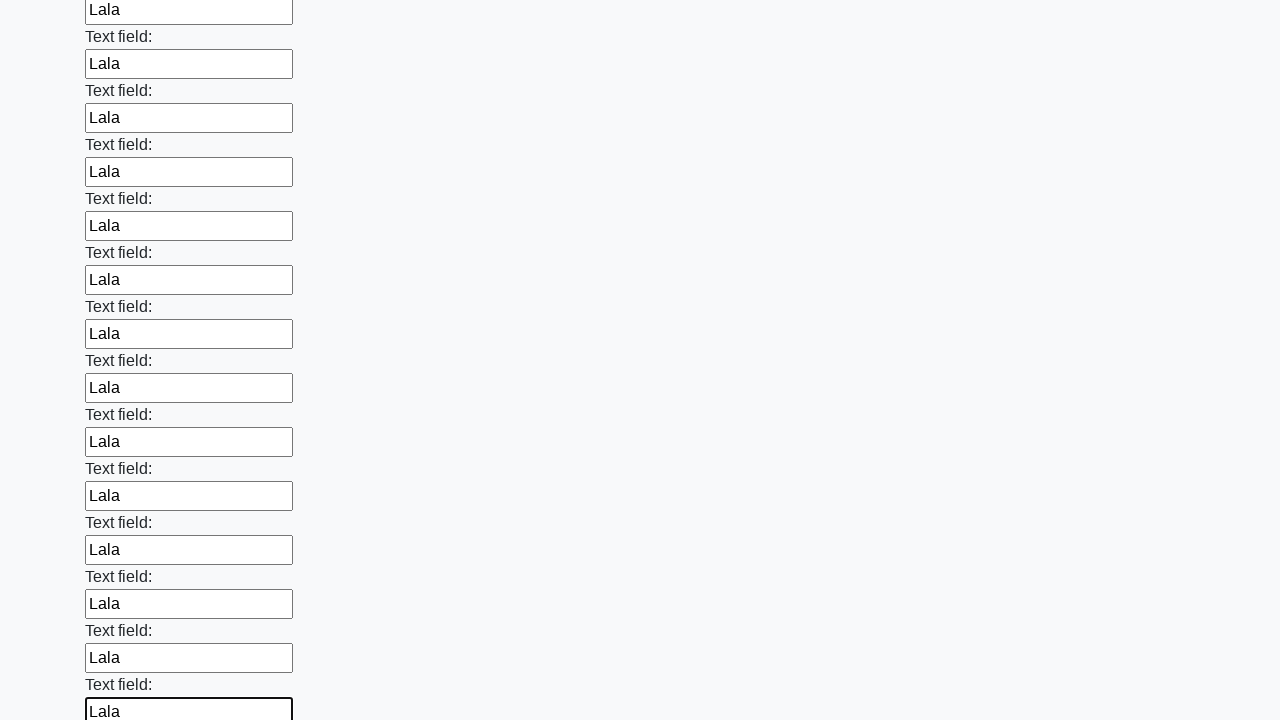

Filled input field with 'Lala' on input >> nth=41
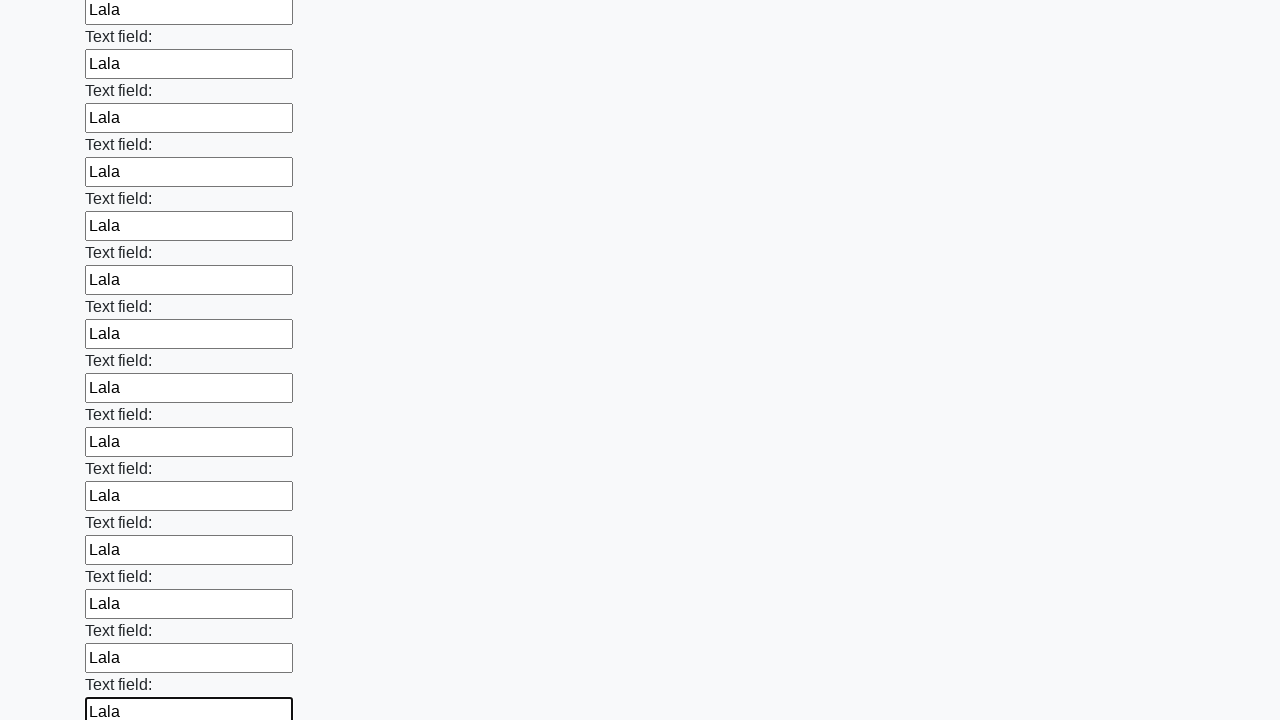

Filled input field with 'Lala' on input >> nth=42
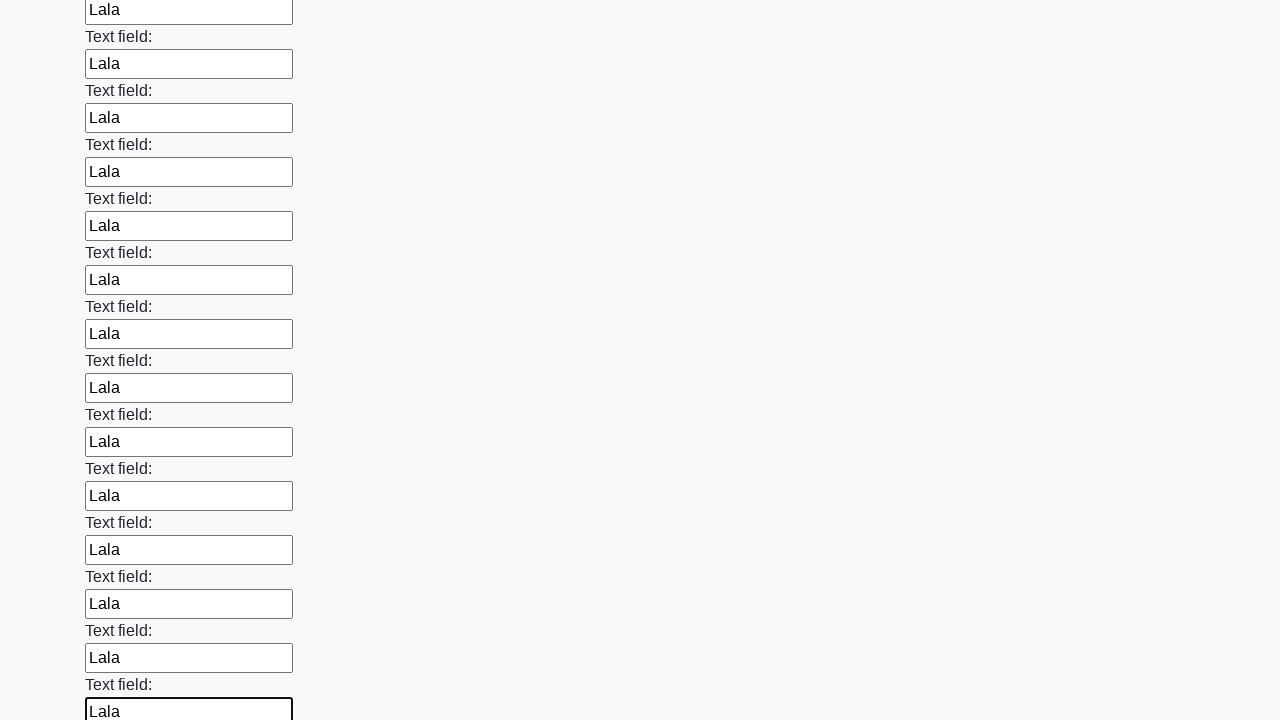

Filled input field with 'Lala' on input >> nth=43
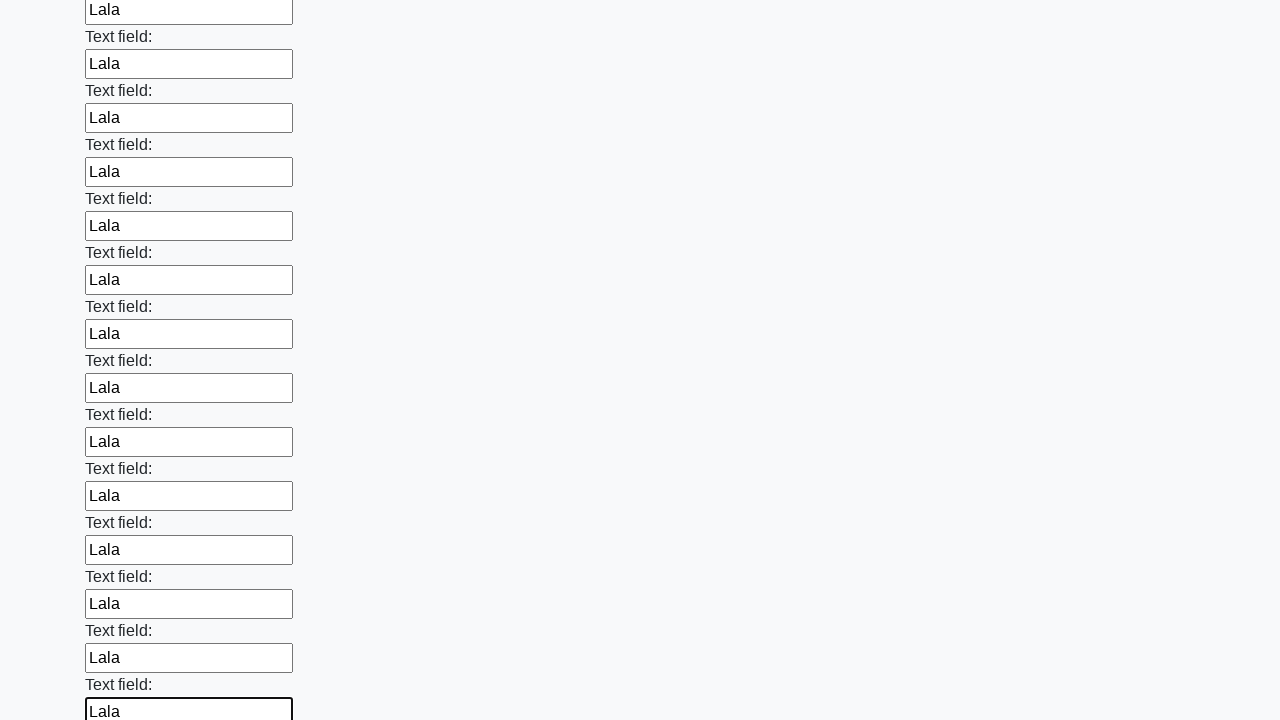

Filled input field with 'Lala' on input >> nth=44
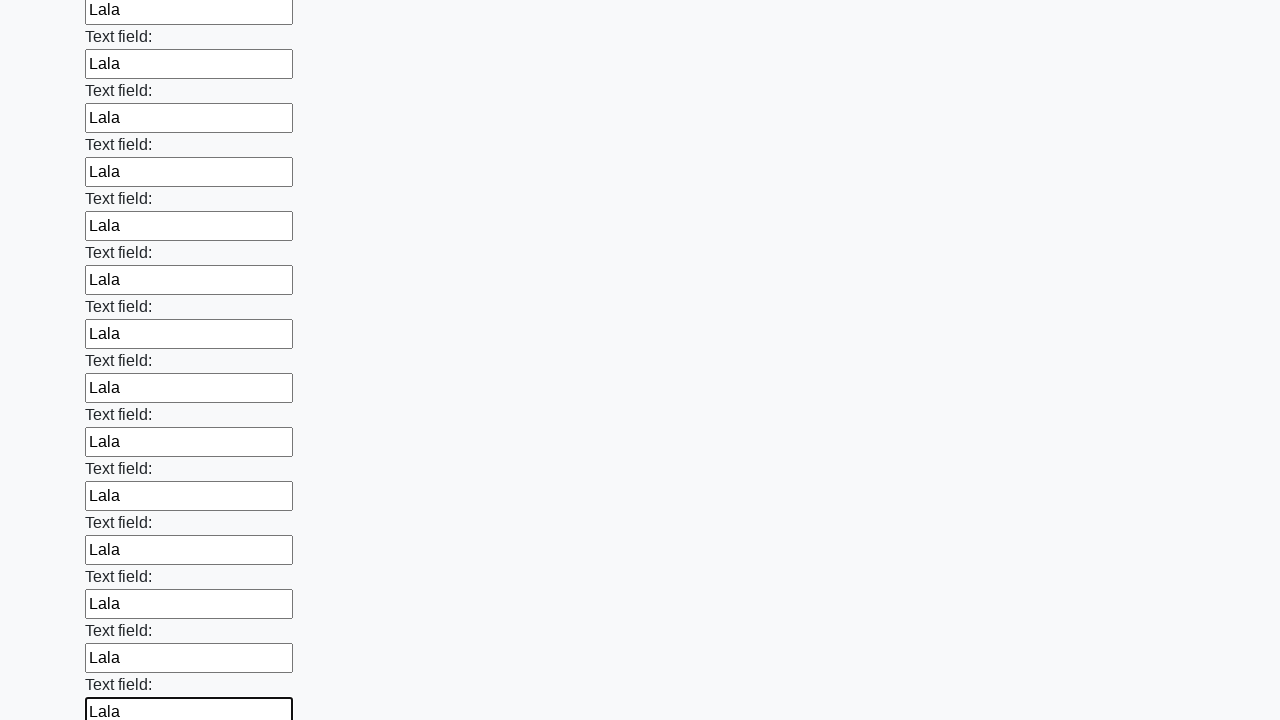

Filled input field with 'Lala' on input >> nth=45
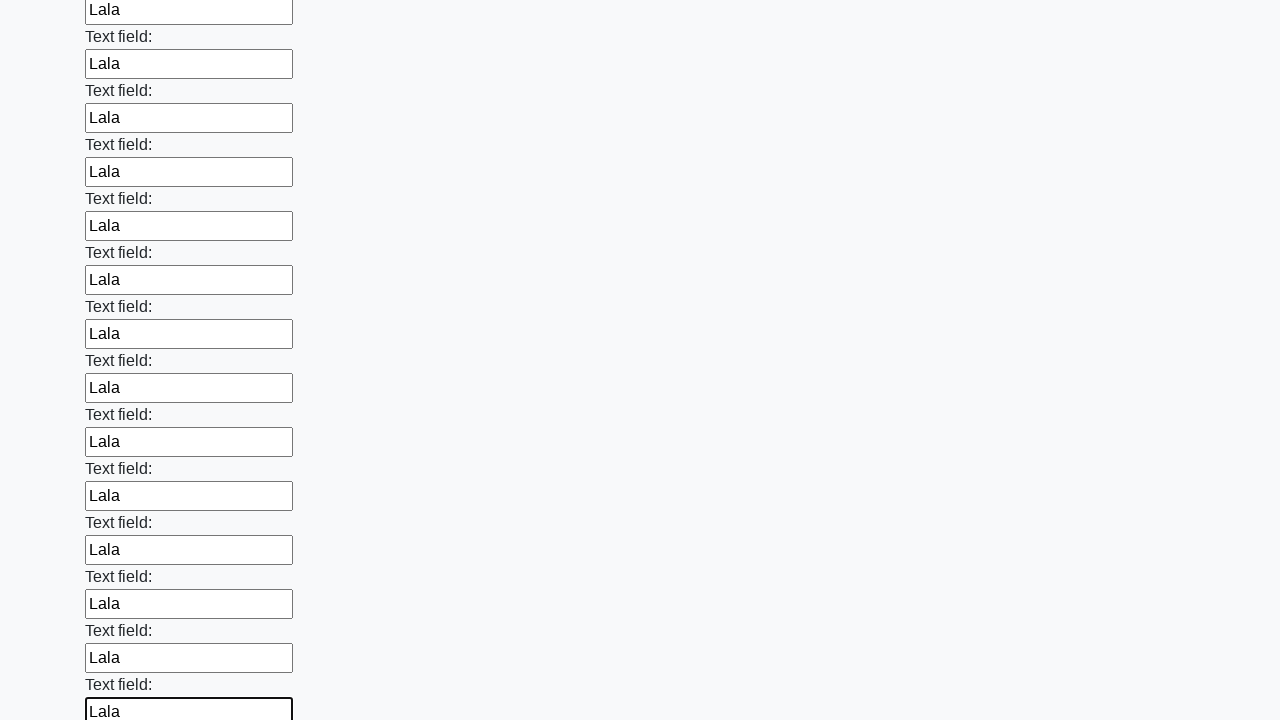

Filled input field with 'Lala' on input >> nth=46
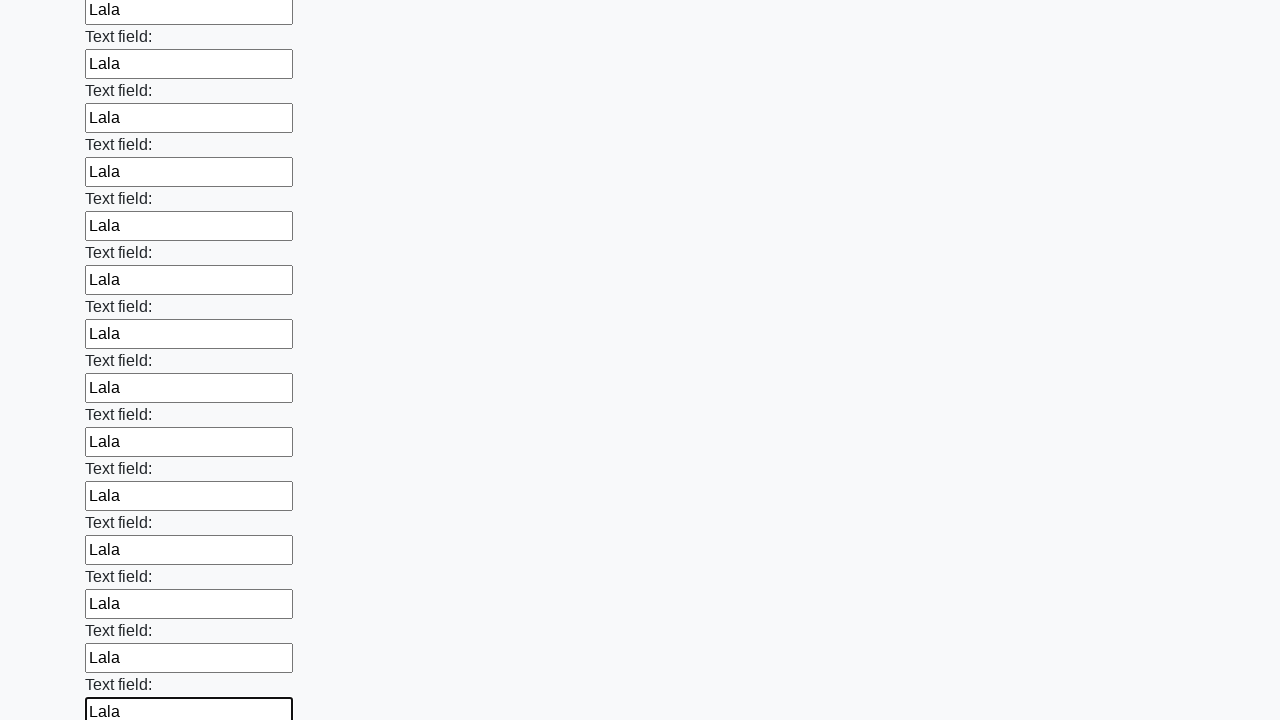

Filled input field with 'Lala' on input >> nth=47
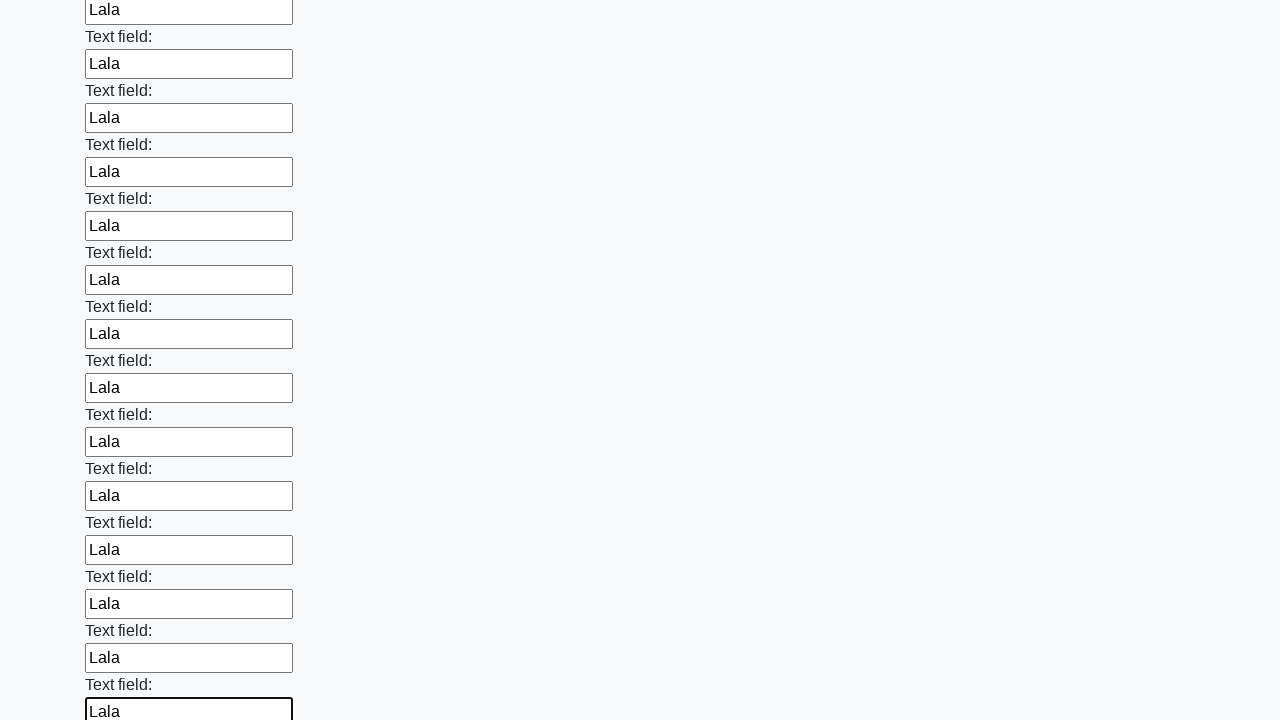

Filled input field with 'Lala' on input >> nth=48
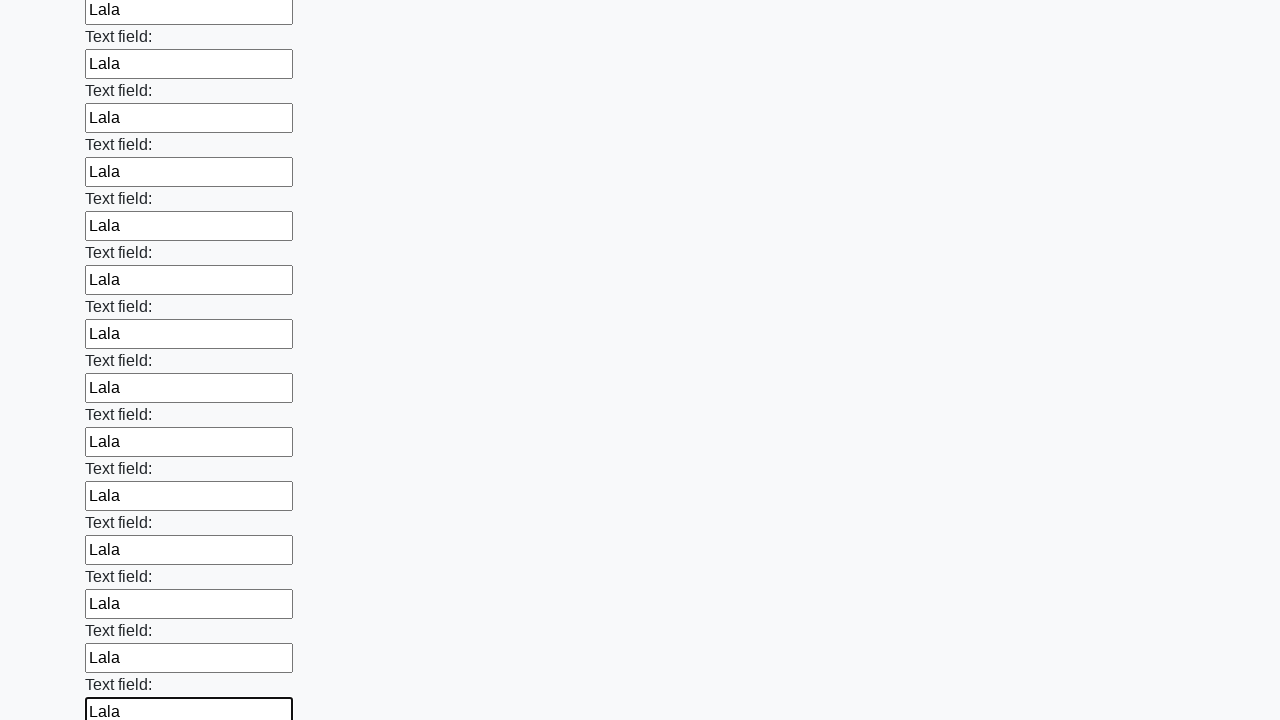

Filled input field with 'Lala' on input >> nth=49
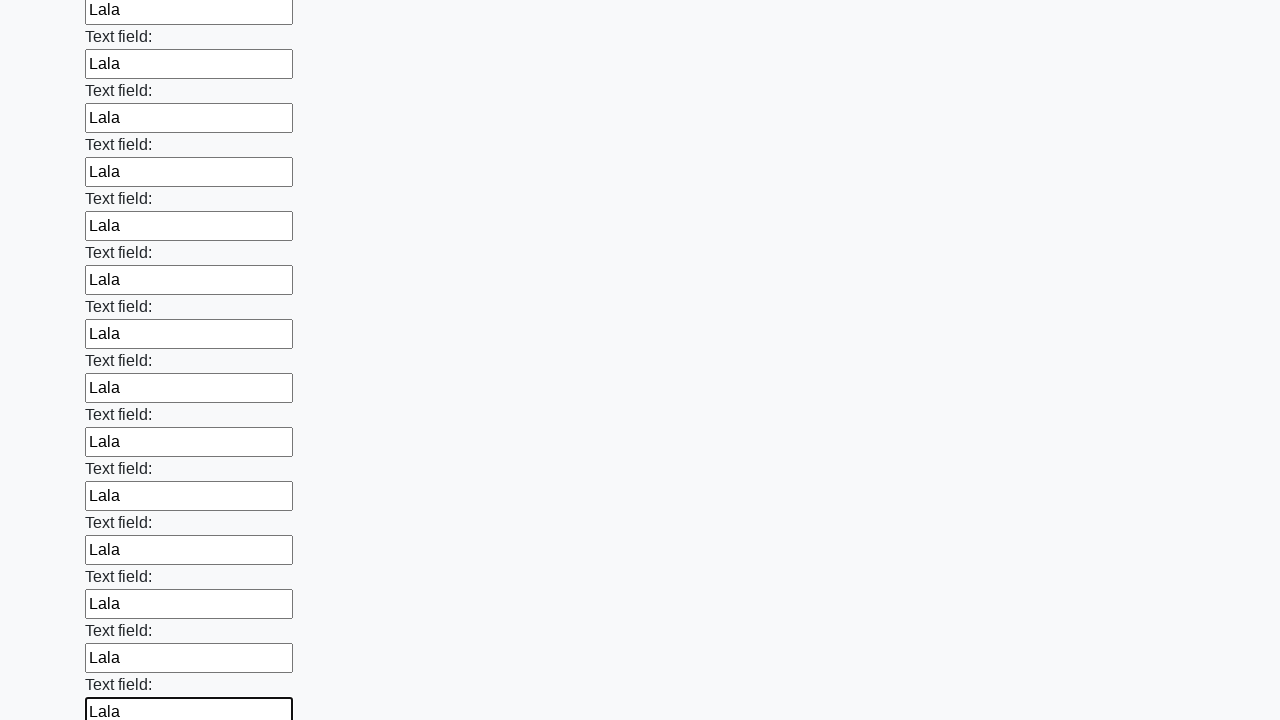

Filled input field with 'Lala' on input >> nth=50
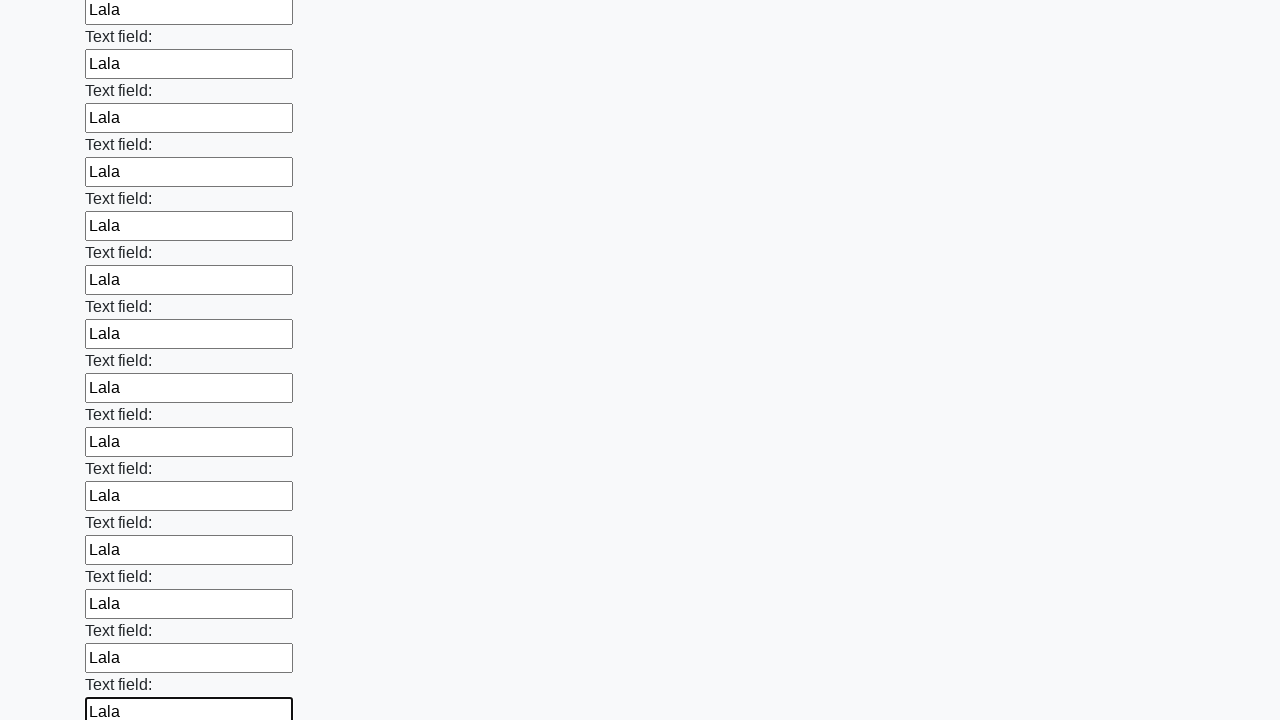

Filled input field with 'Lala' on input >> nth=51
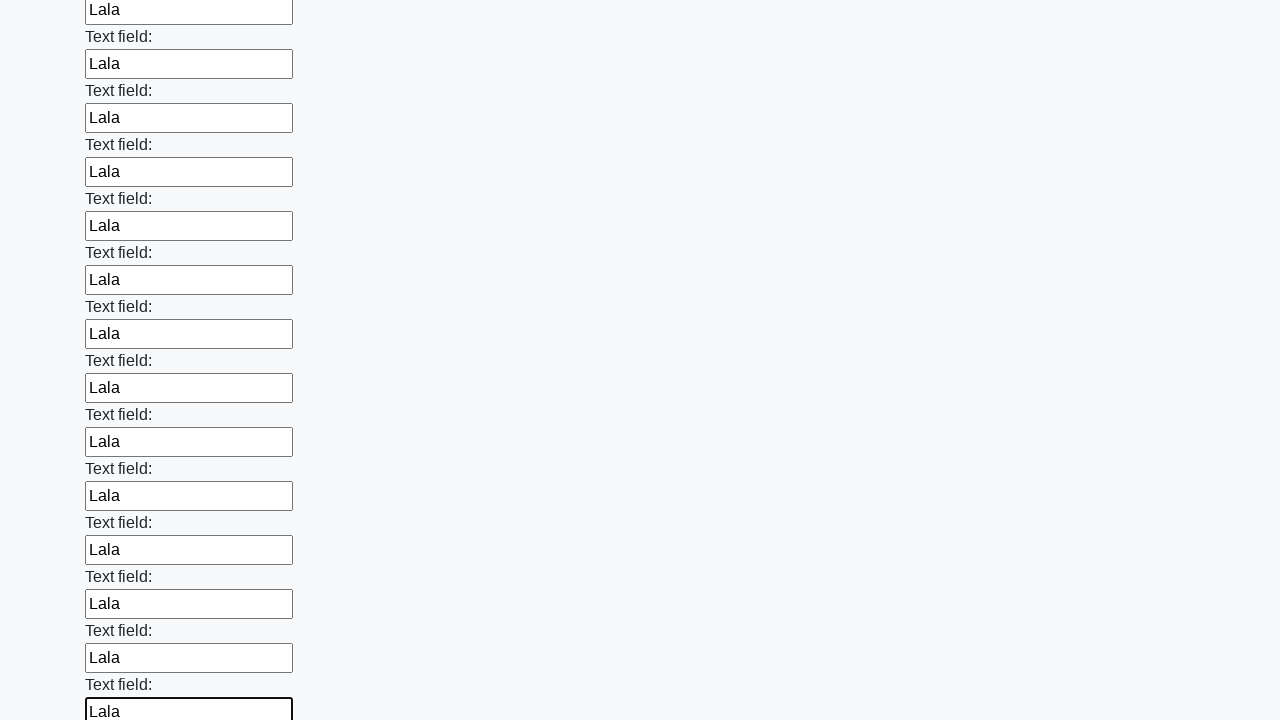

Filled input field with 'Lala' on input >> nth=52
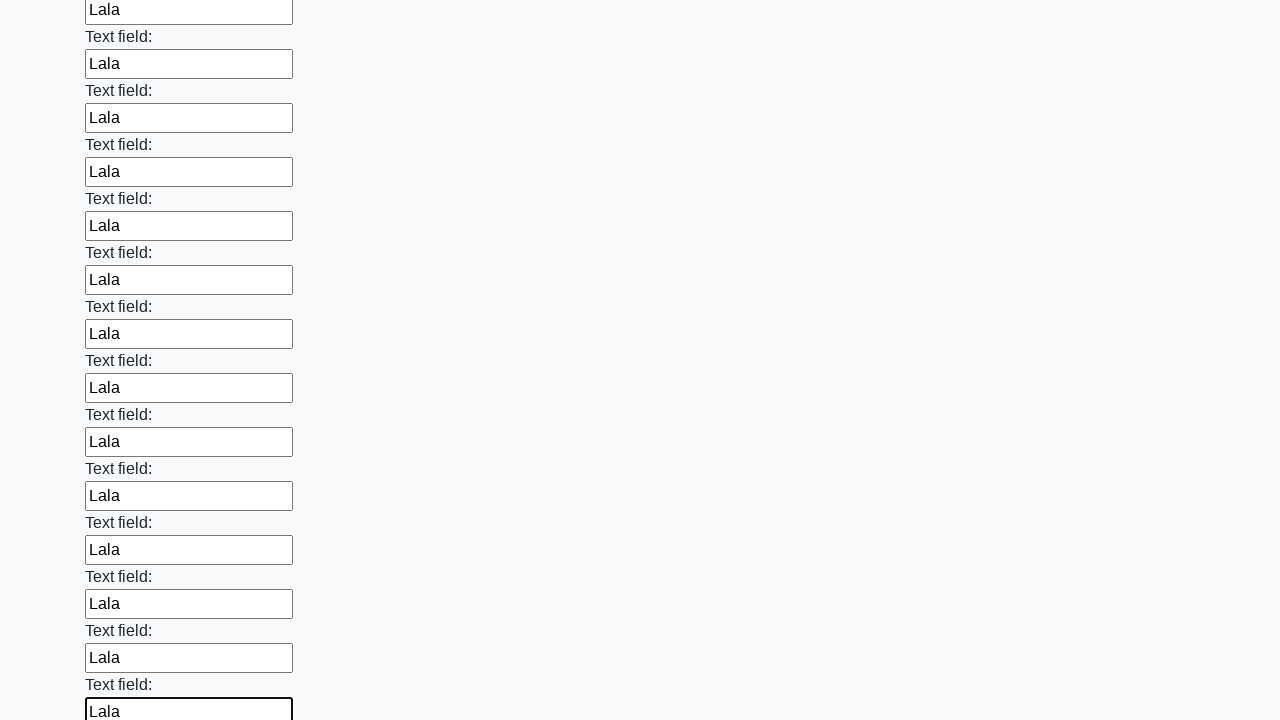

Filled input field with 'Lala' on input >> nth=53
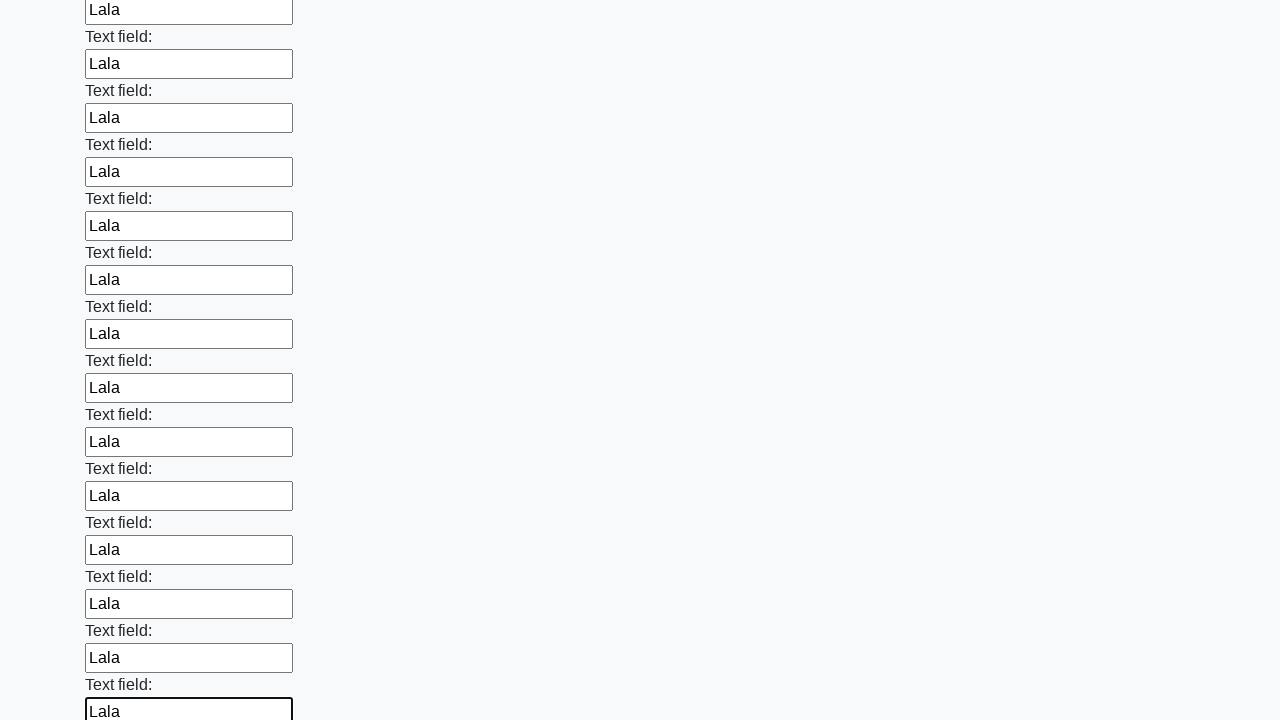

Filled input field with 'Lala' on input >> nth=54
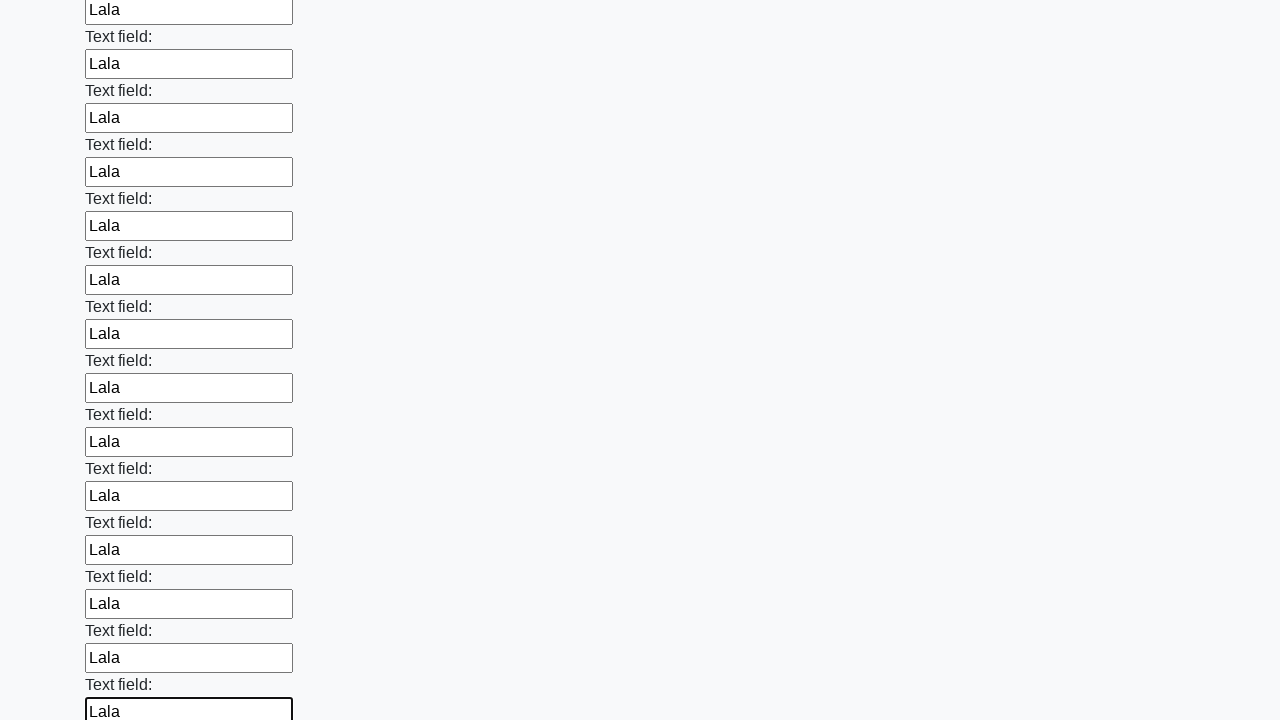

Filled input field with 'Lala' on input >> nth=55
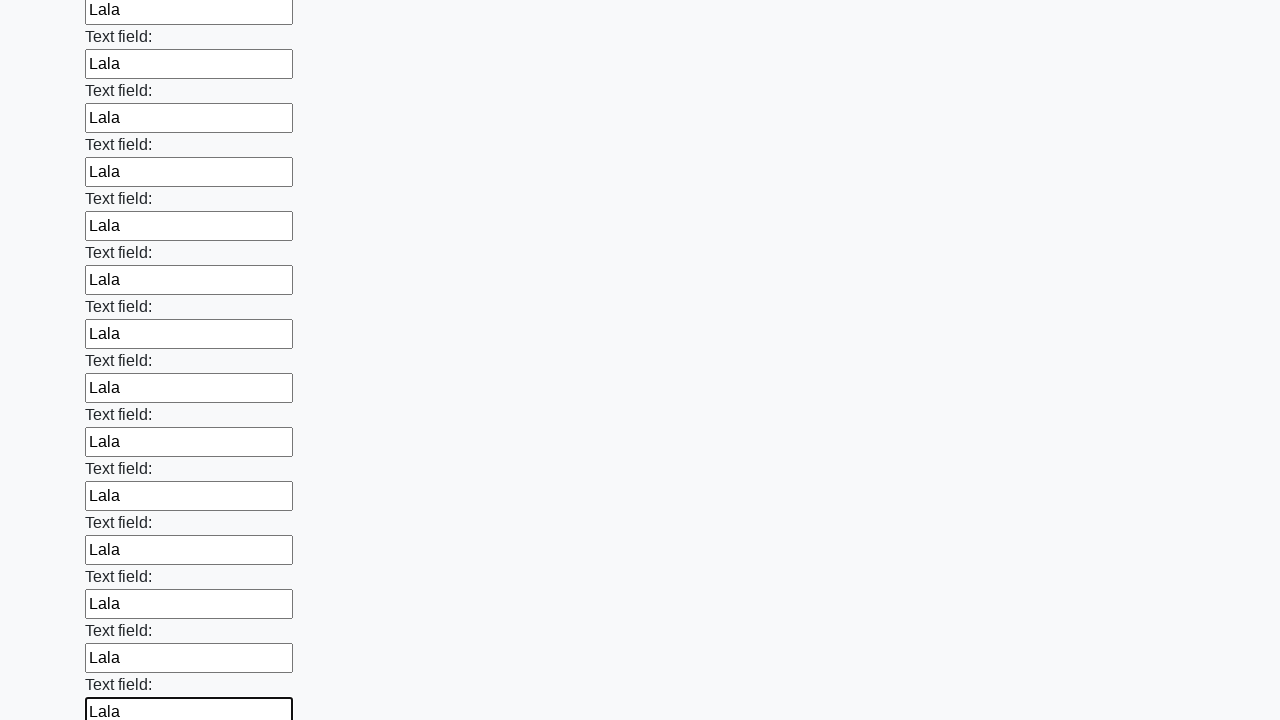

Filled input field with 'Lala' on input >> nth=56
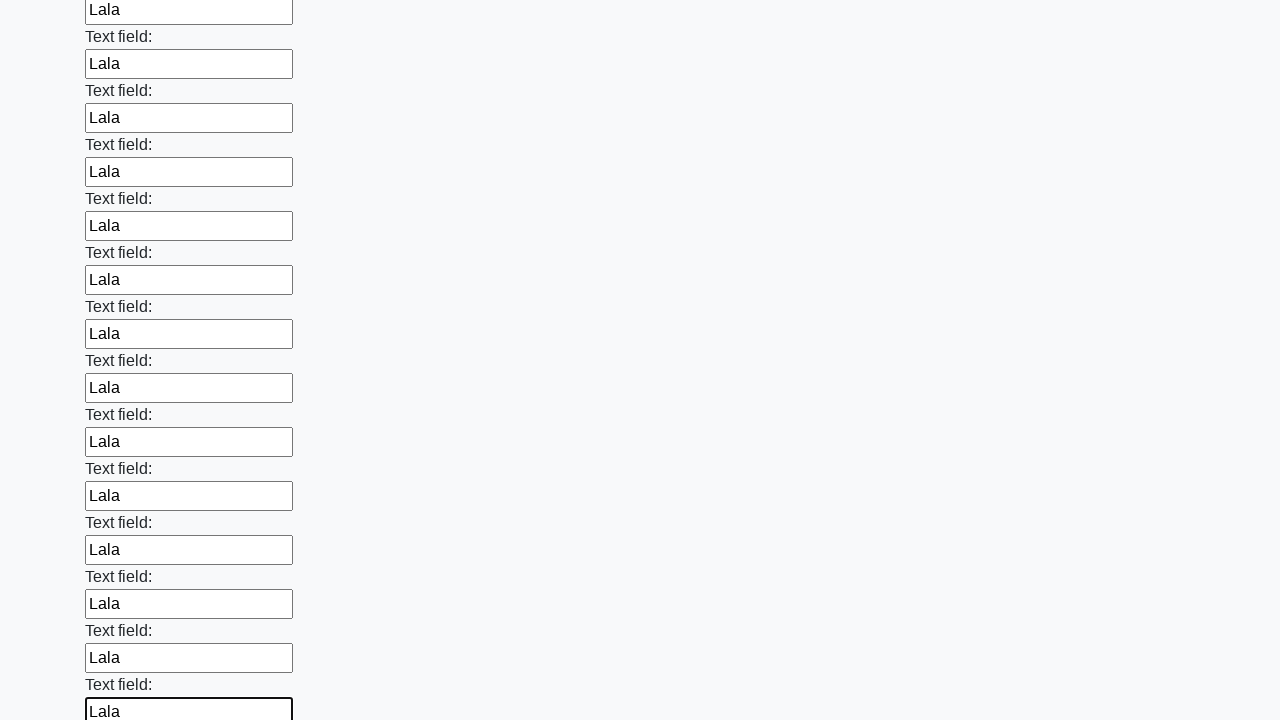

Filled input field with 'Lala' on input >> nth=57
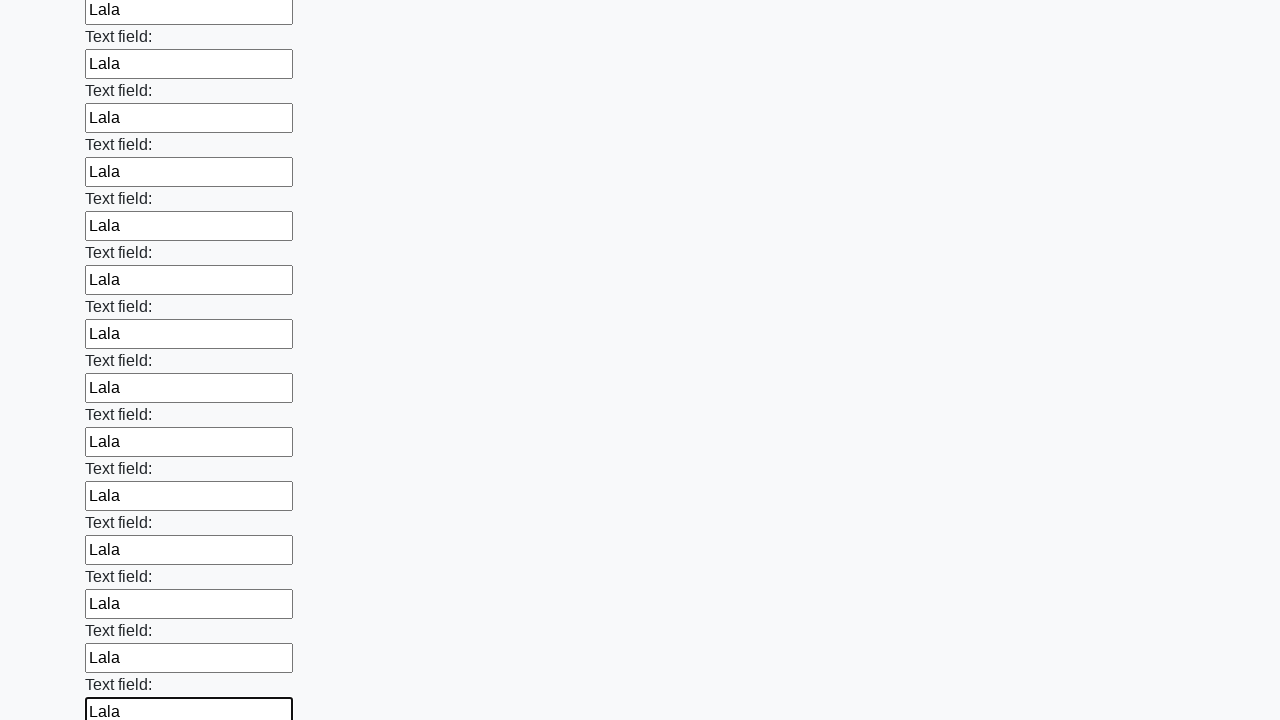

Filled input field with 'Lala' on input >> nth=58
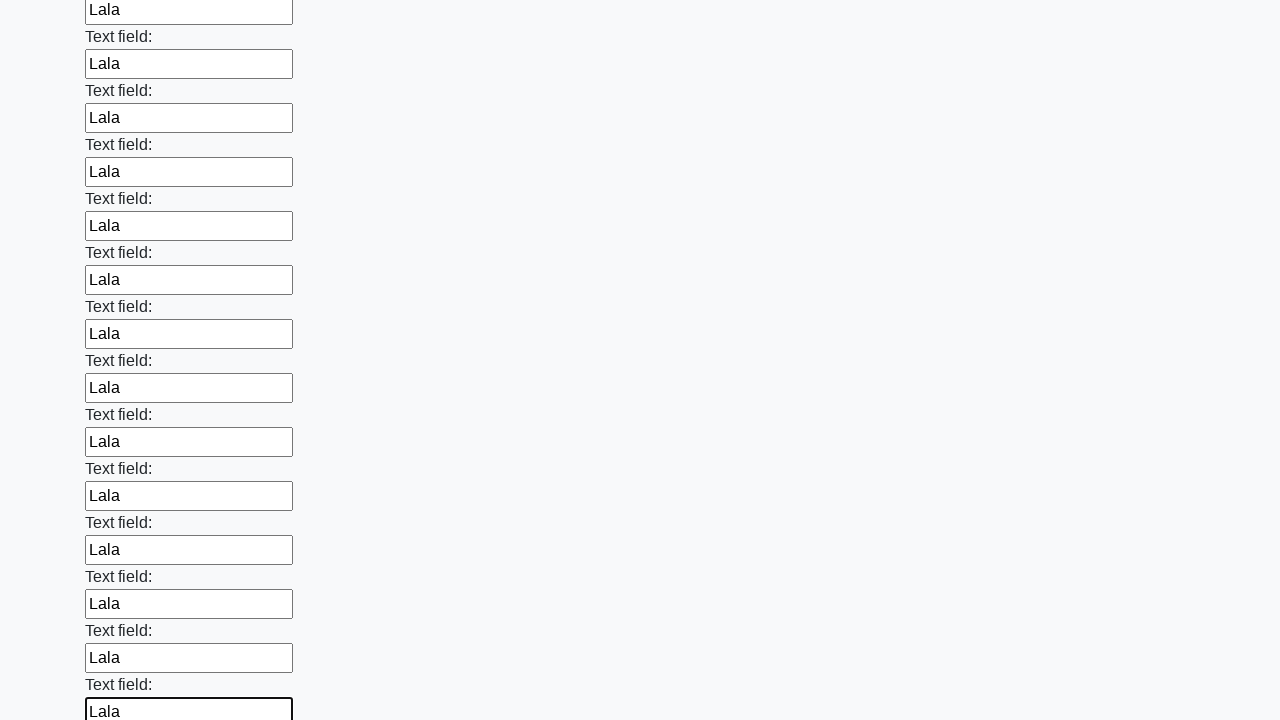

Filled input field with 'Lala' on input >> nth=59
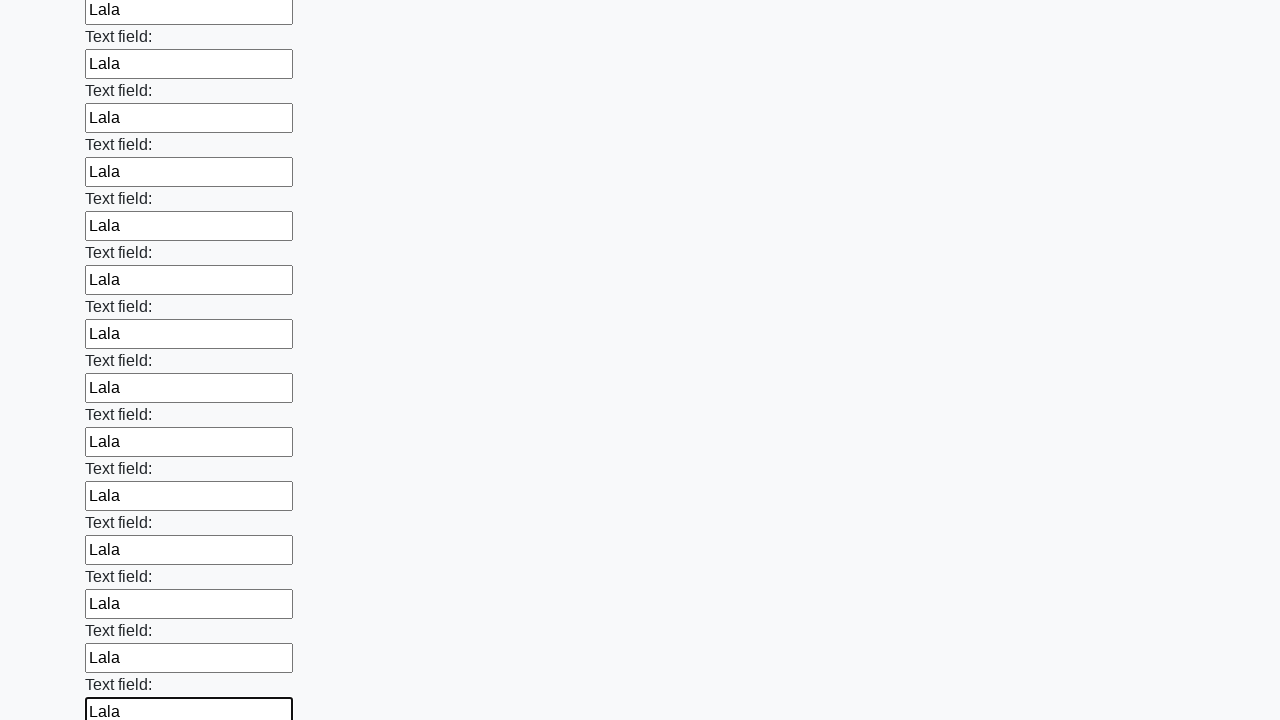

Filled input field with 'Lala' on input >> nth=60
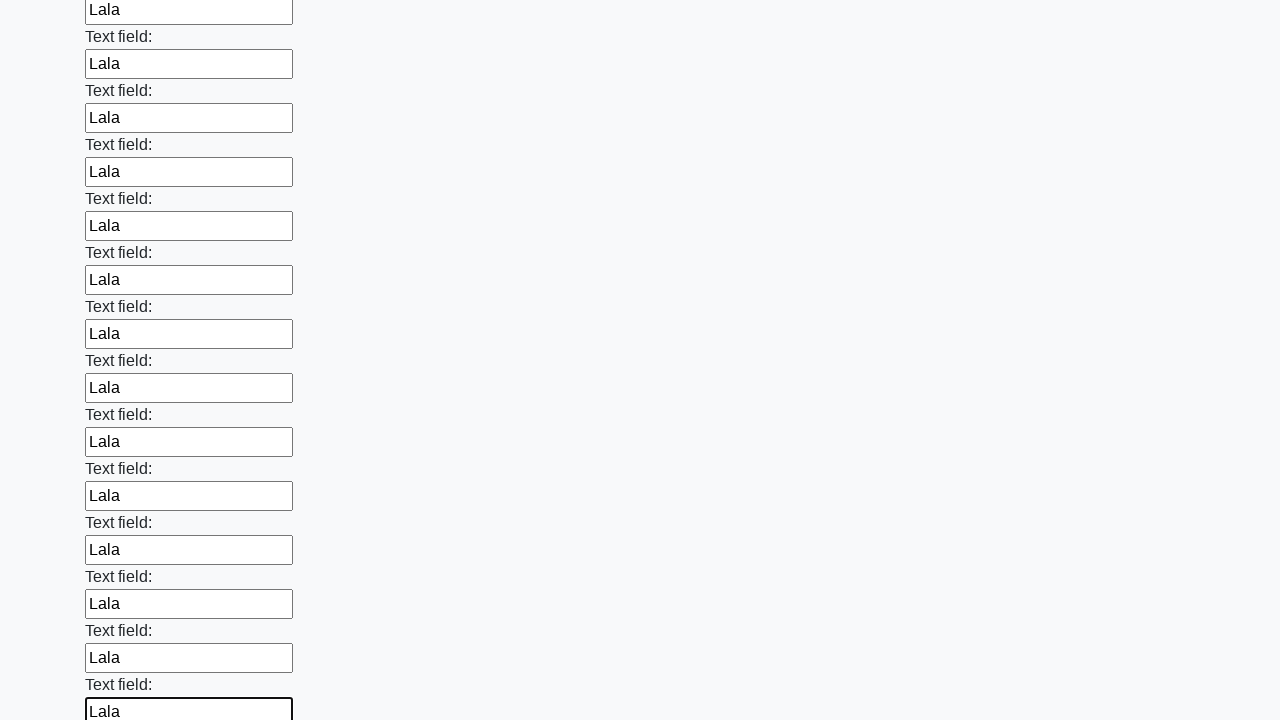

Filled input field with 'Lala' on input >> nth=61
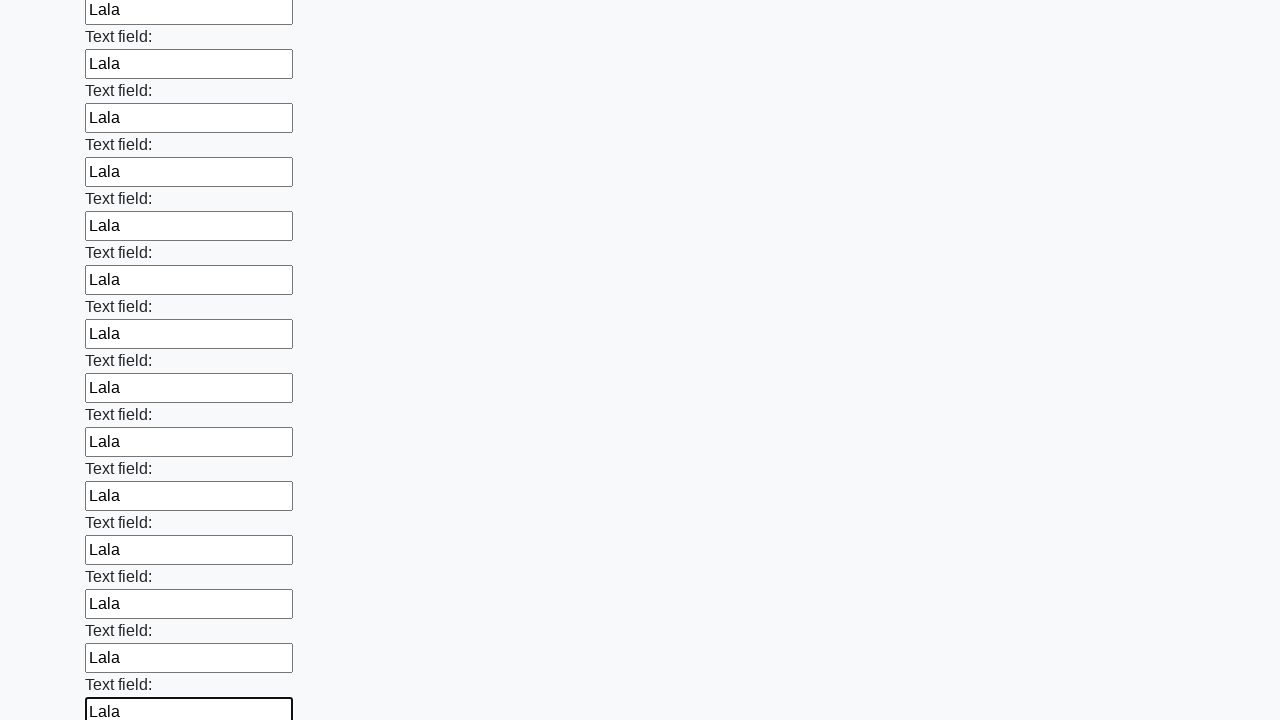

Filled input field with 'Lala' on input >> nth=62
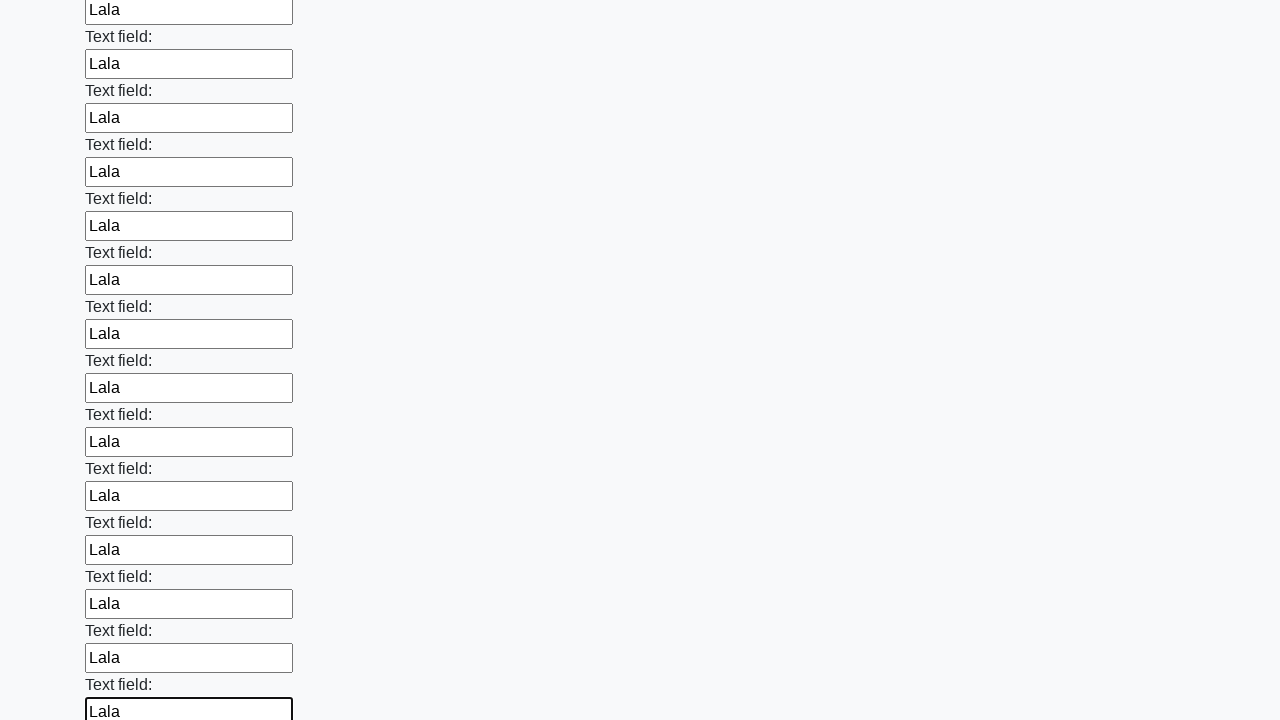

Filled input field with 'Lala' on input >> nth=63
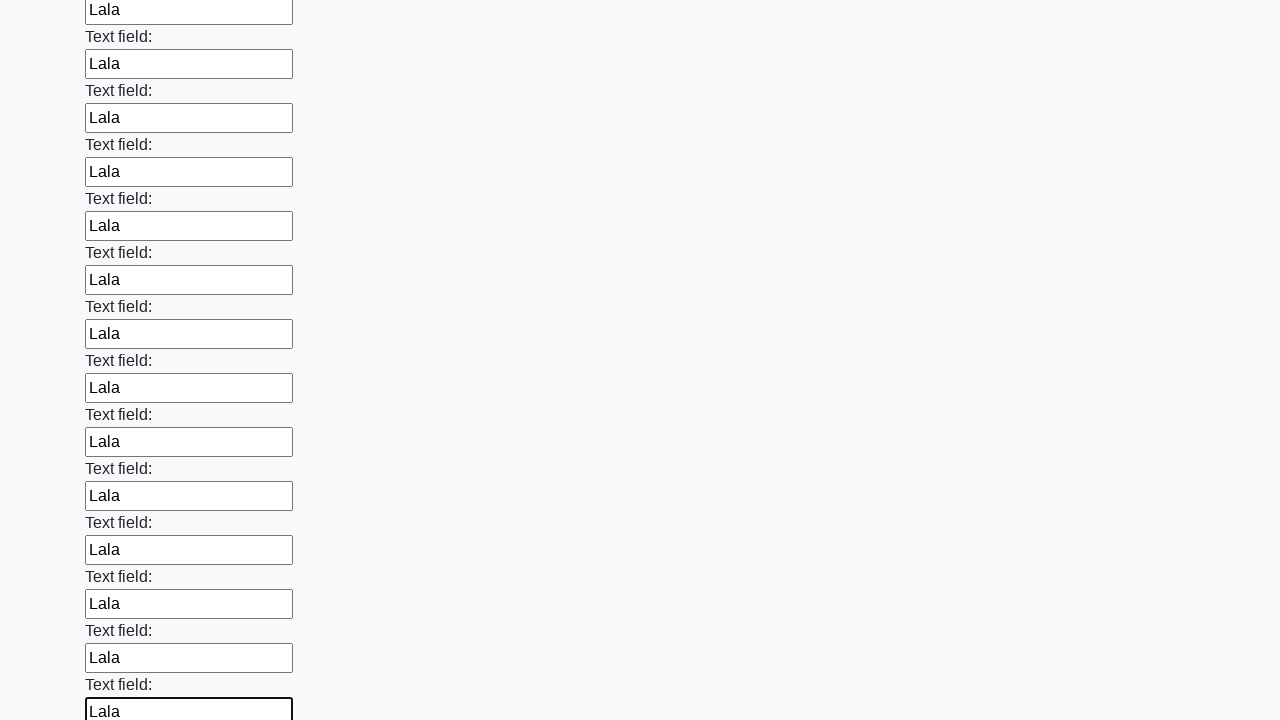

Filled input field with 'Lala' on input >> nth=64
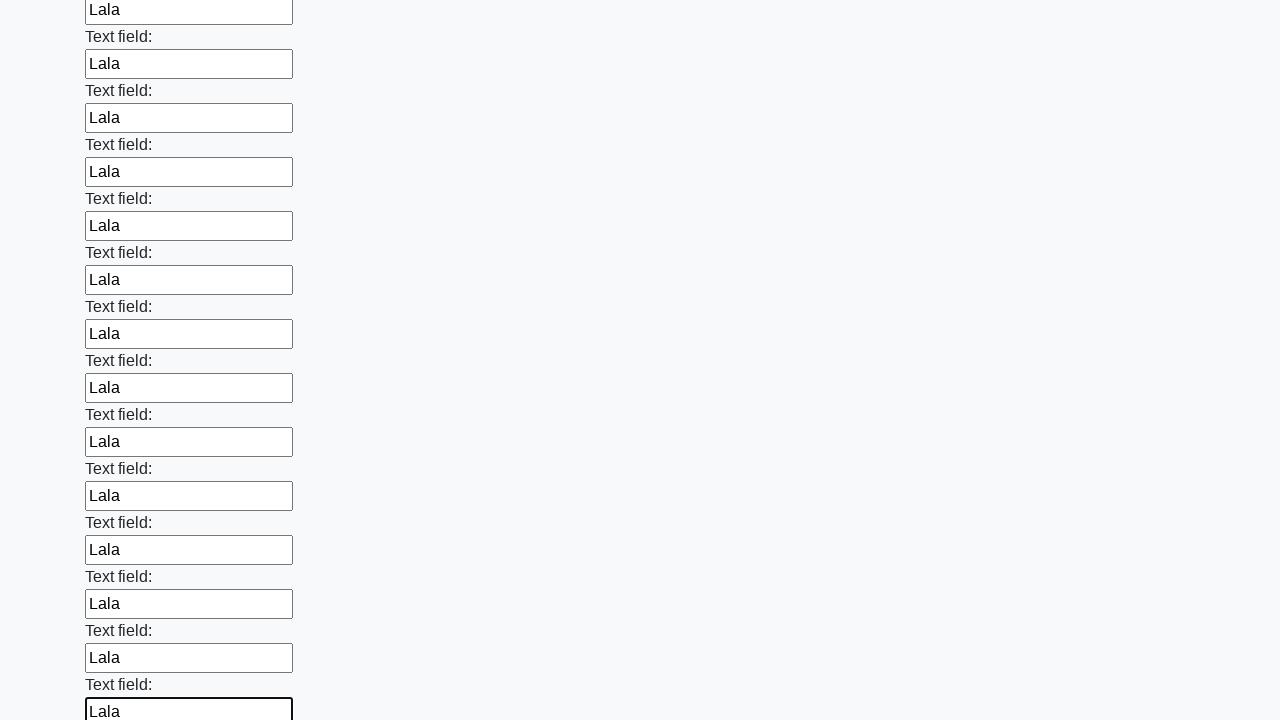

Filled input field with 'Lala' on input >> nth=65
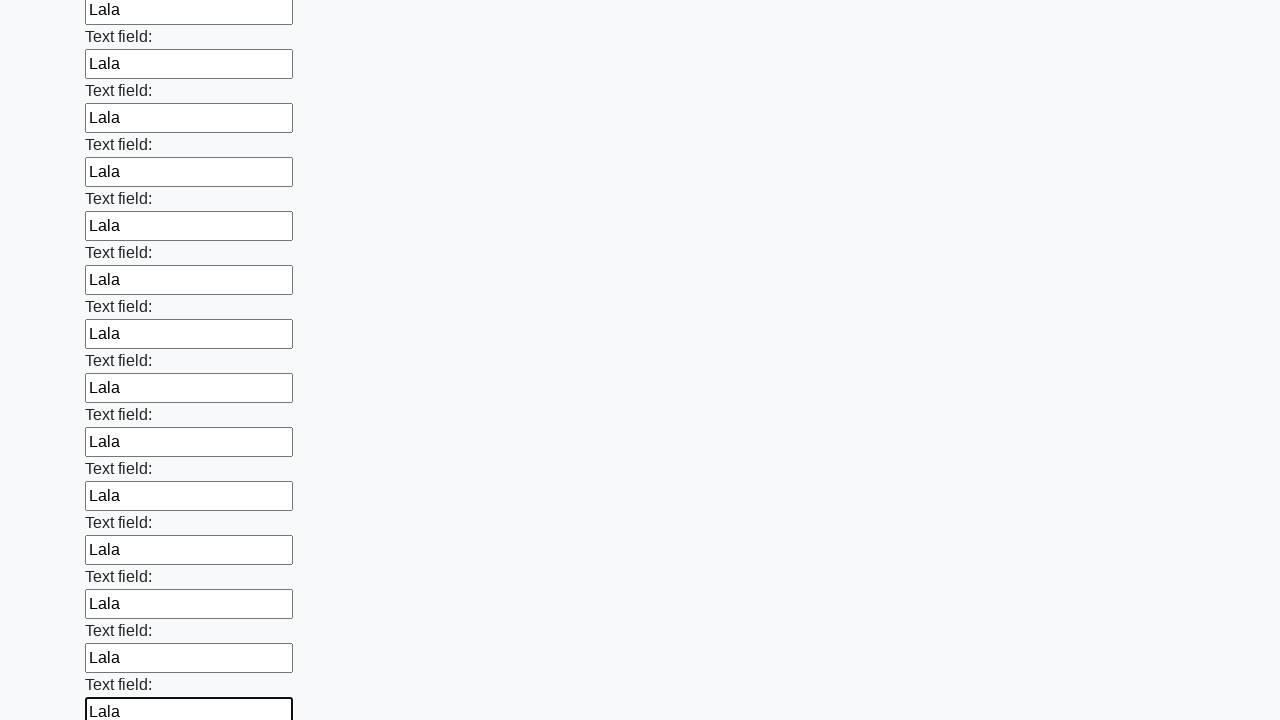

Filled input field with 'Lala' on input >> nth=66
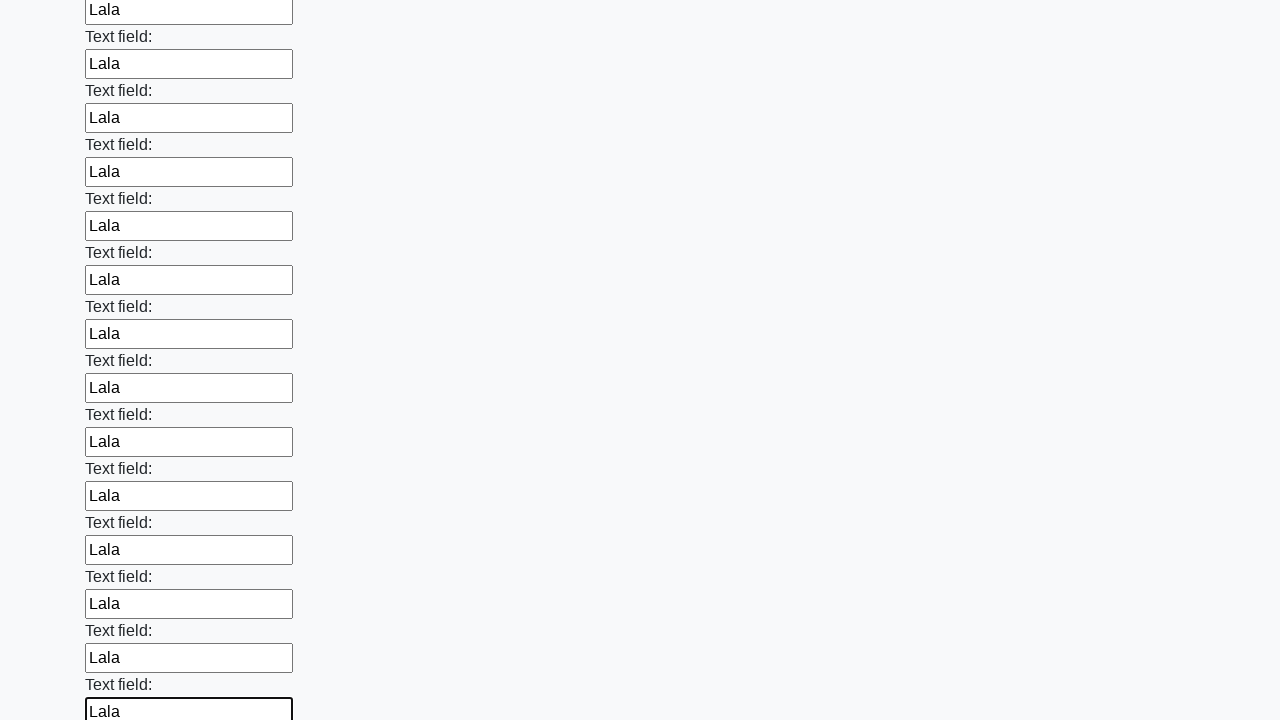

Filled input field with 'Lala' on input >> nth=67
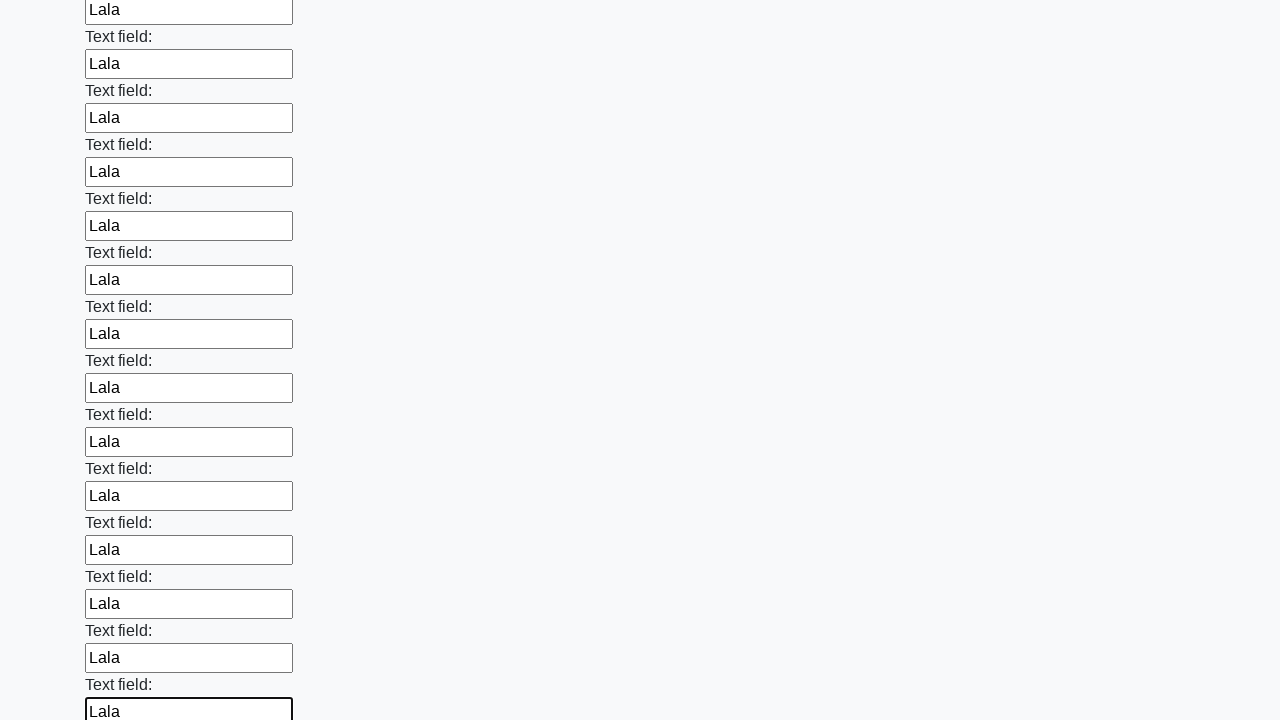

Filled input field with 'Lala' on input >> nth=68
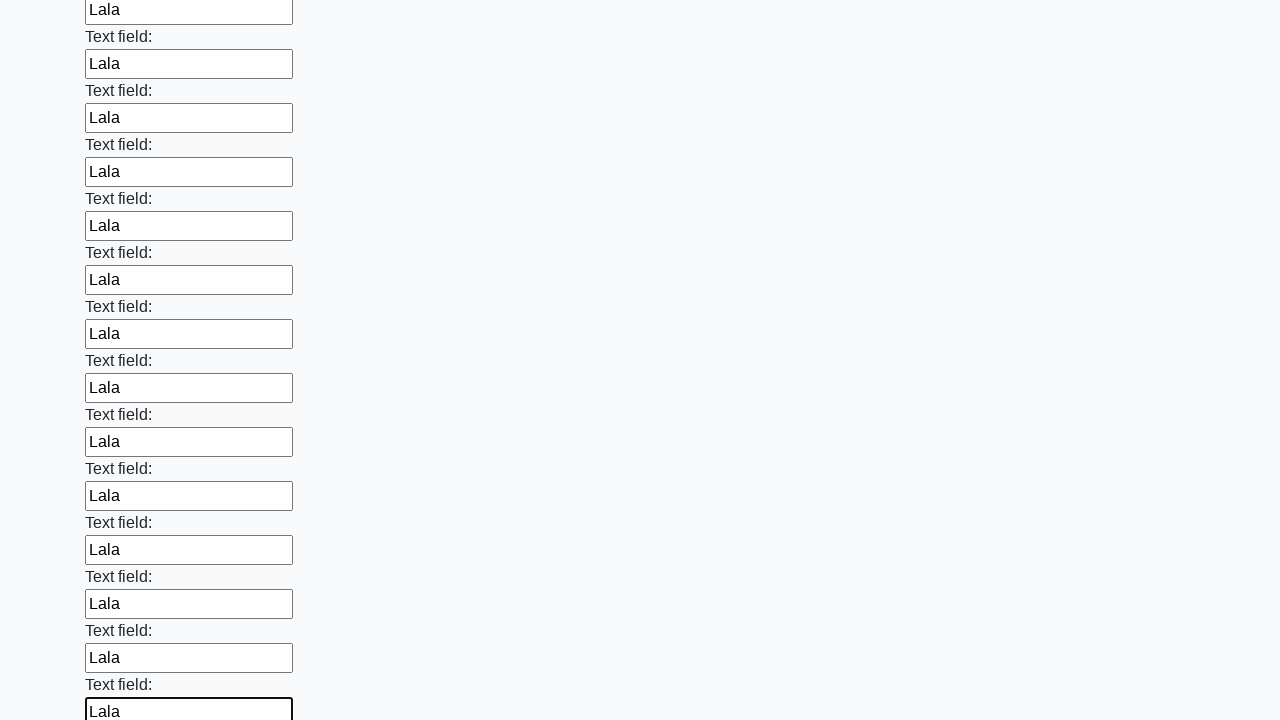

Filled input field with 'Lala' on input >> nth=69
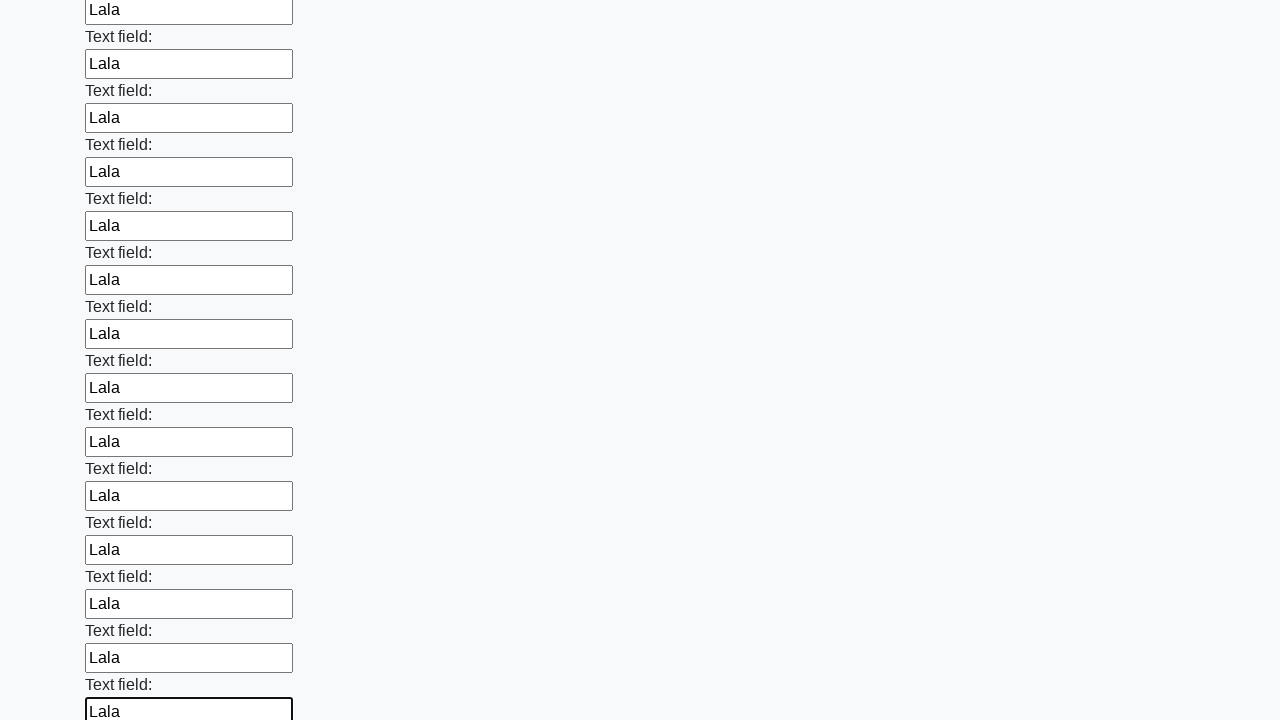

Filled input field with 'Lala' on input >> nth=70
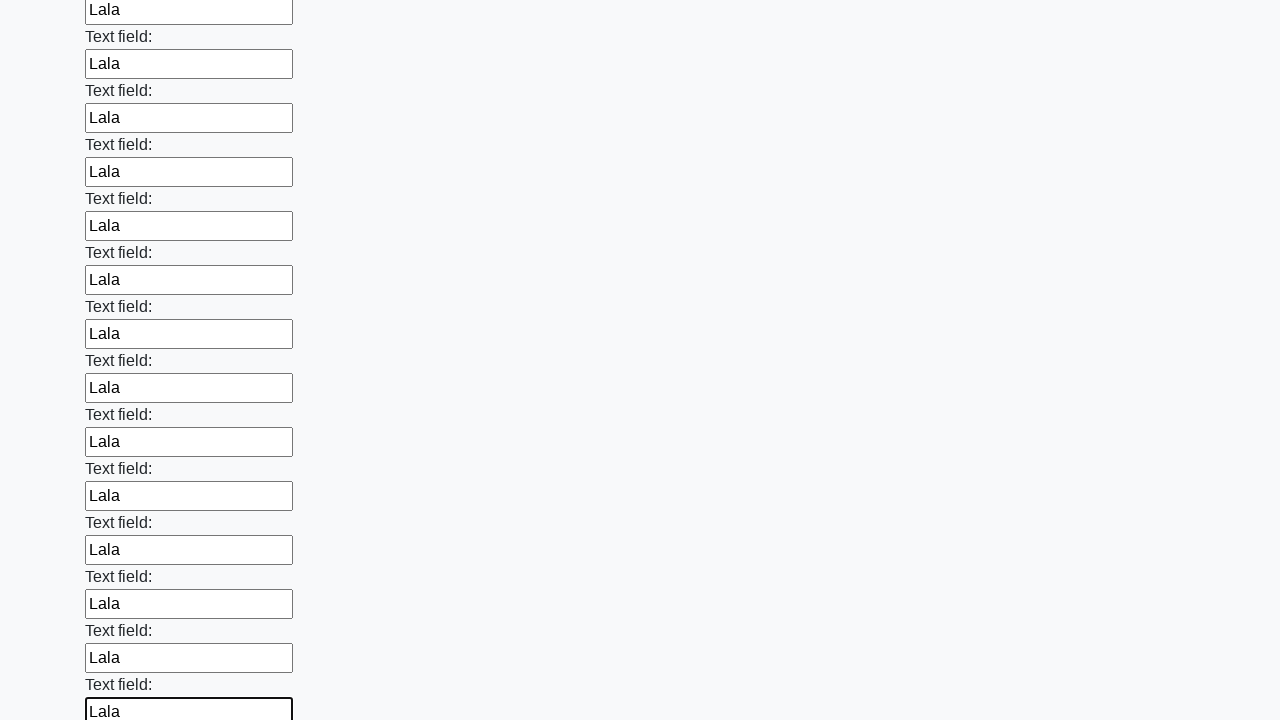

Filled input field with 'Lala' on input >> nth=71
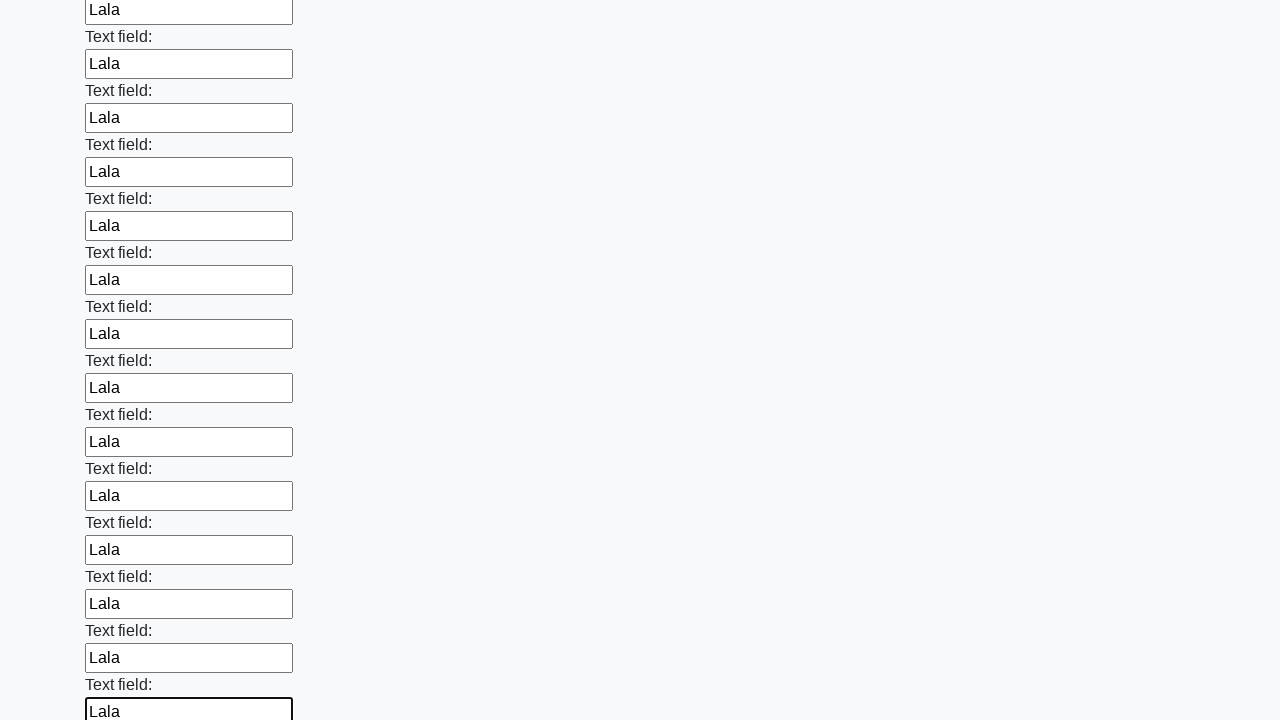

Filled input field with 'Lala' on input >> nth=72
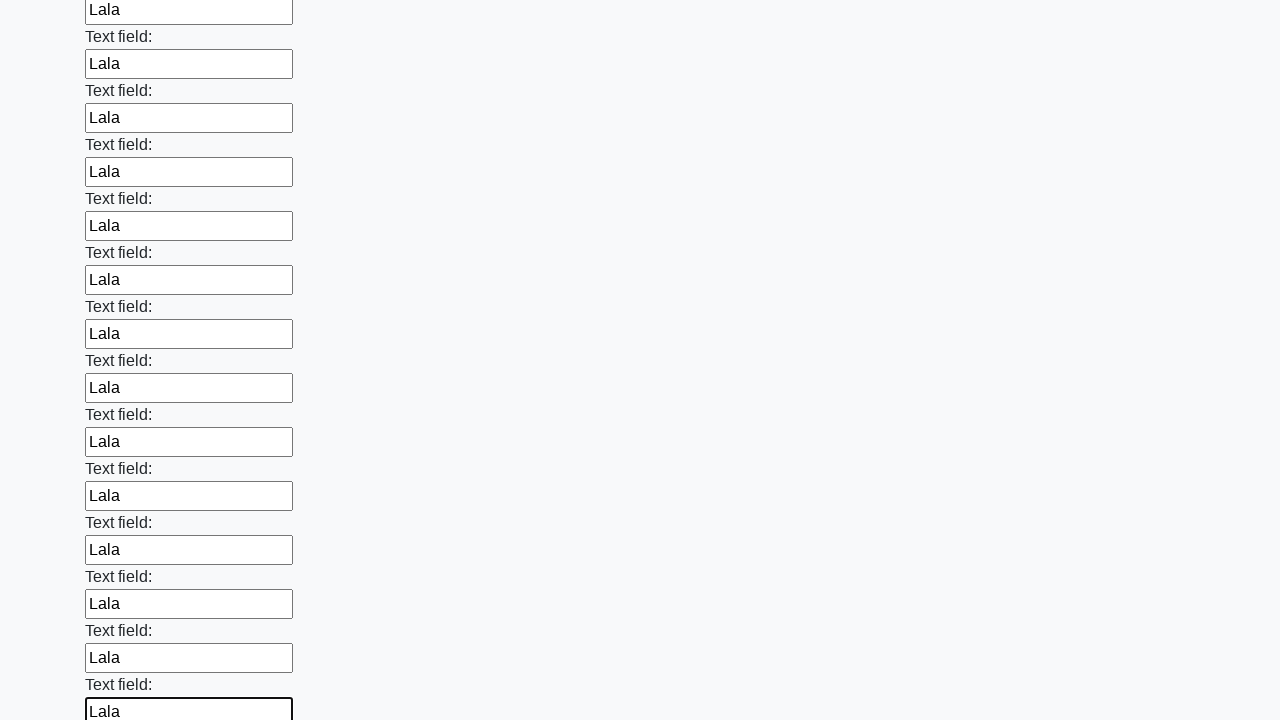

Filled input field with 'Lala' on input >> nth=73
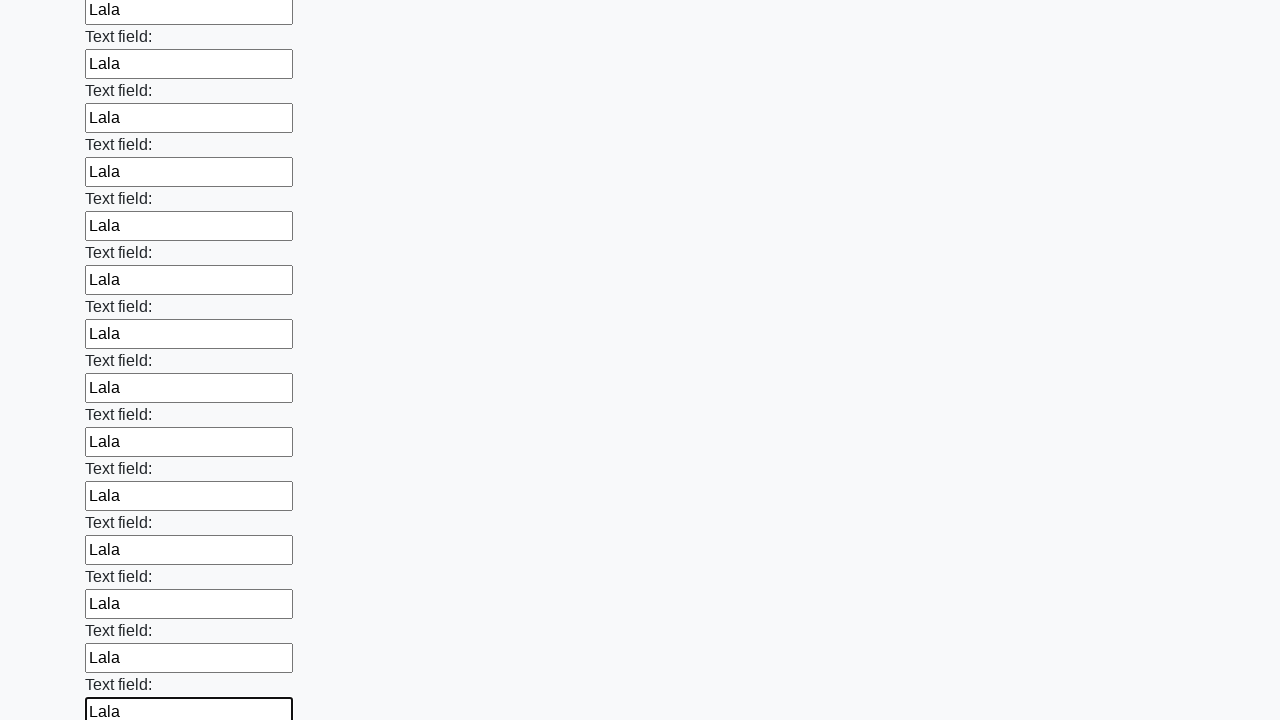

Filled input field with 'Lala' on input >> nth=74
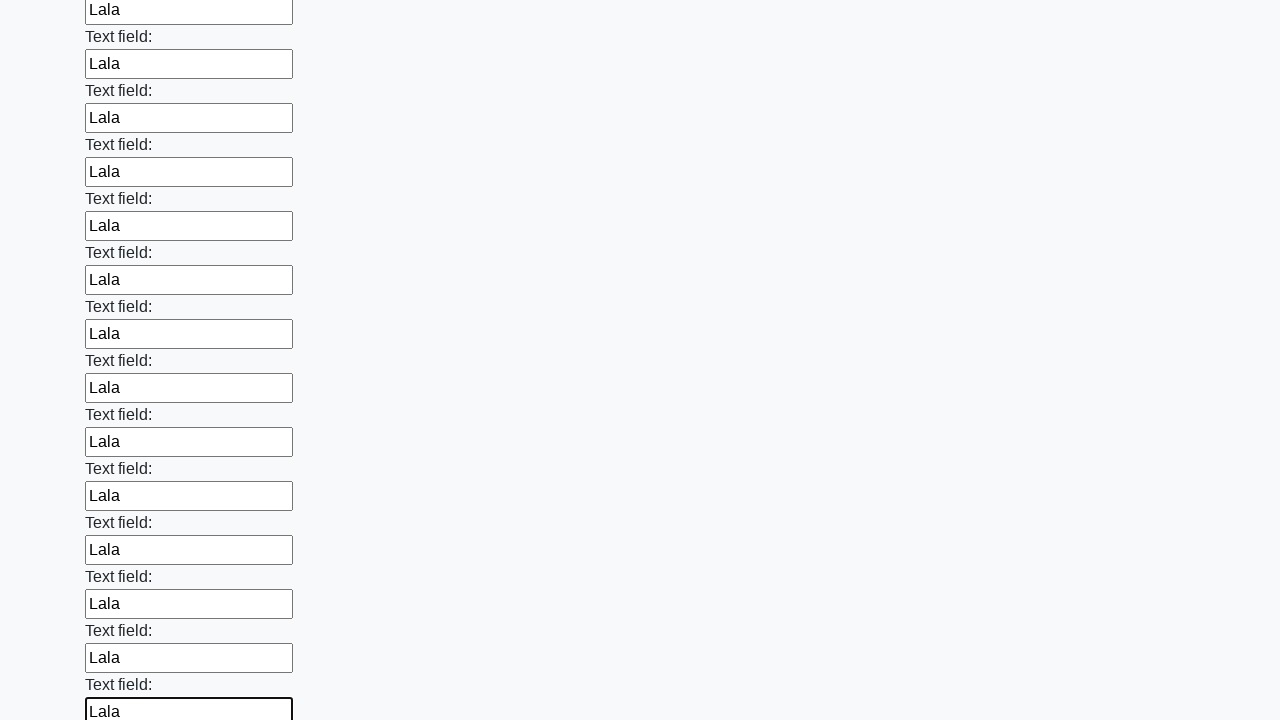

Filled input field with 'Lala' on input >> nth=75
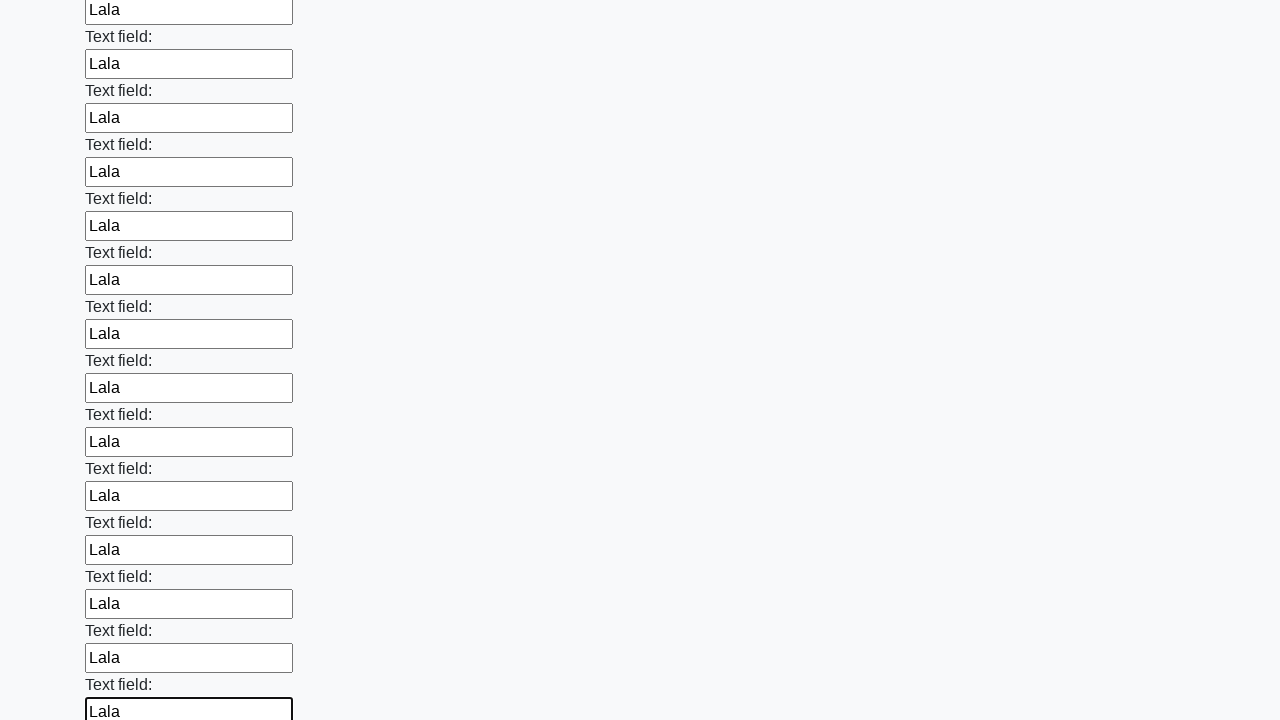

Filled input field with 'Lala' on input >> nth=76
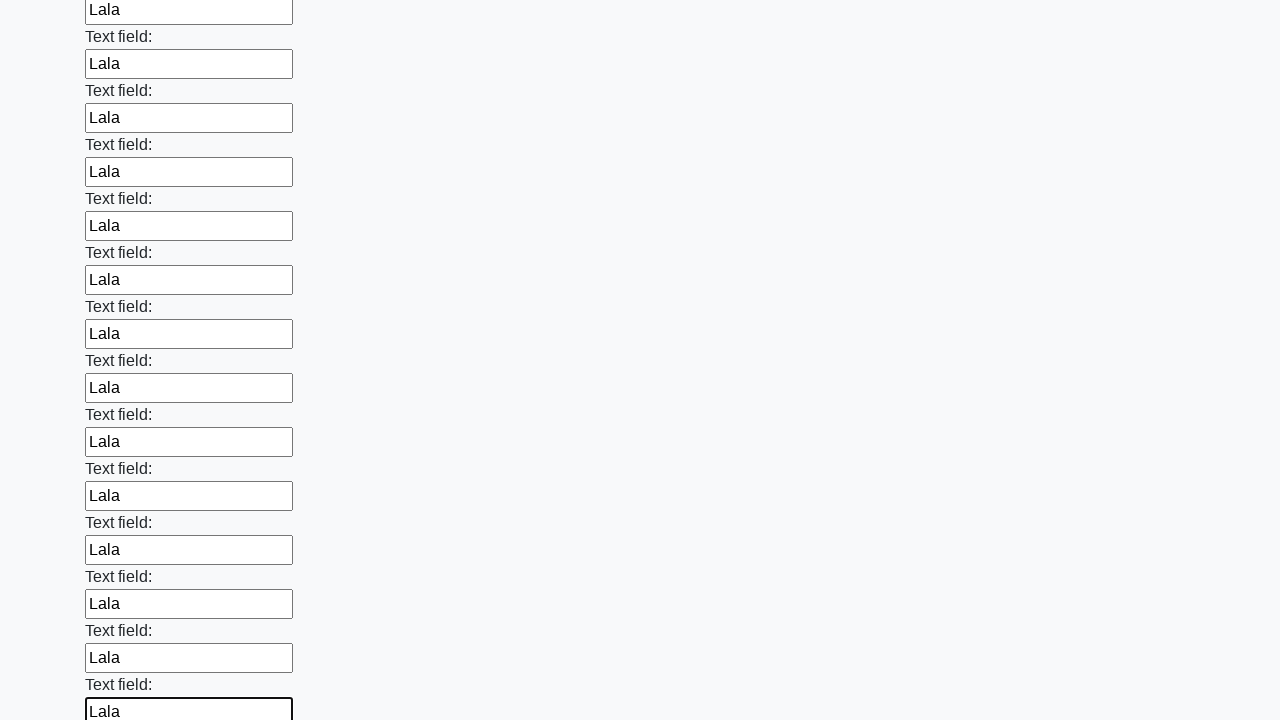

Filled input field with 'Lala' on input >> nth=77
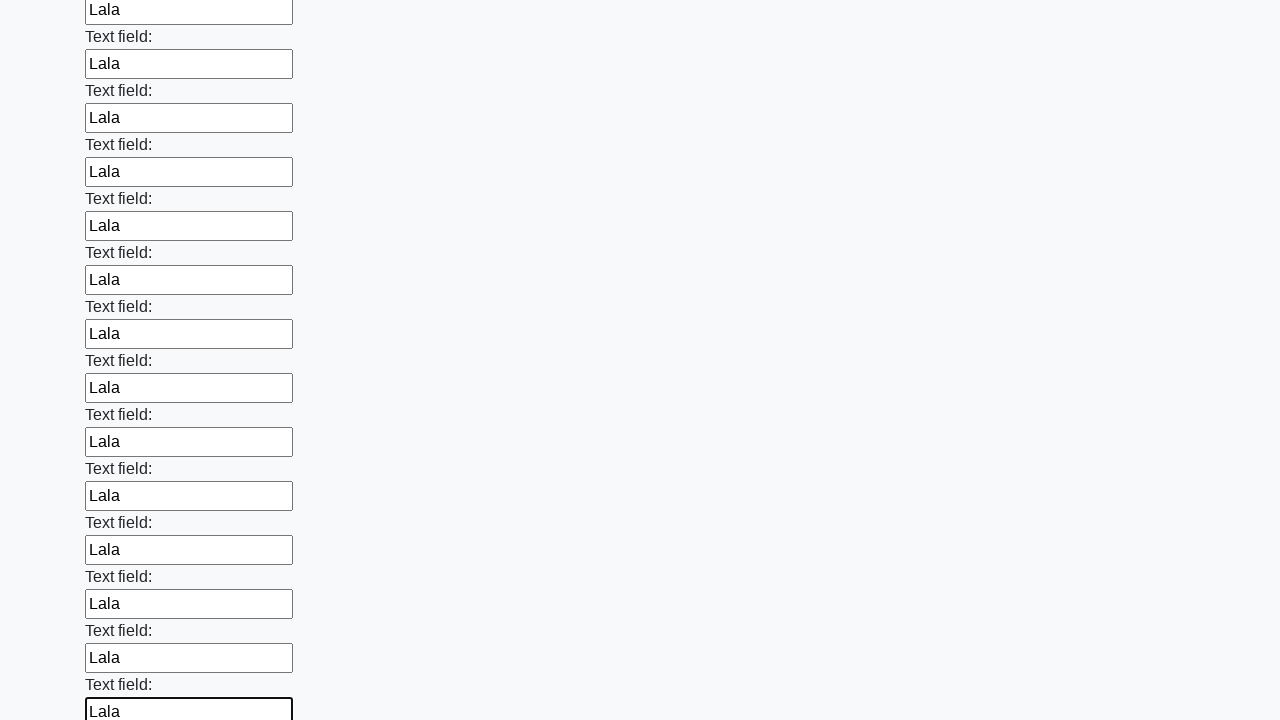

Filled input field with 'Lala' on input >> nth=78
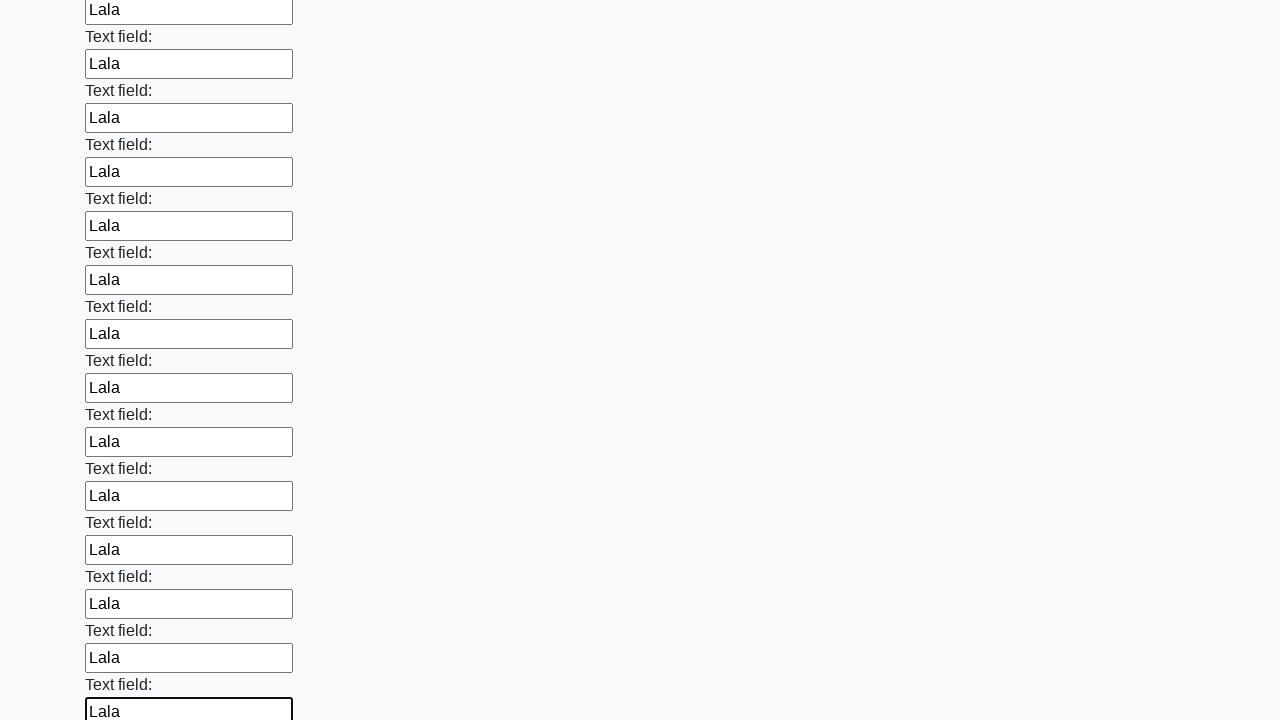

Filled input field with 'Lala' on input >> nth=79
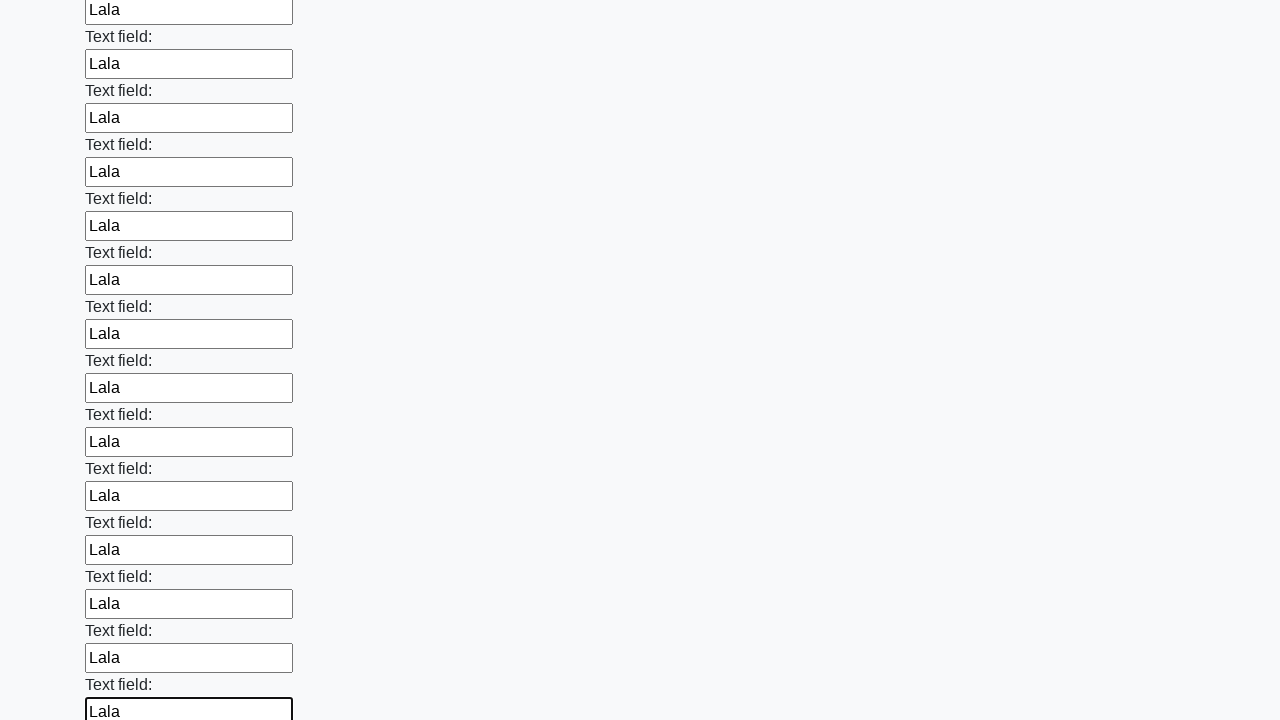

Filled input field with 'Lala' on input >> nth=80
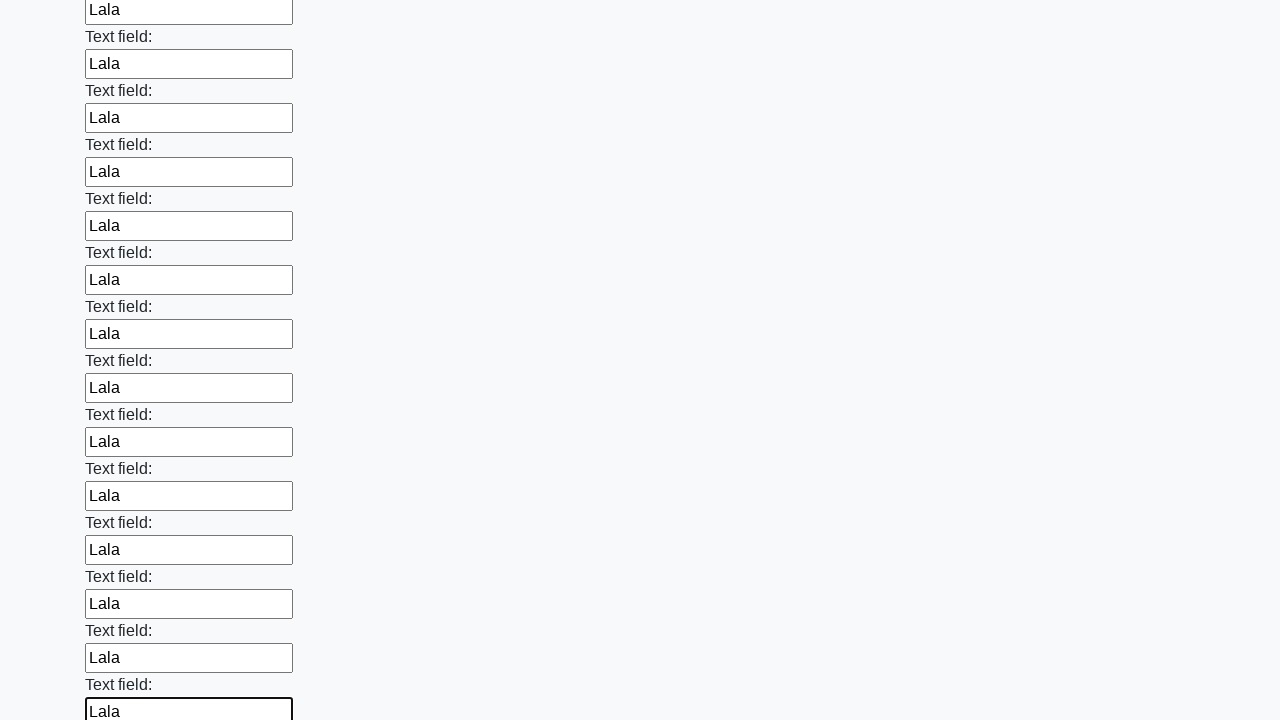

Filled input field with 'Lala' on input >> nth=81
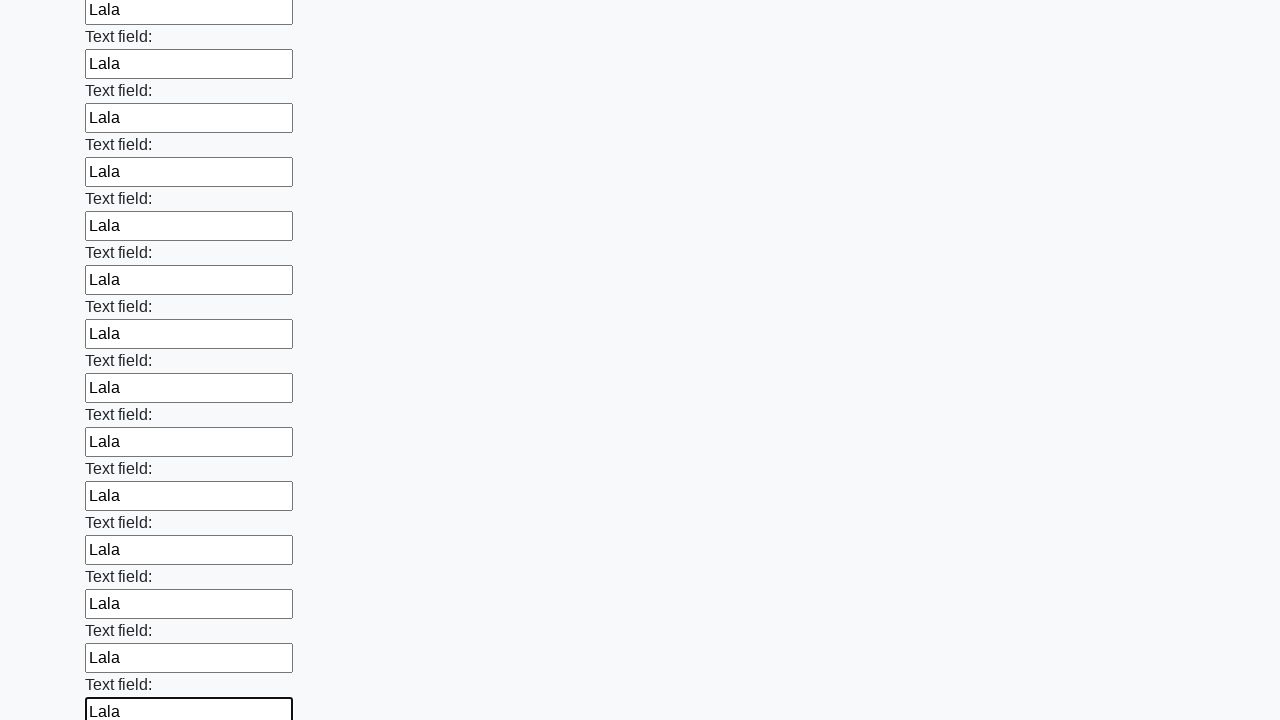

Filled input field with 'Lala' on input >> nth=82
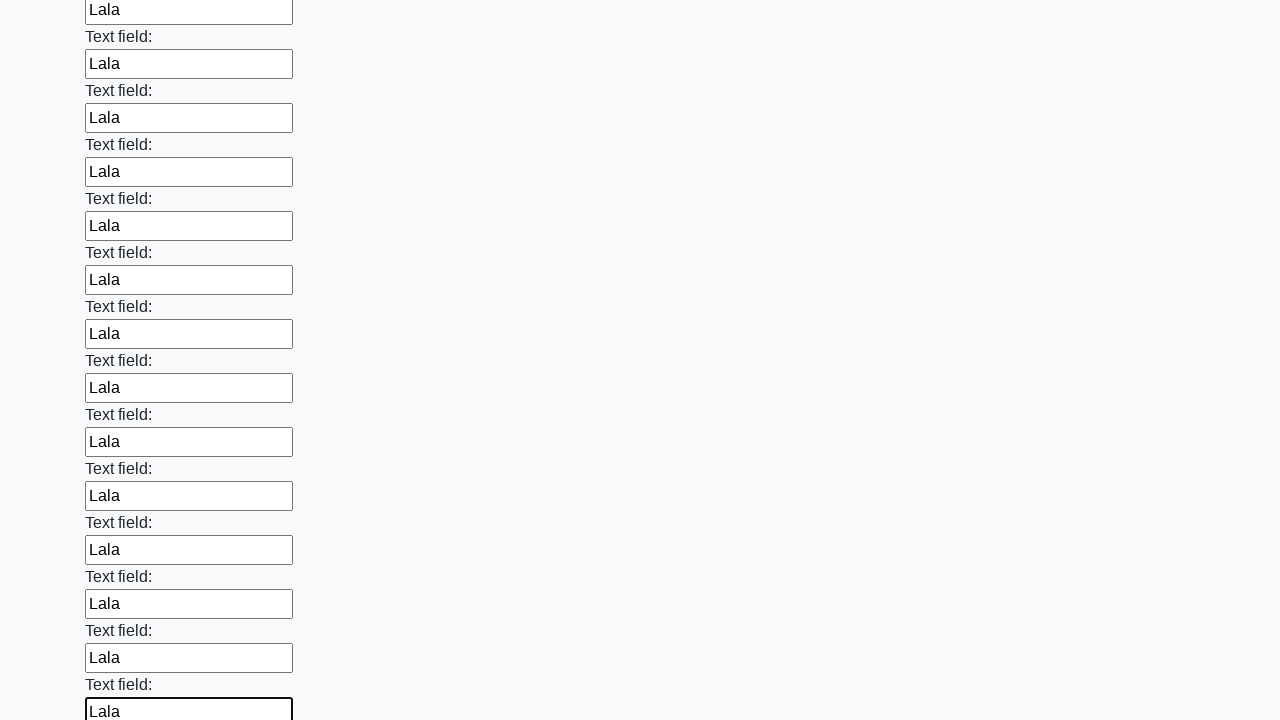

Filled input field with 'Lala' on input >> nth=83
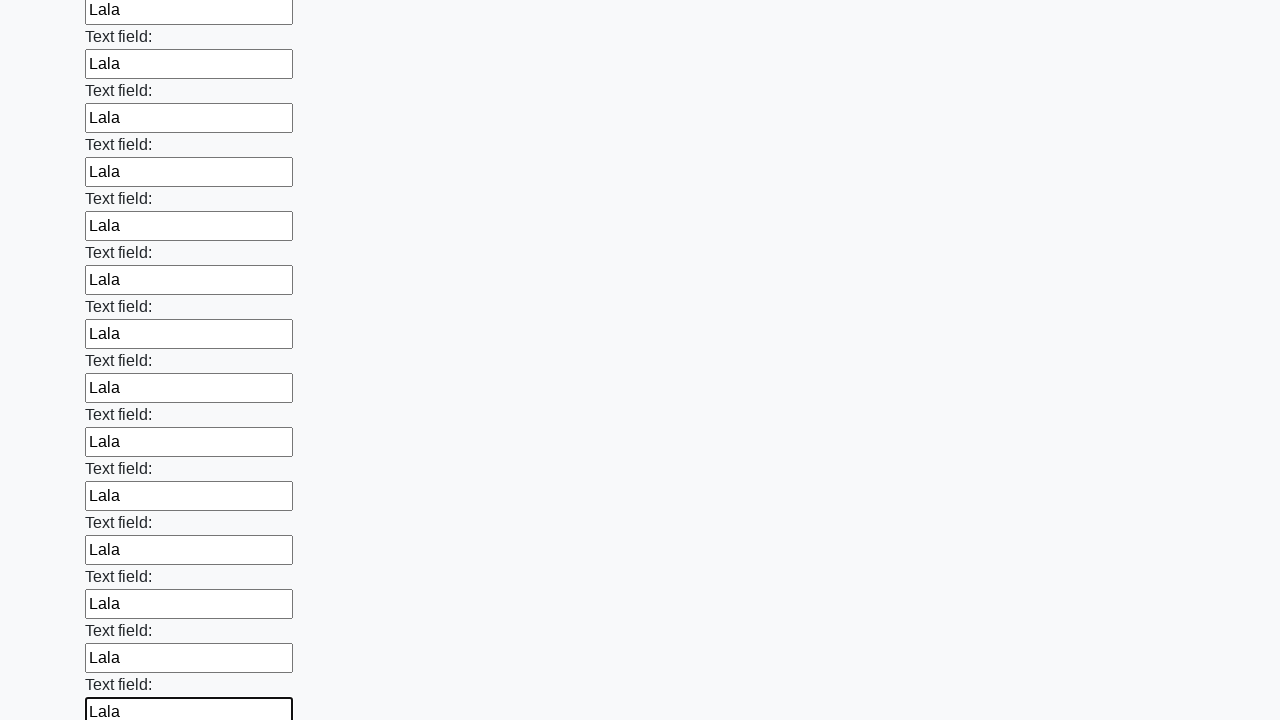

Filled input field with 'Lala' on input >> nth=84
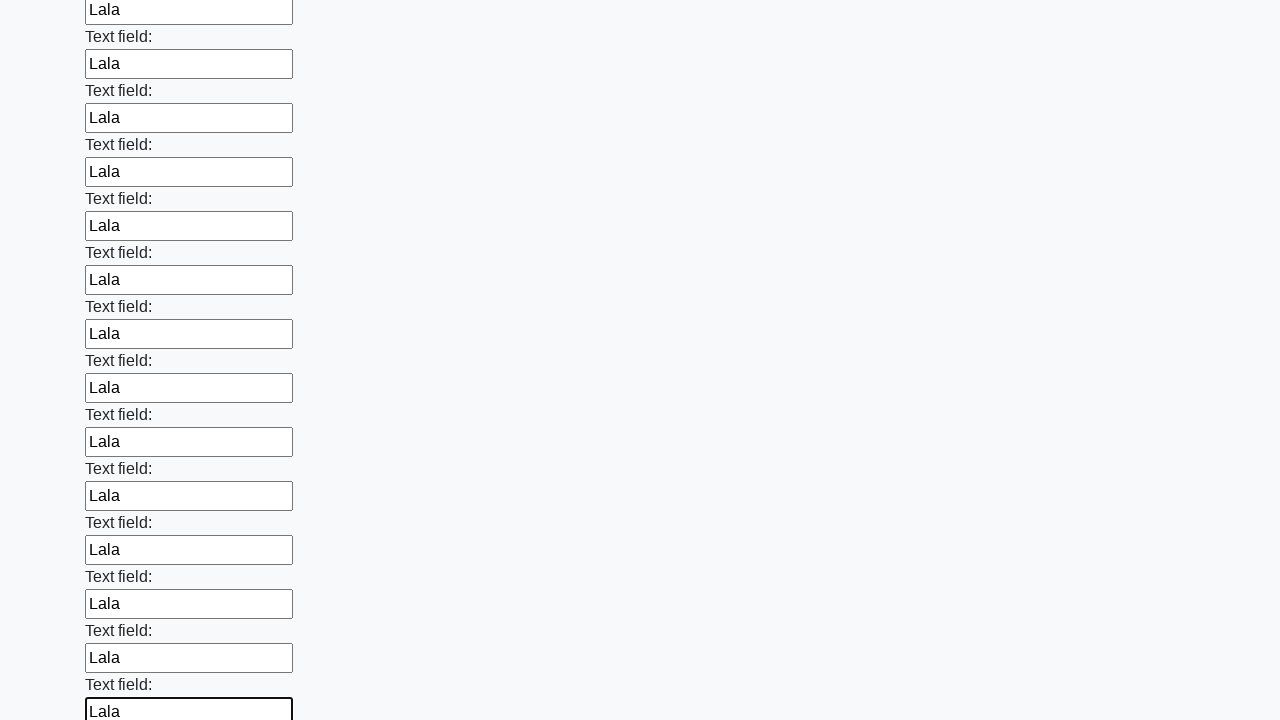

Filled input field with 'Lala' on input >> nth=85
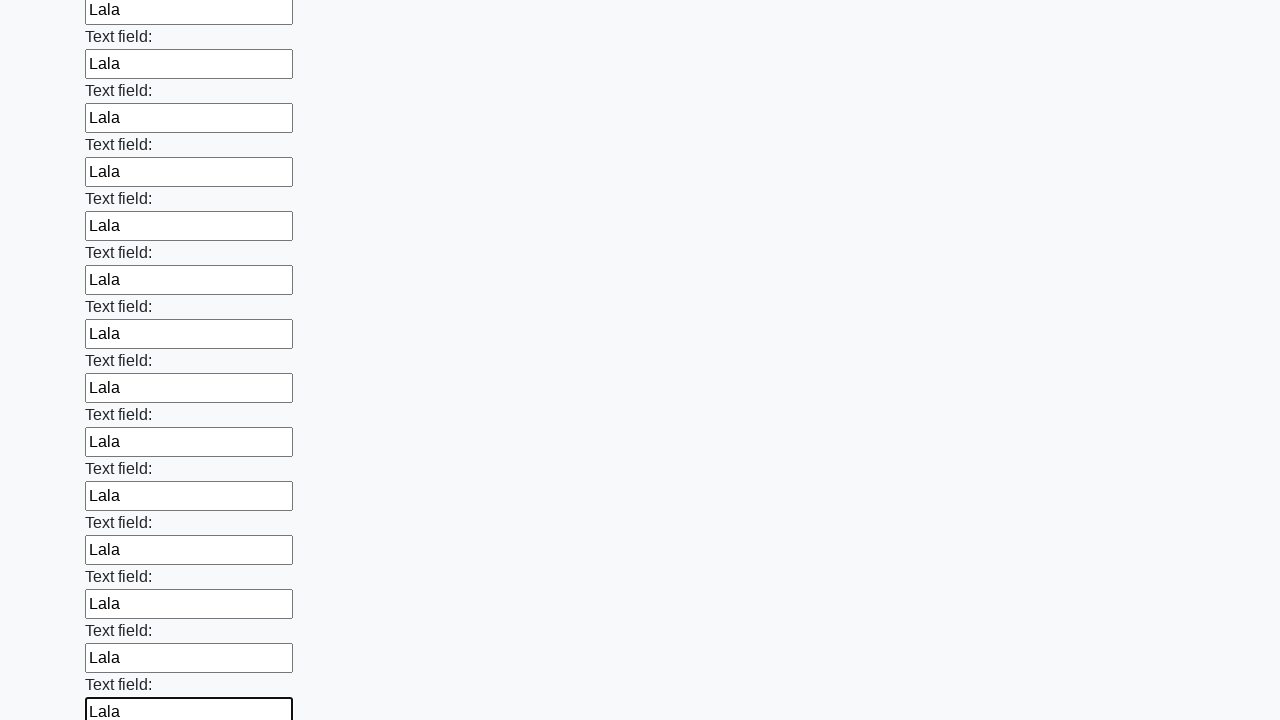

Filled input field with 'Lala' on input >> nth=86
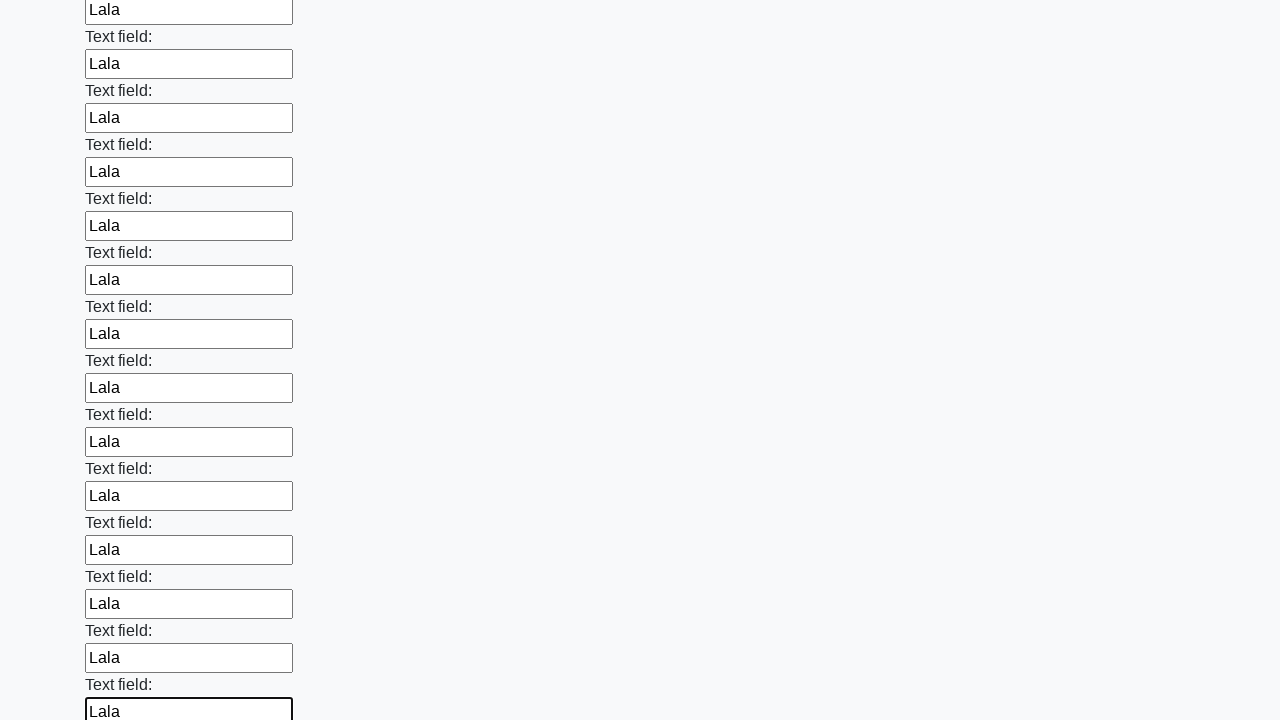

Filled input field with 'Lala' on input >> nth=87
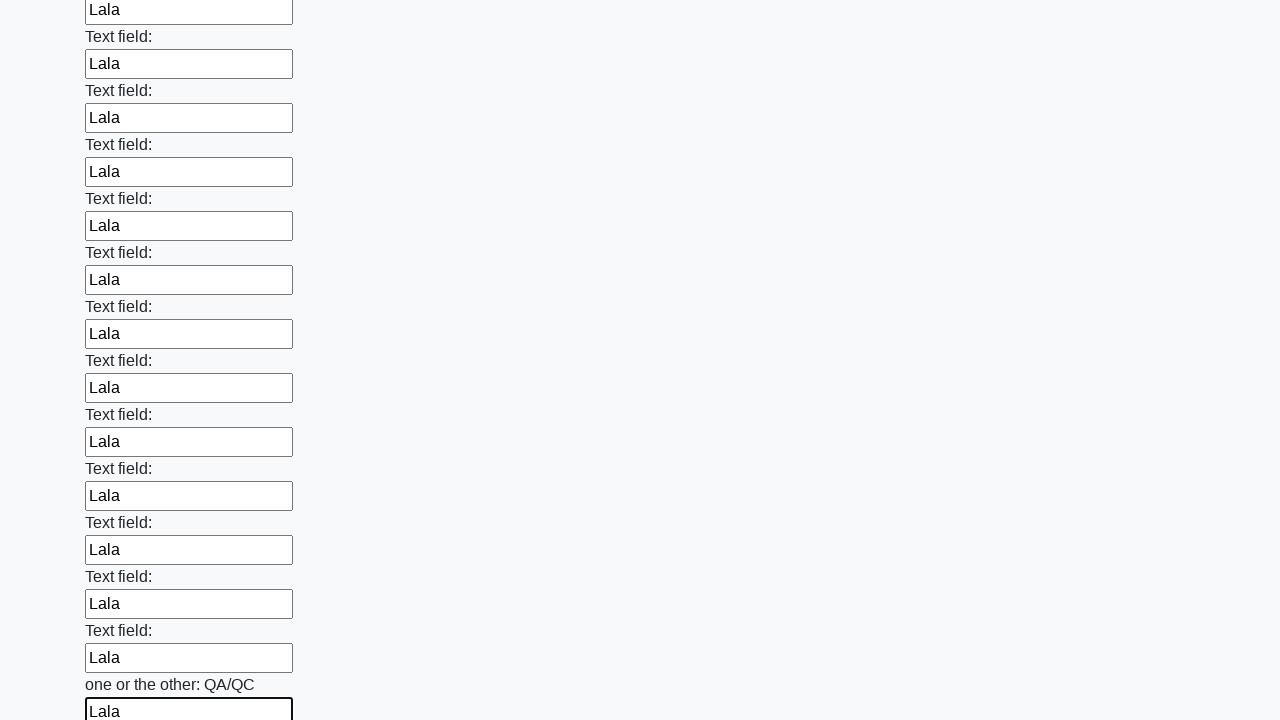

Filled input field with 'Lala' on input >> nth=88
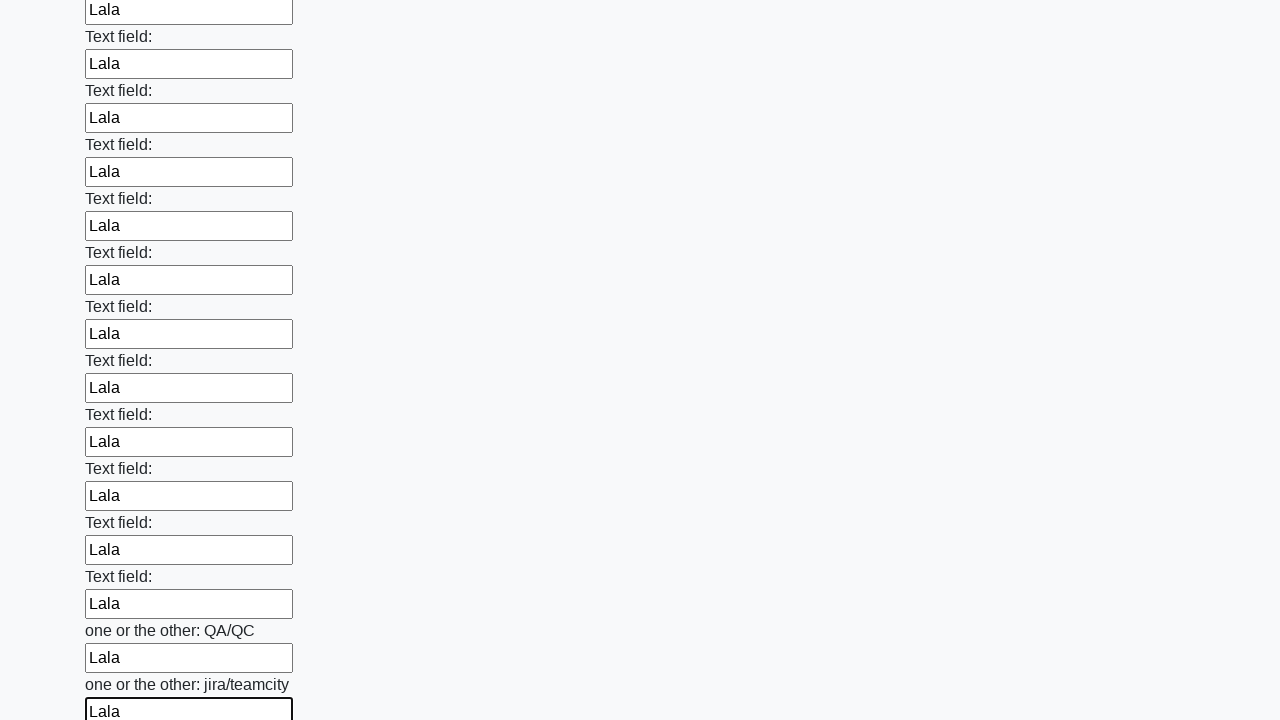

Filled input field with 'Lala' on input >> nth=89
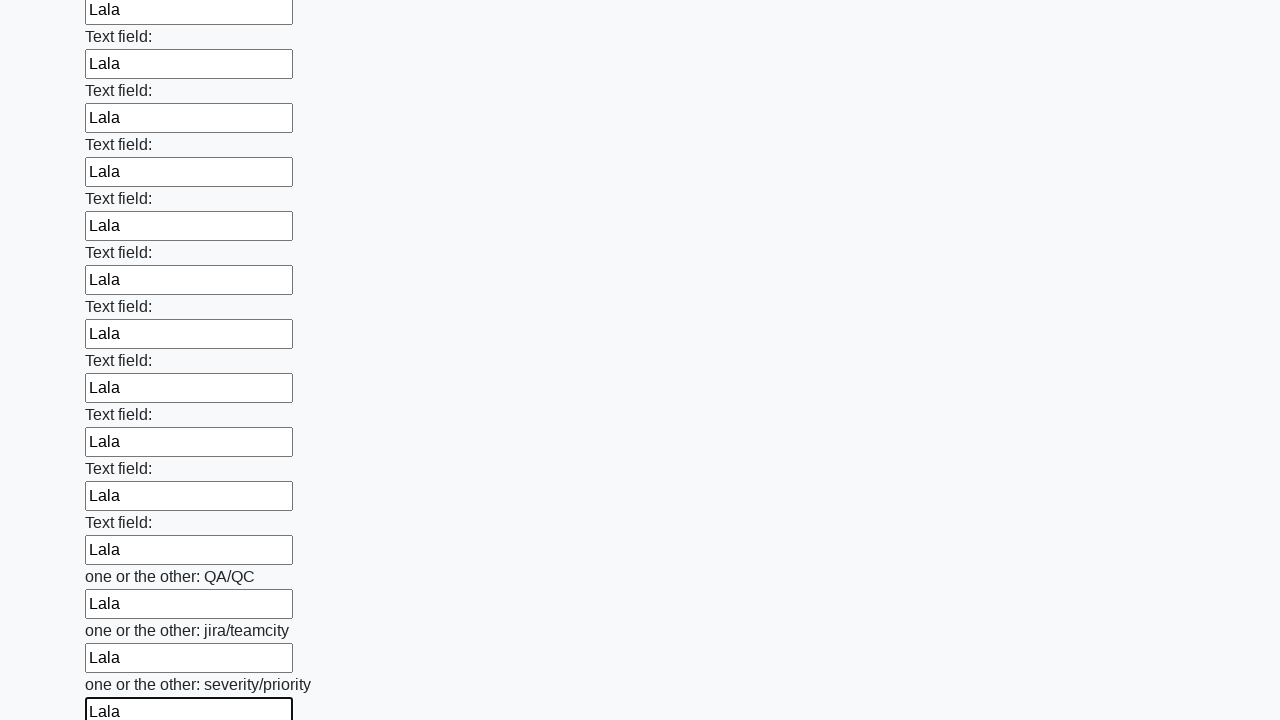

Filled input field with 'Lala' on input >> nth=90
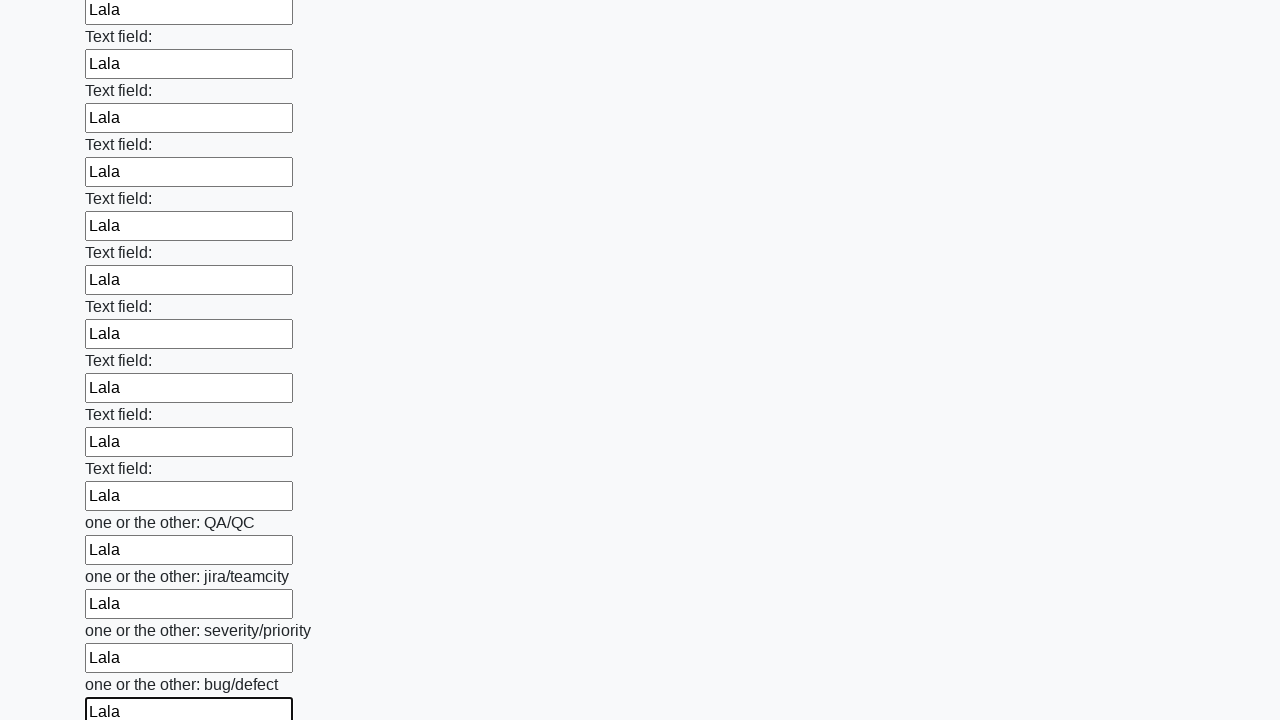

Filled input field with 'Lala' on input >> nth=91
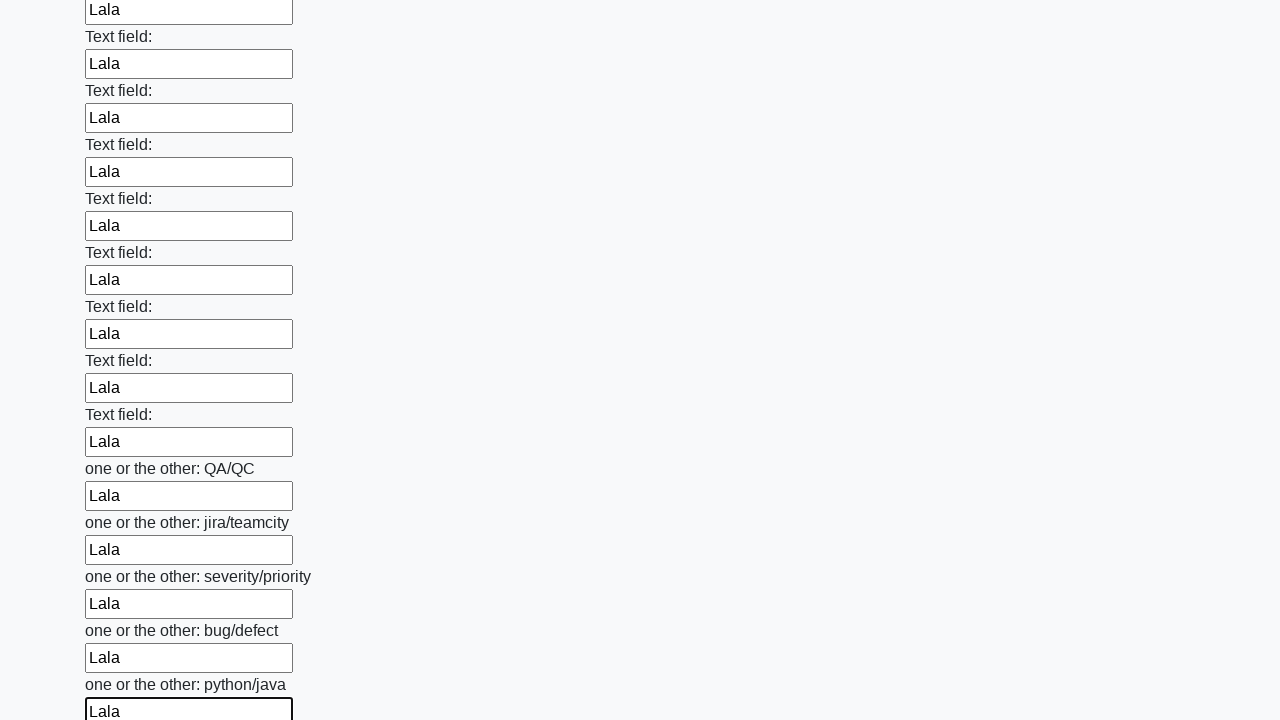

Filled input field with 'Lala' on input >> nth=92
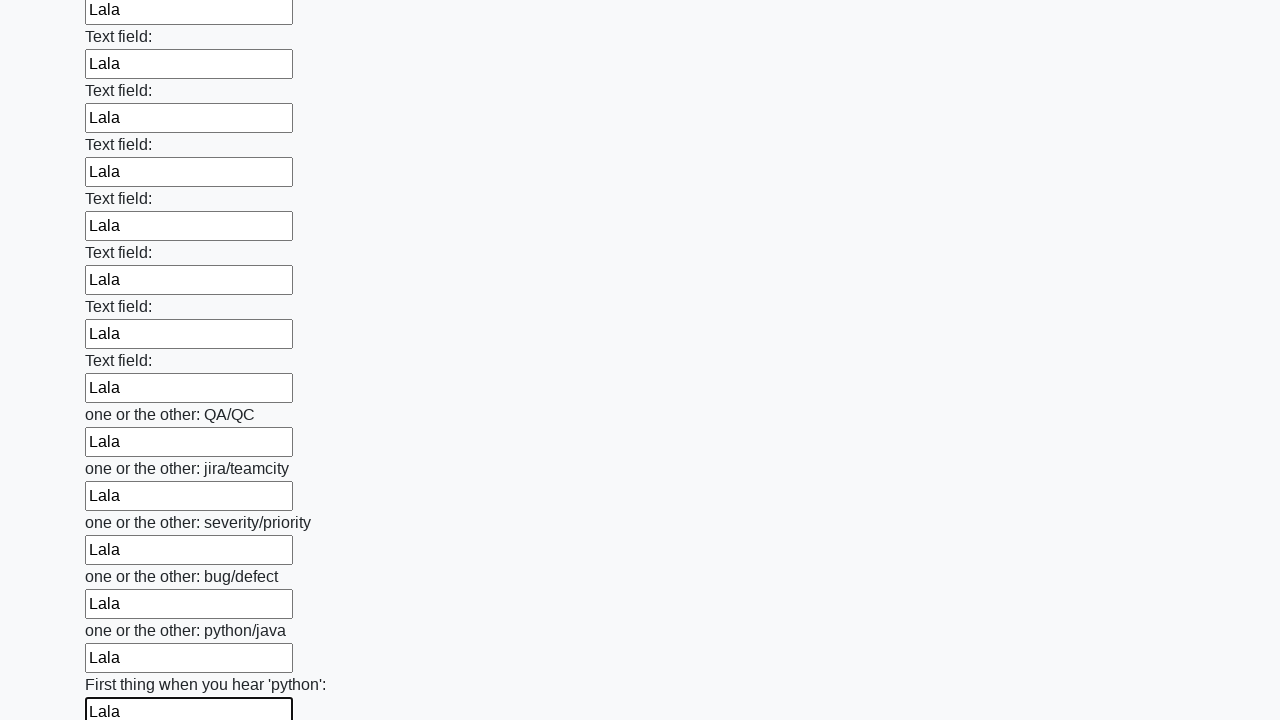

Filled input field with 'Lala' on input >> nth=93
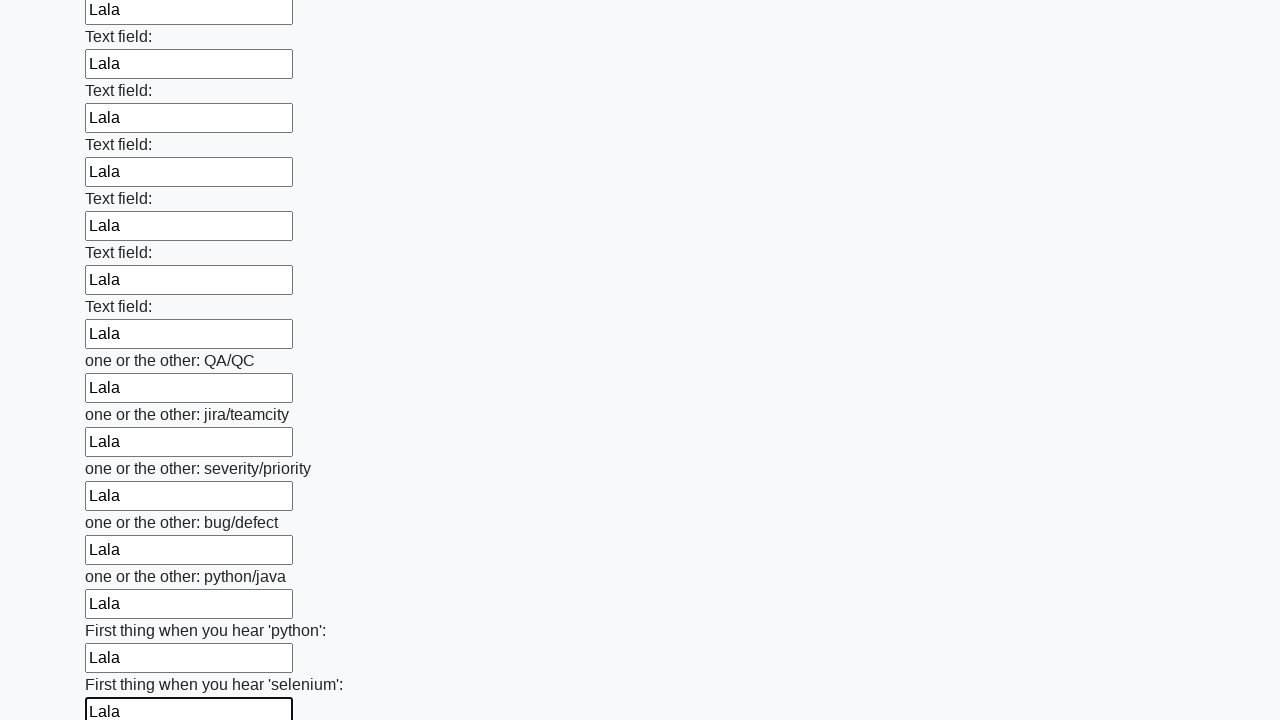

Filled input field with 'Lala' on input >> nth=94
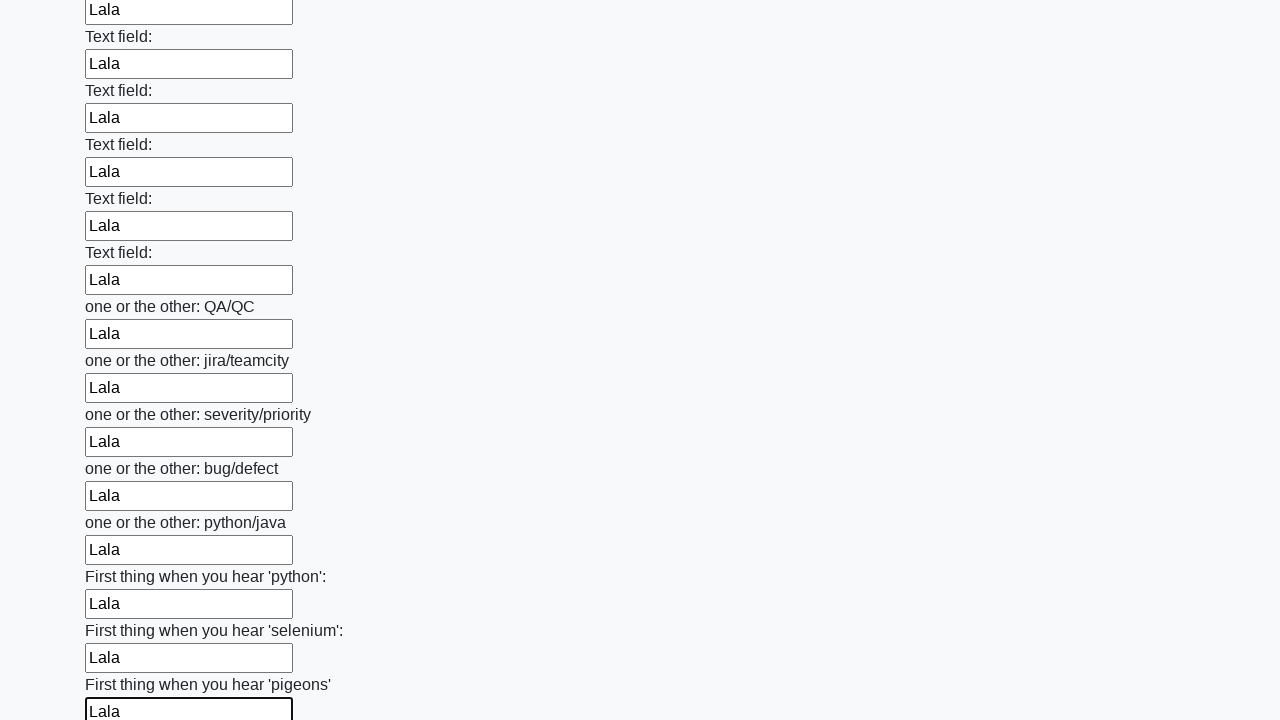

Filled input field with 'Lala' on input >> nth=95
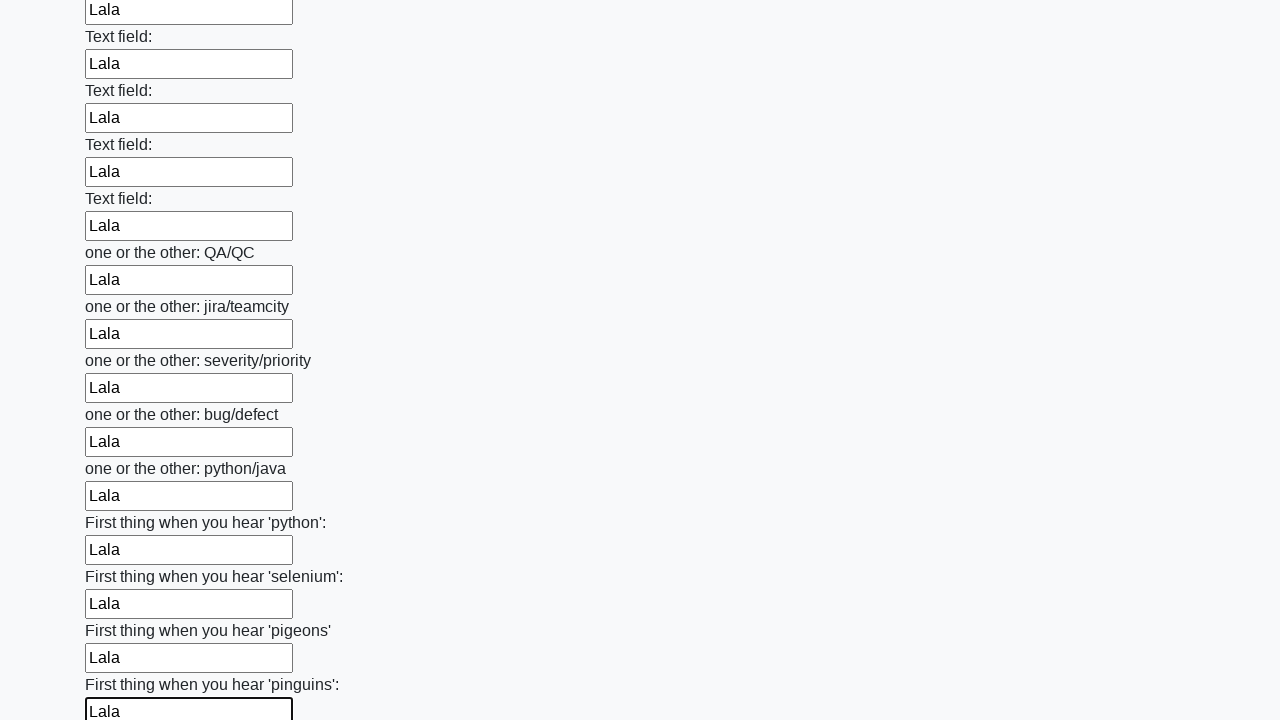

Filled input field with 'Lala' on input >> nth=96
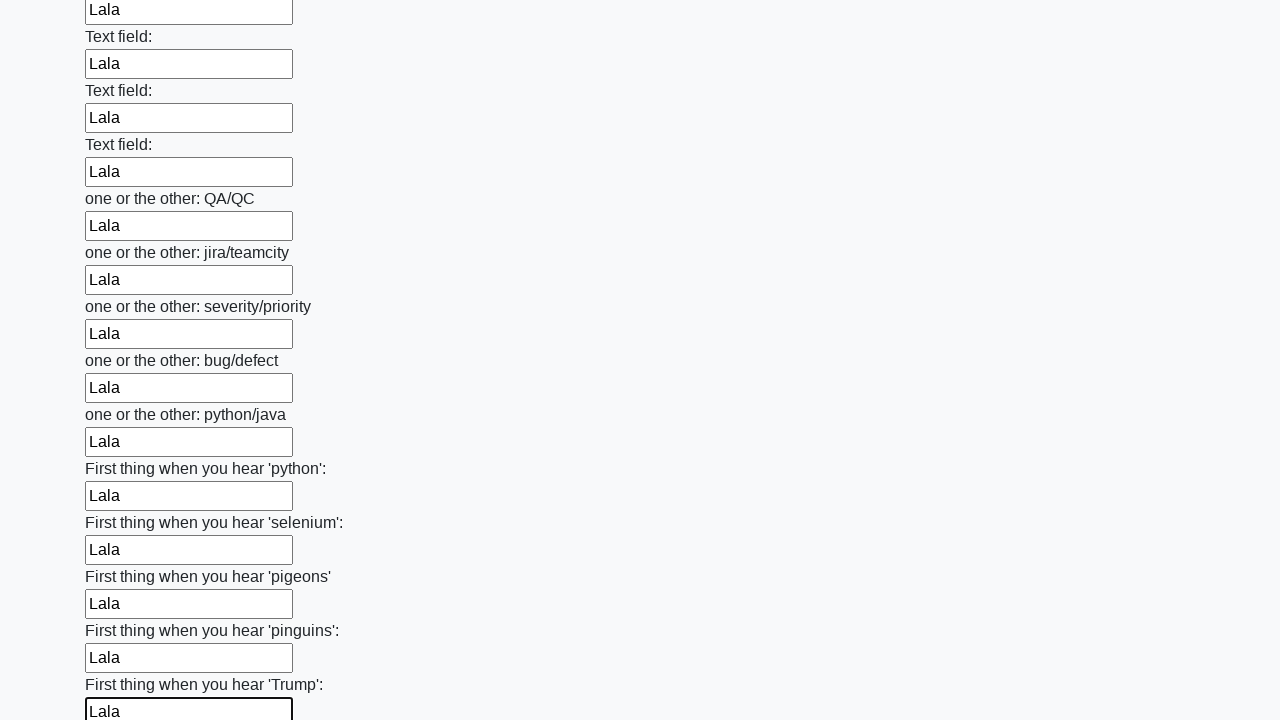

Filled input field with 'Lala' on input >> nth=97
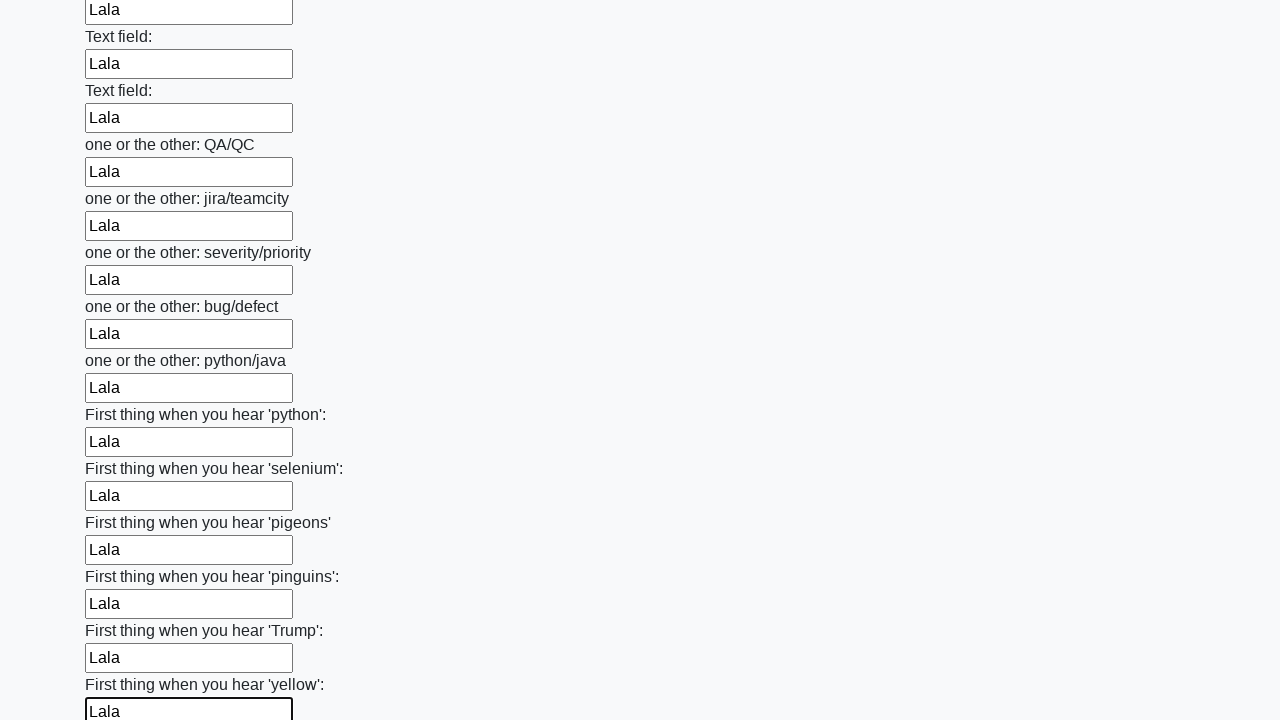

Filled input field with 'Lala' on input >> nth=98
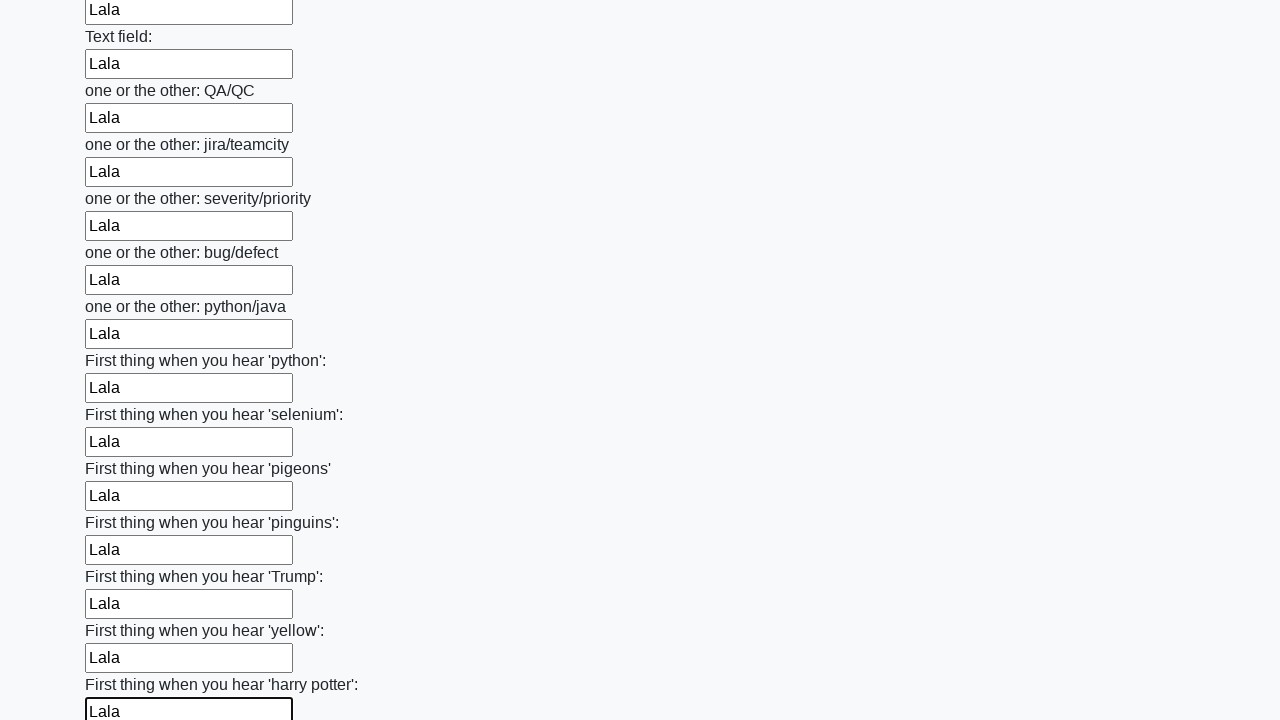

Filled input field with 'Lala' on input >> nth=99
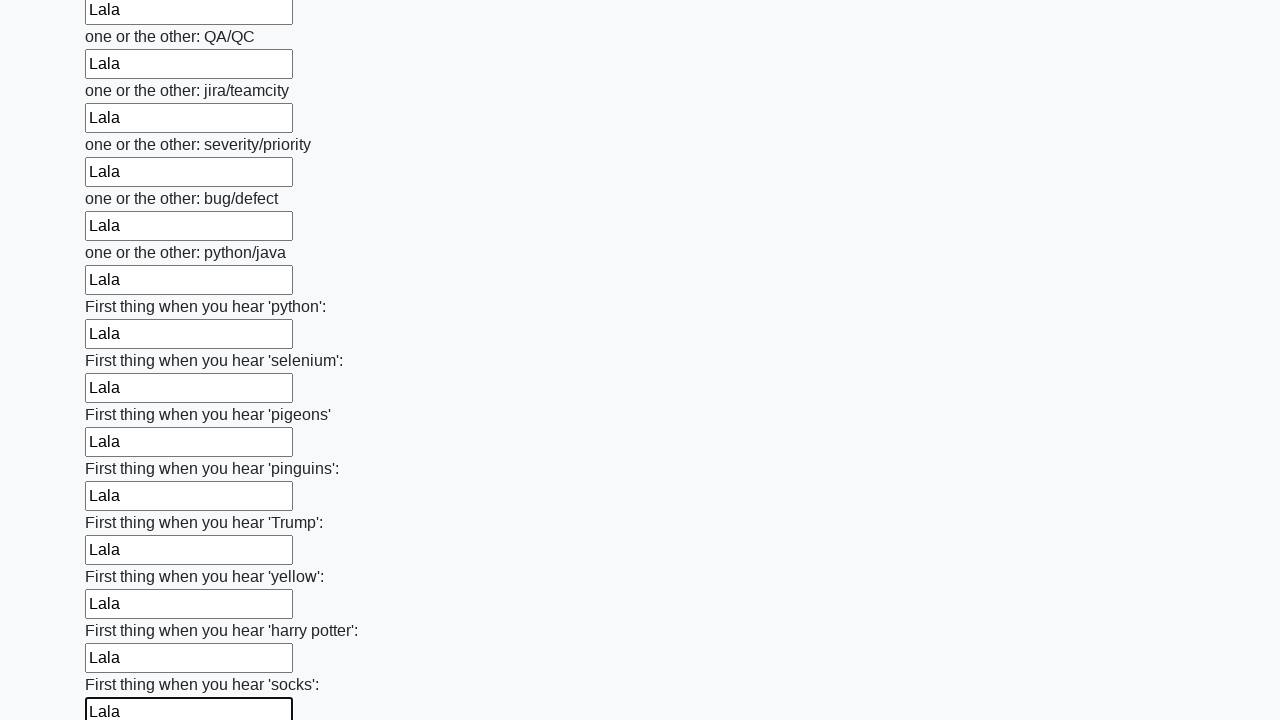

Clicked the submit button to submit the huge form at (123, 611) on button.btn
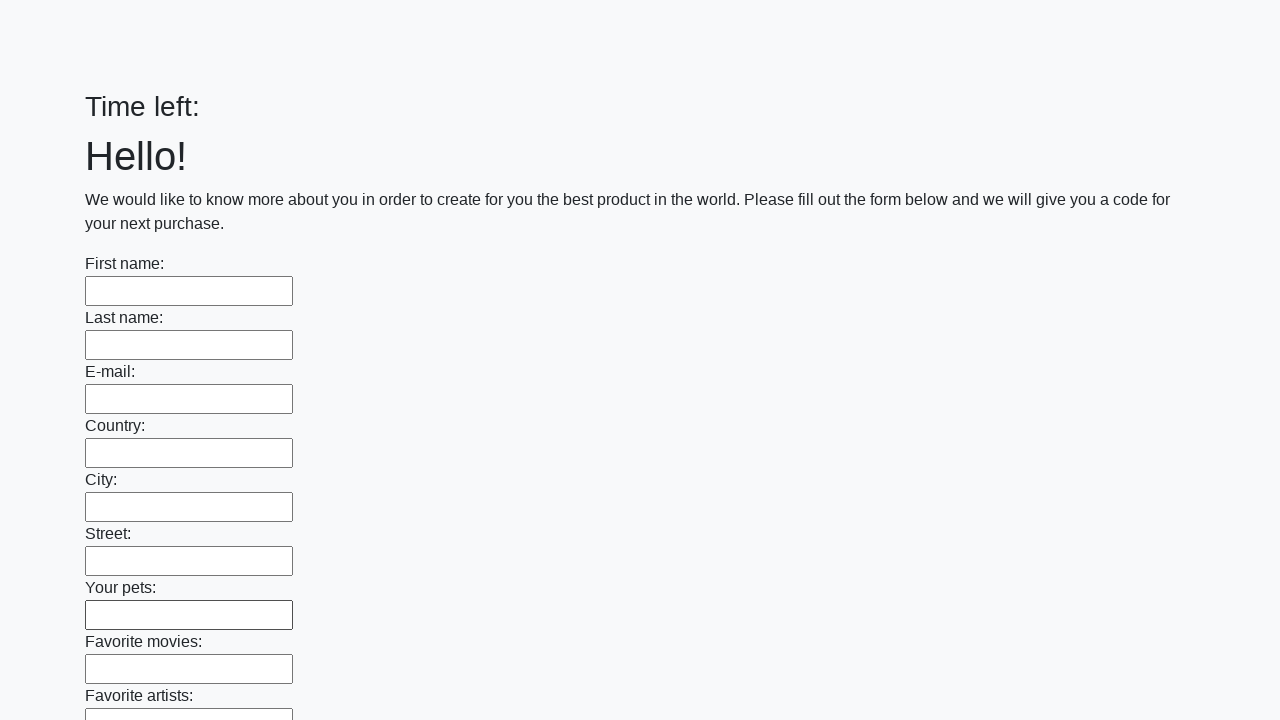

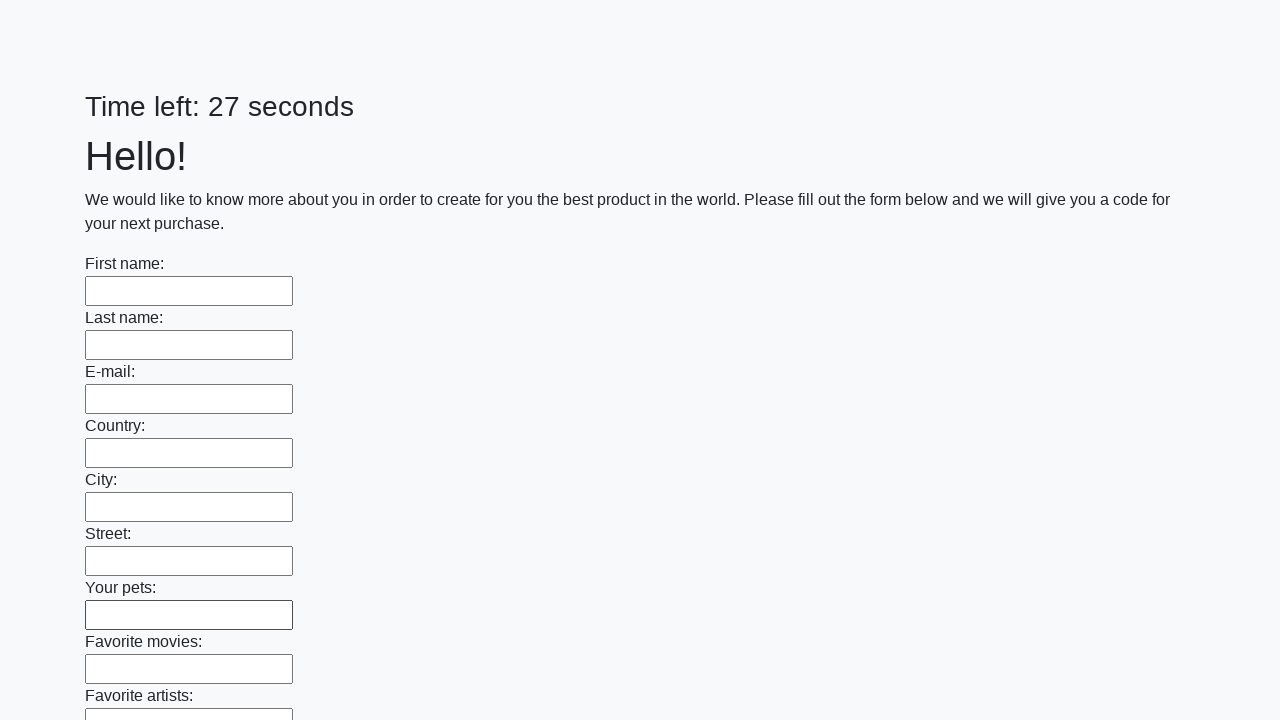